Validates that the first 100 articles on Hacker News "newest" page are displayed in chronological order (newest first) by navigating through multiple pages and checking article timestamps.

Starting URL: https://news.ycombinator.com/newest

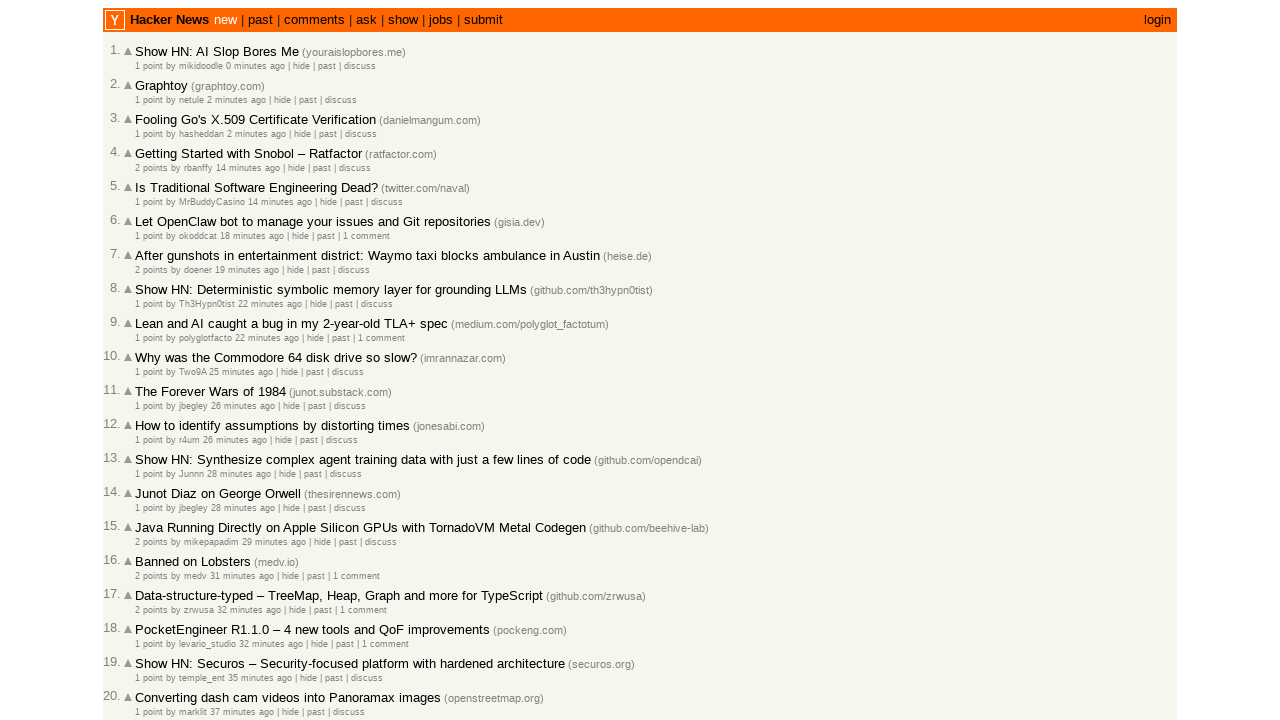

Retrieved all age text contents from current page
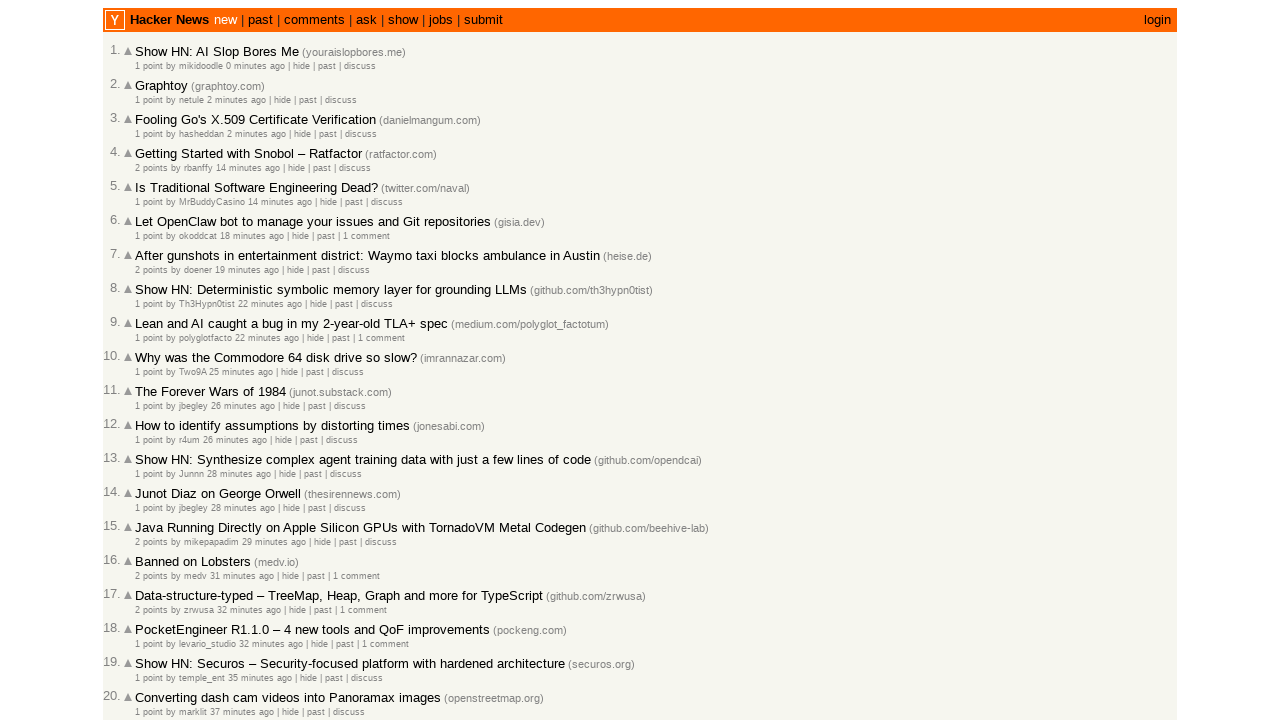

Extracted datetime attributes from all age elements
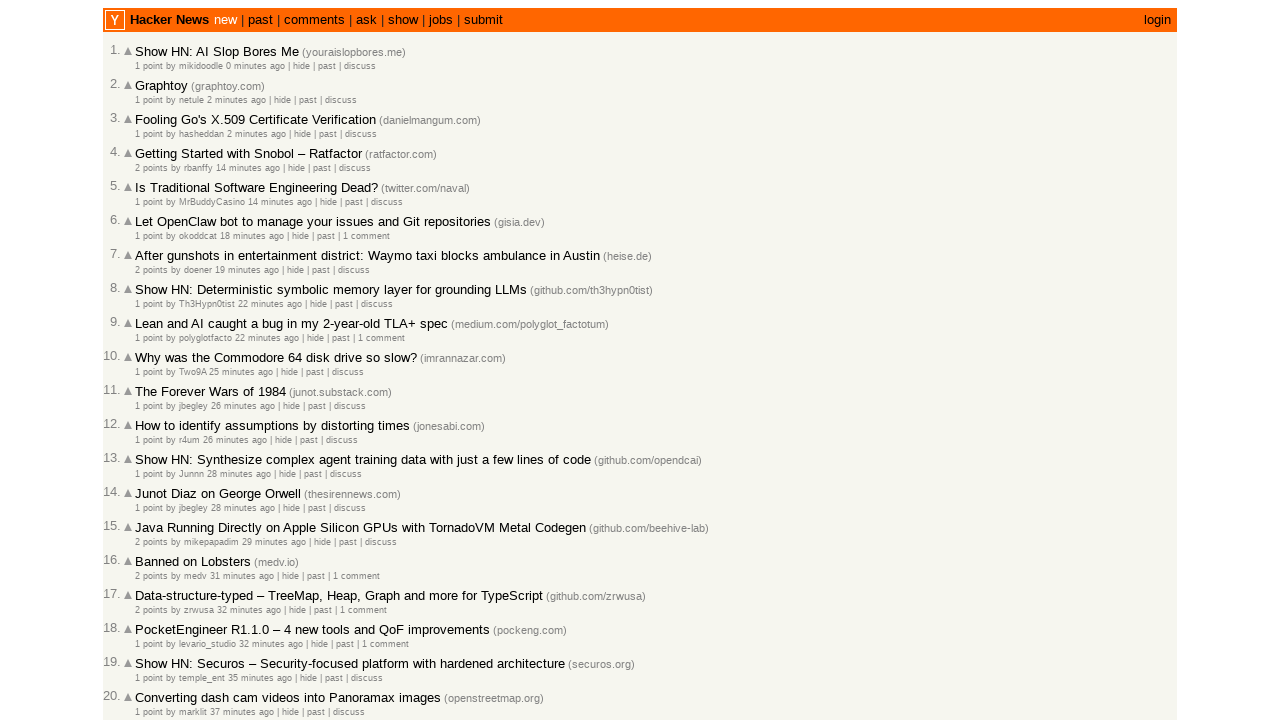

Processed 30 articles from current page, total collected: 30
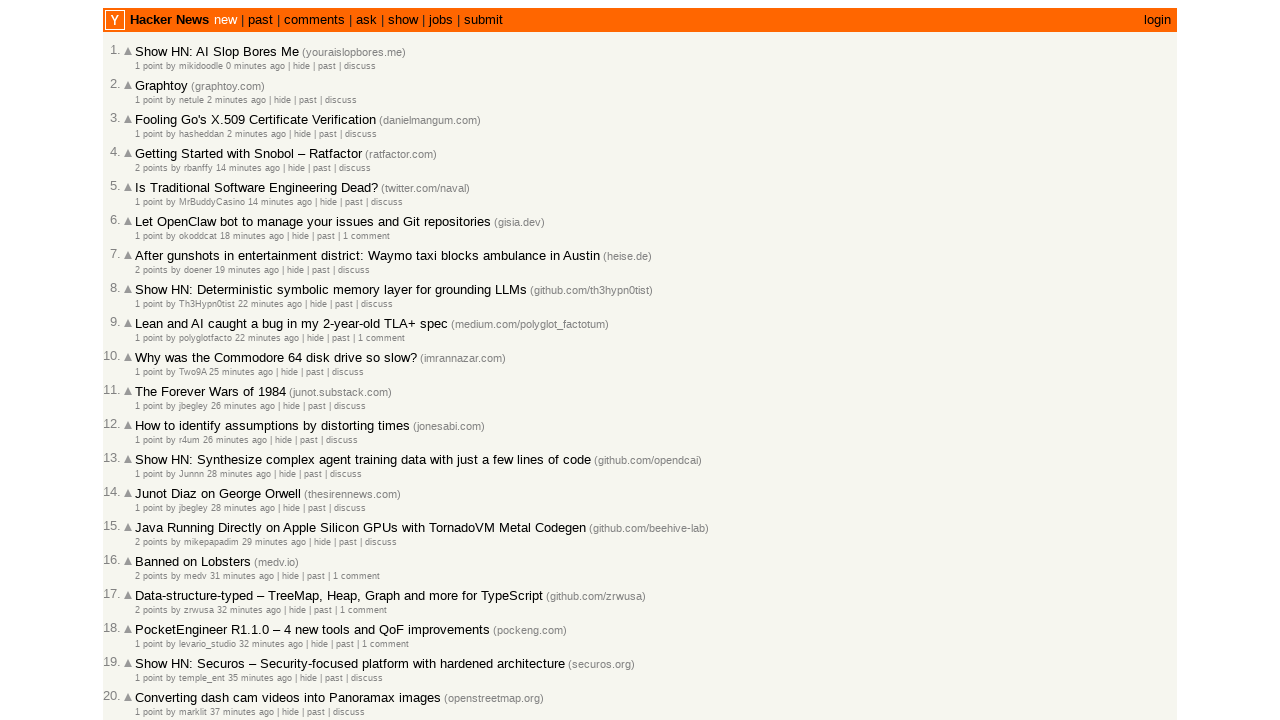

Clicked 'More' link to load next page of articles at (149, 616) on .morelink
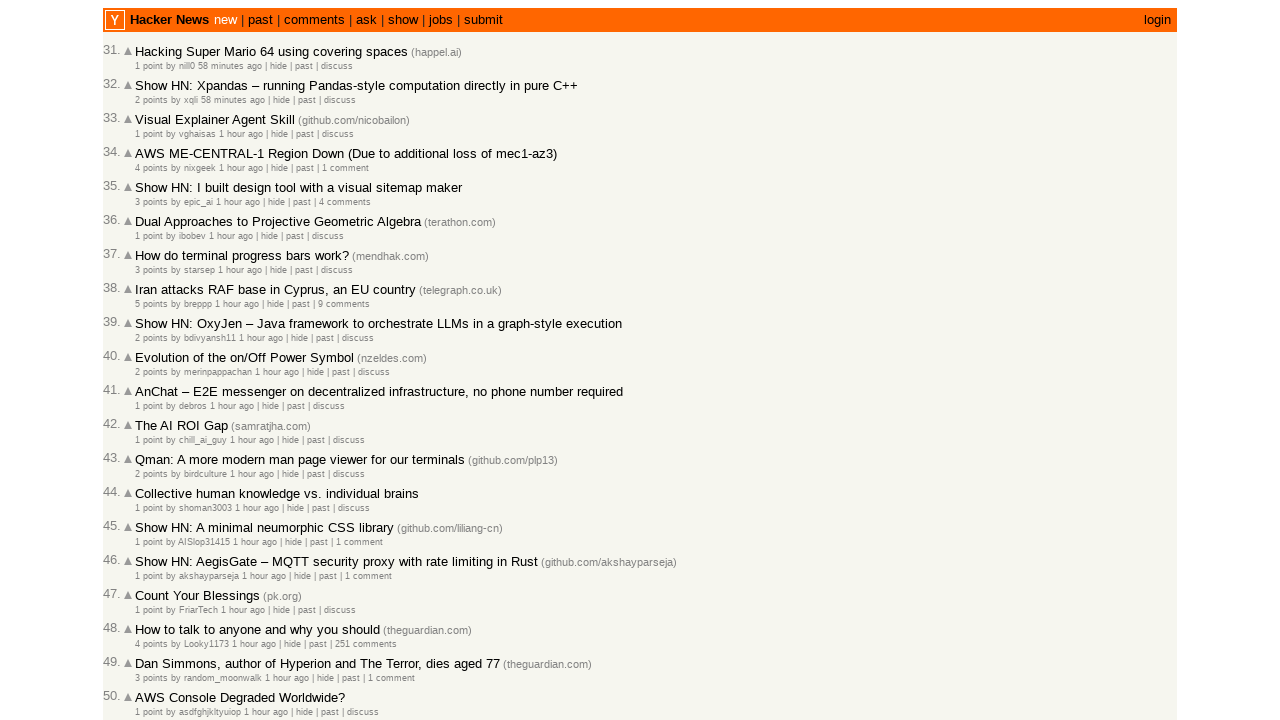

Waited for next page to load (networkidle)
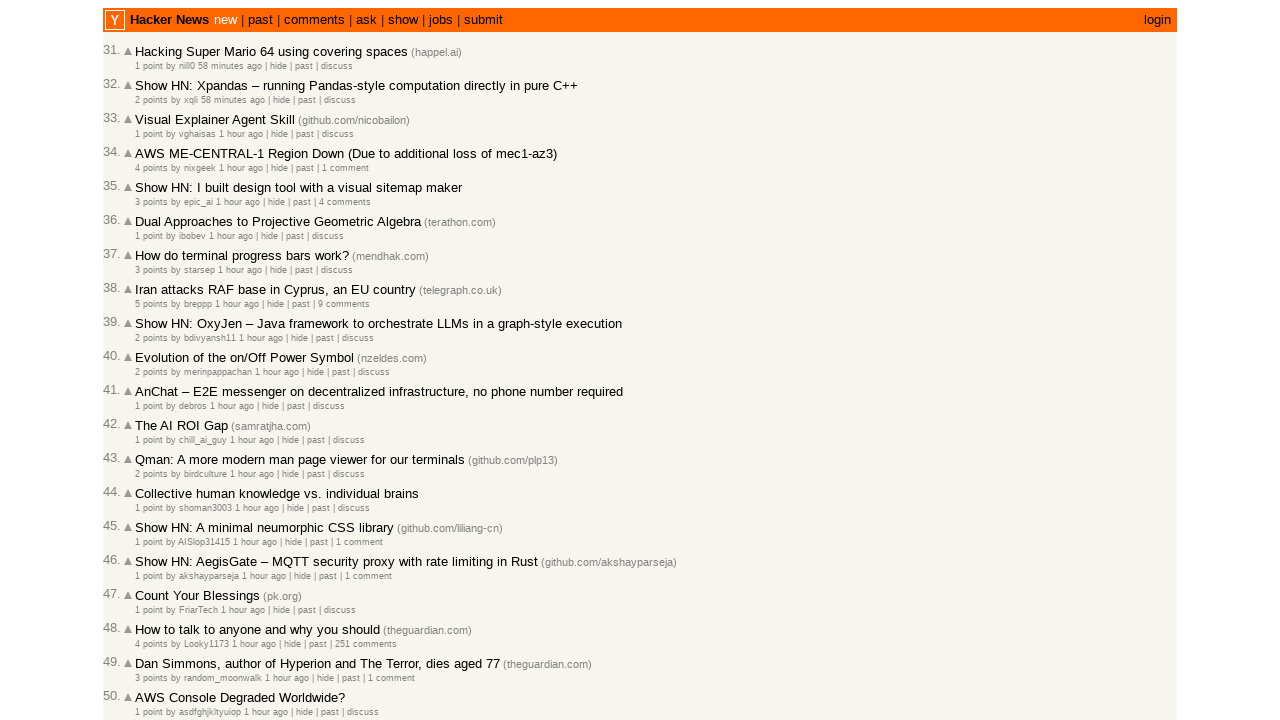

Retrieved all age text contents from current page
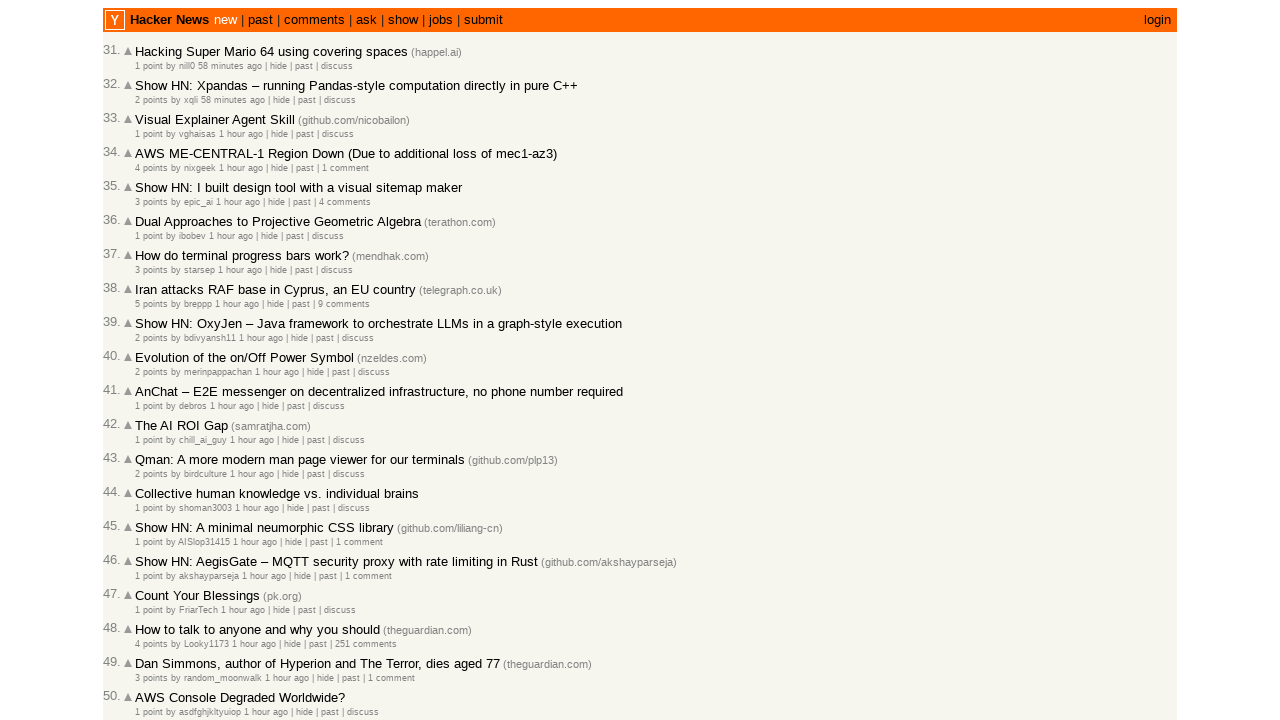

Extracted datetime attributes from all age elements
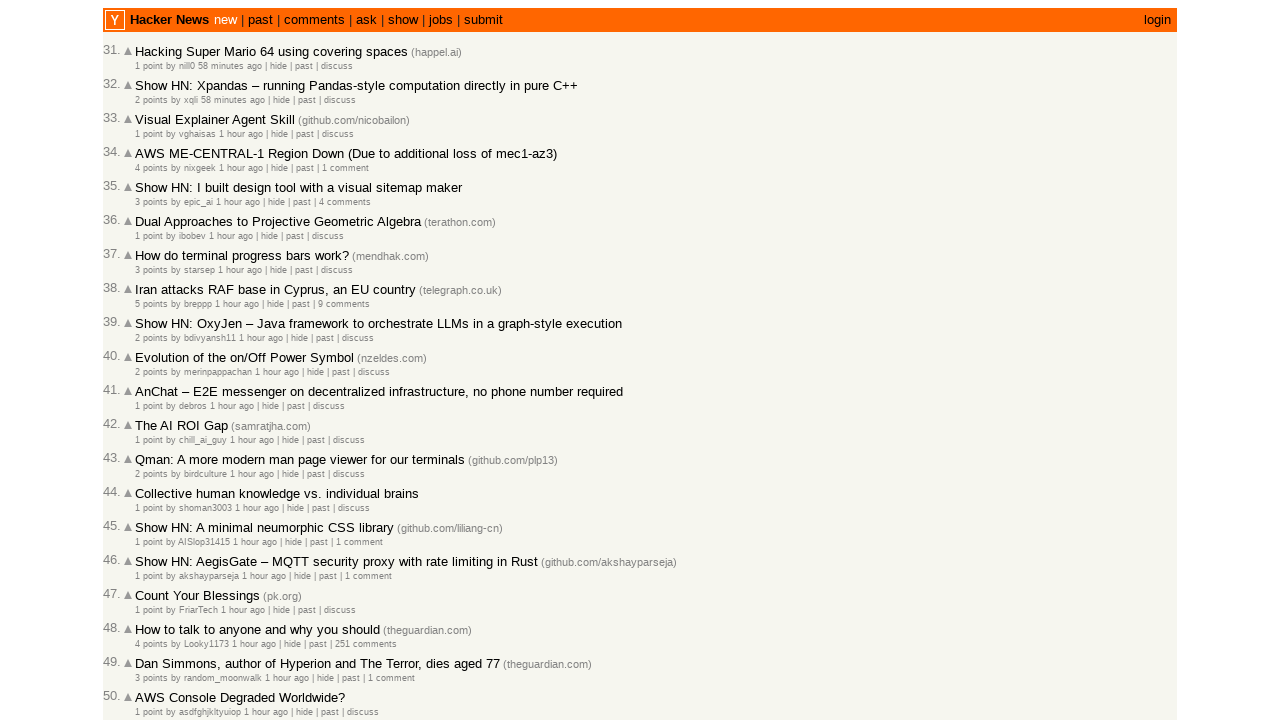

Processed 30 articles from current page, total collected: 60
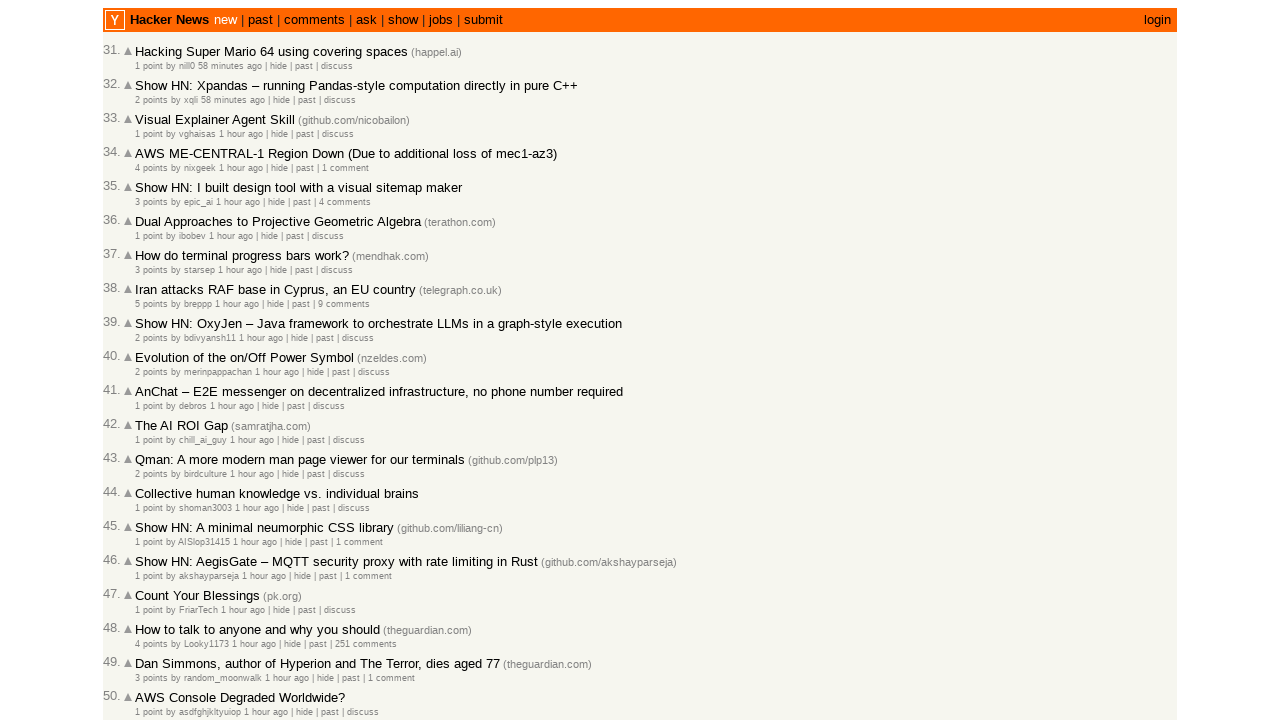

Clicked 'More' link to load next page of articles at (149, 616) on .morelink
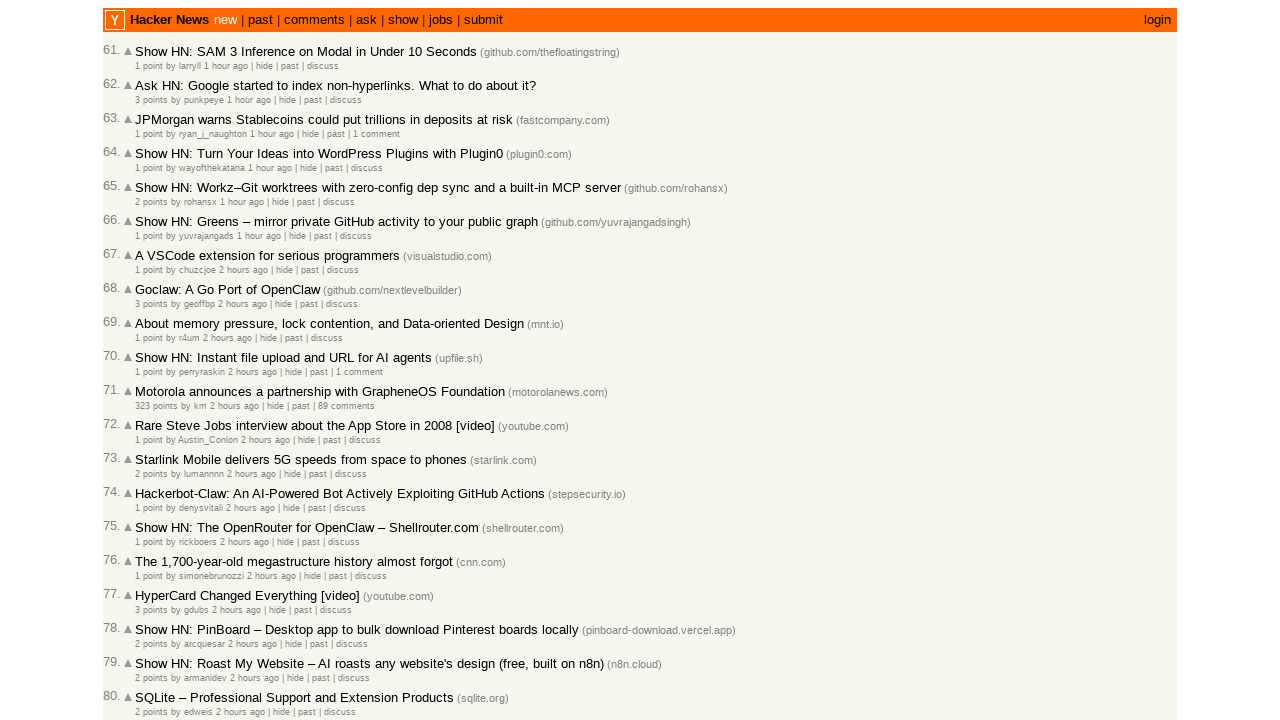

Waited for next page to load (networkidle)
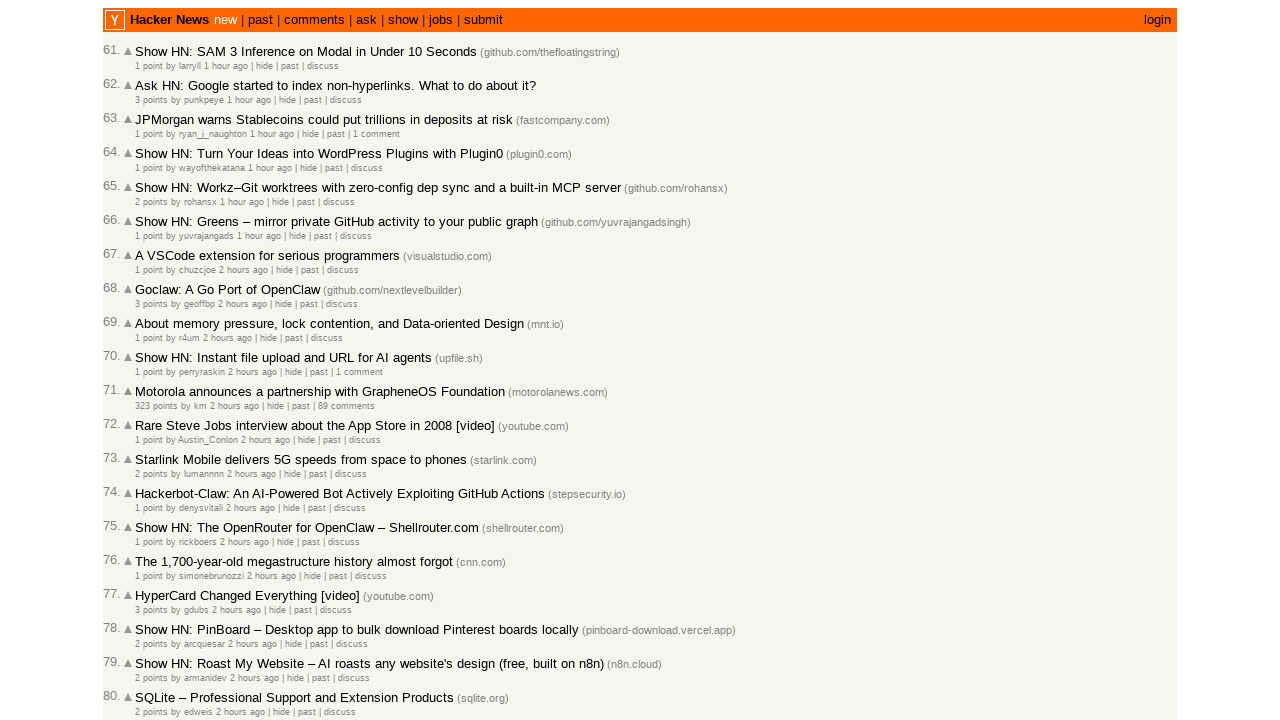

Retrieved all age text contents from current page
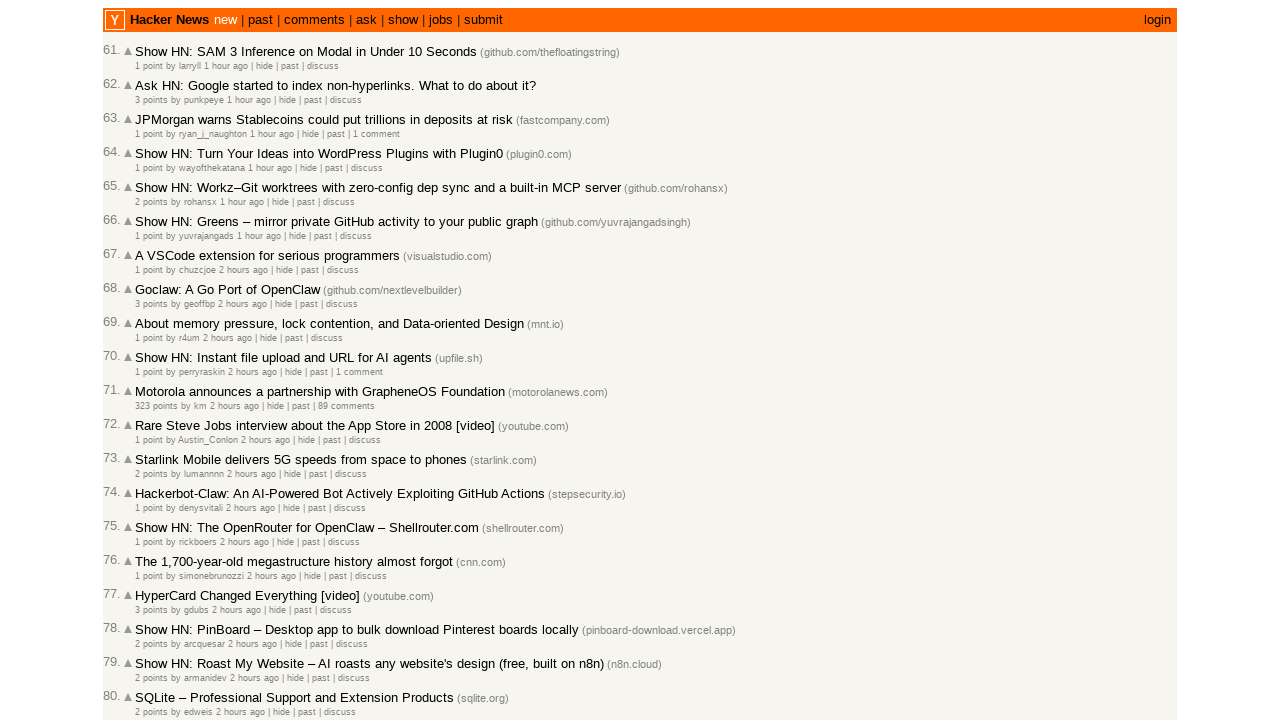

Extracted datetime attributes from all age elements
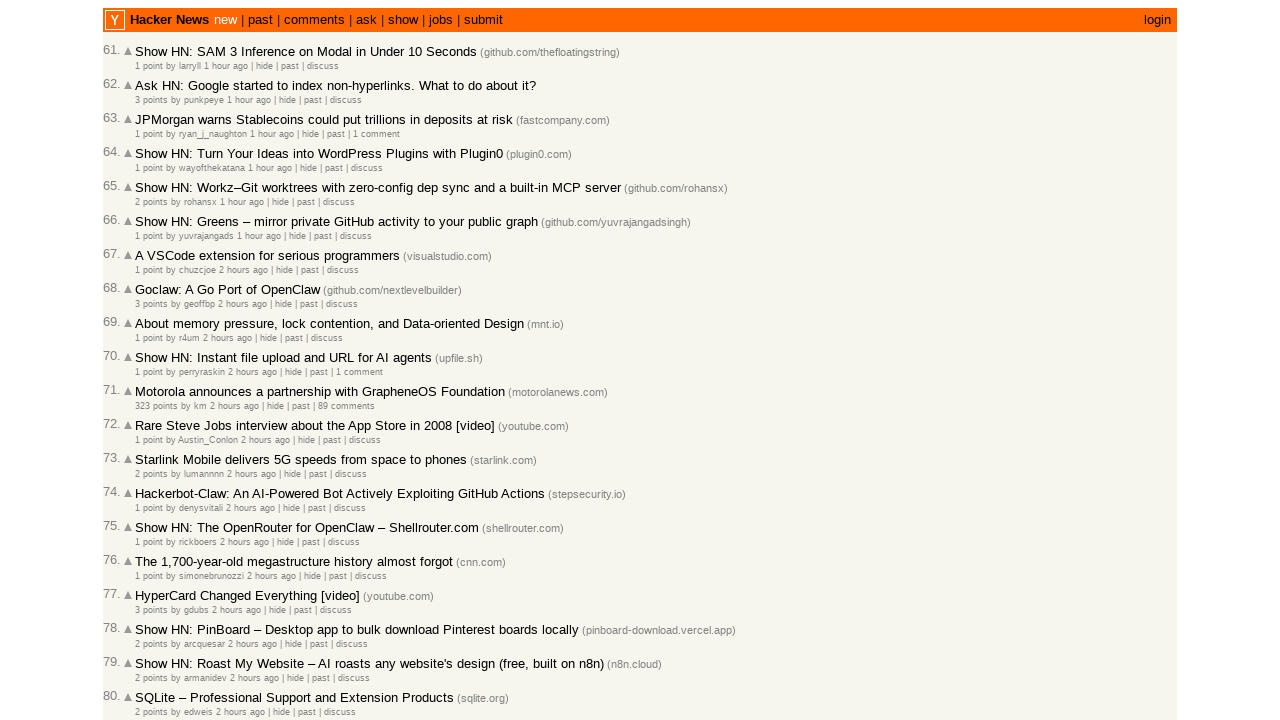

Processed 30 articles from current page, total collected: 90
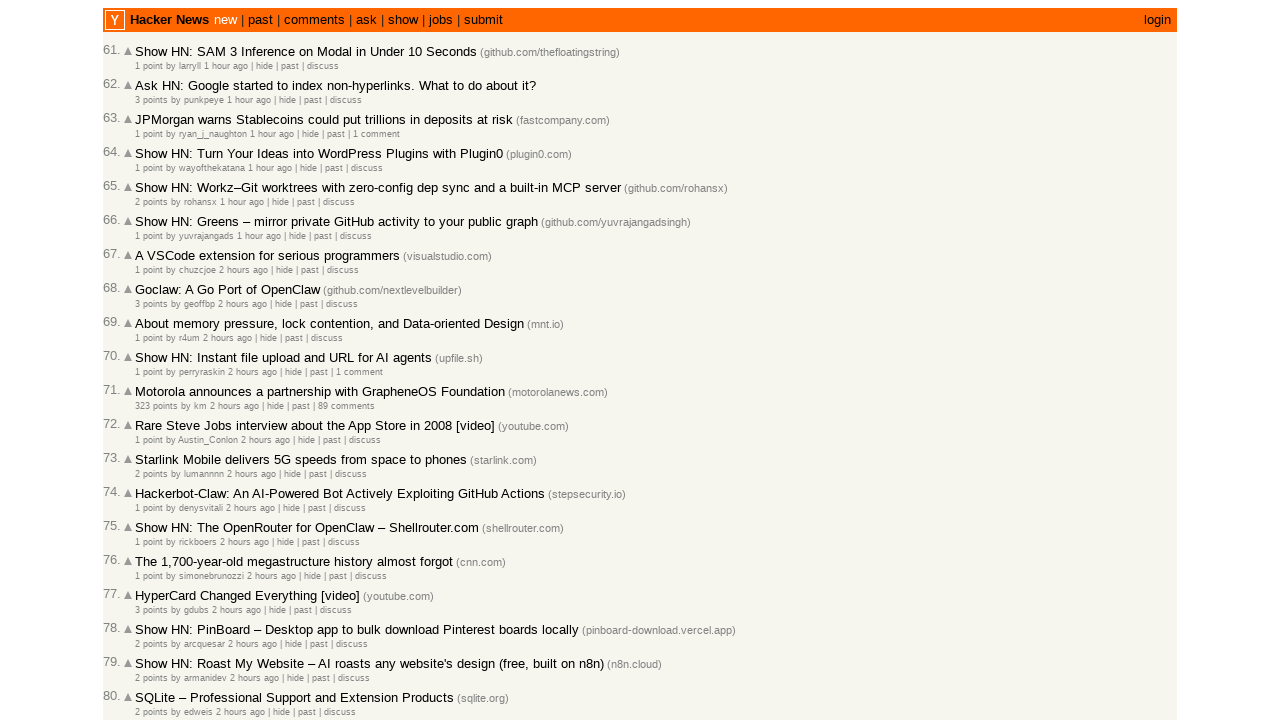

Clicked 'More' link to load next page of articles at (149, 616) on .morelink
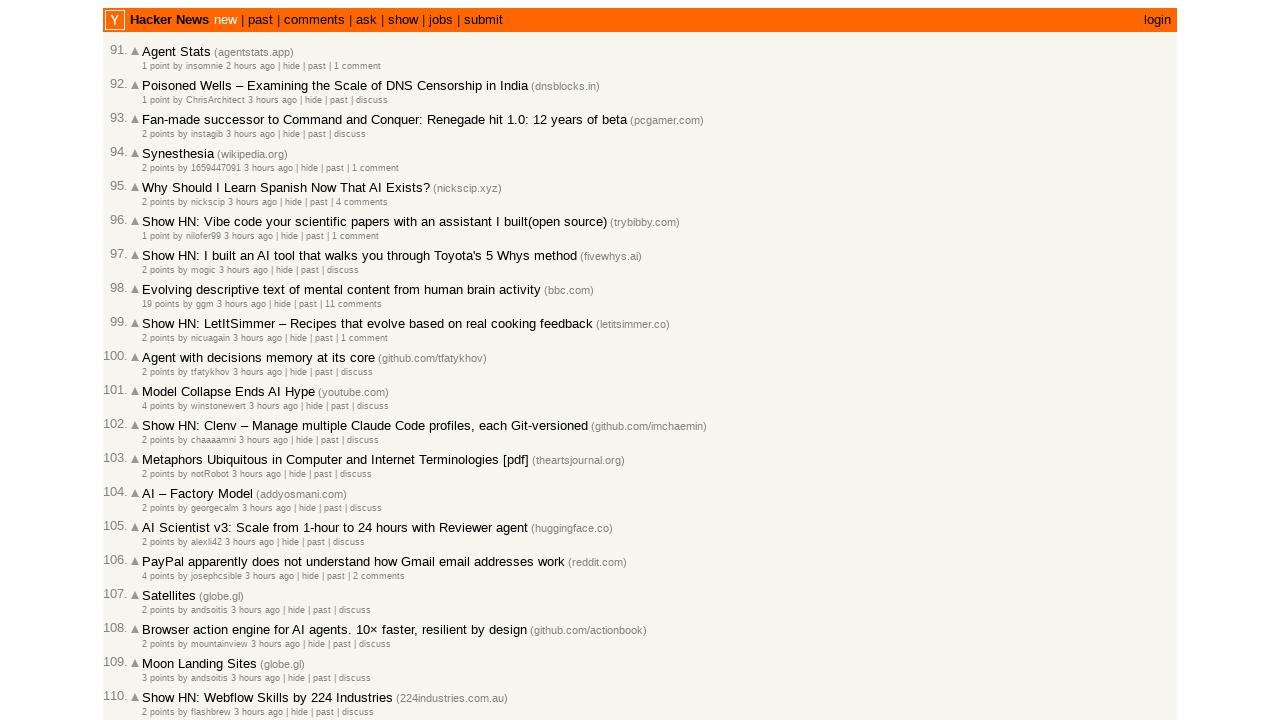

Waited for next page to load (networkidle)
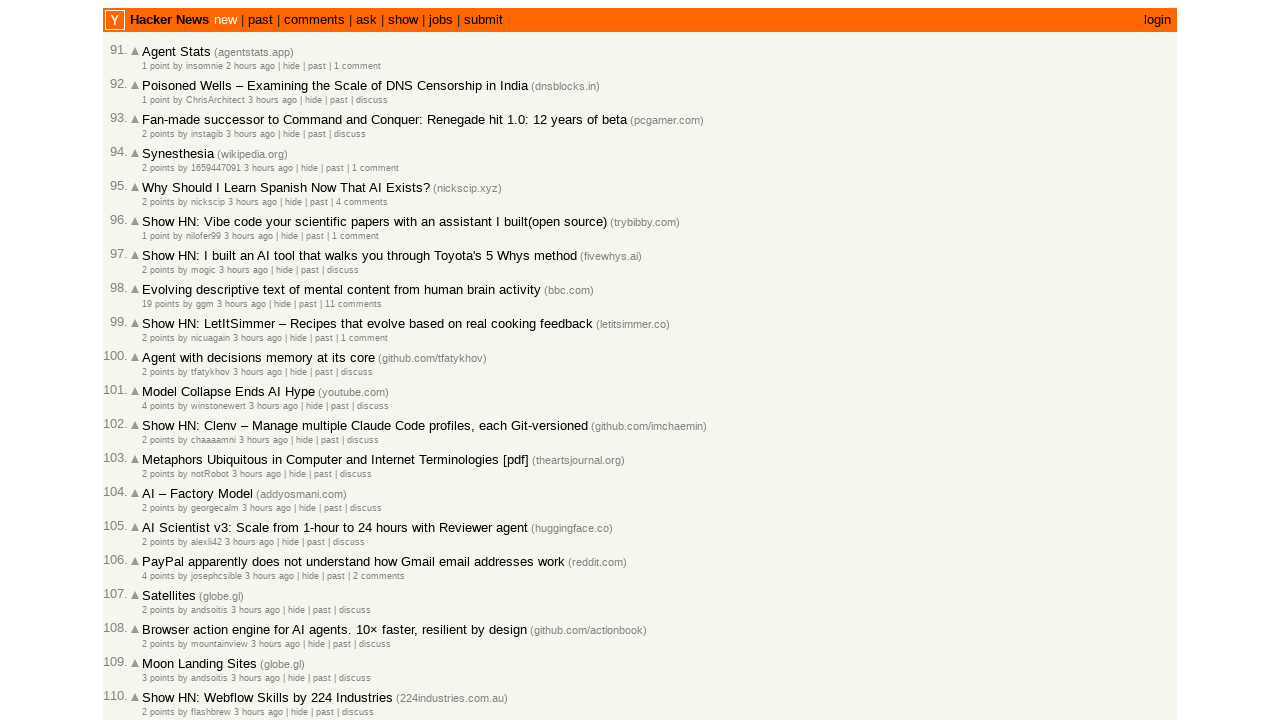

Retrieved all age text contents from current page
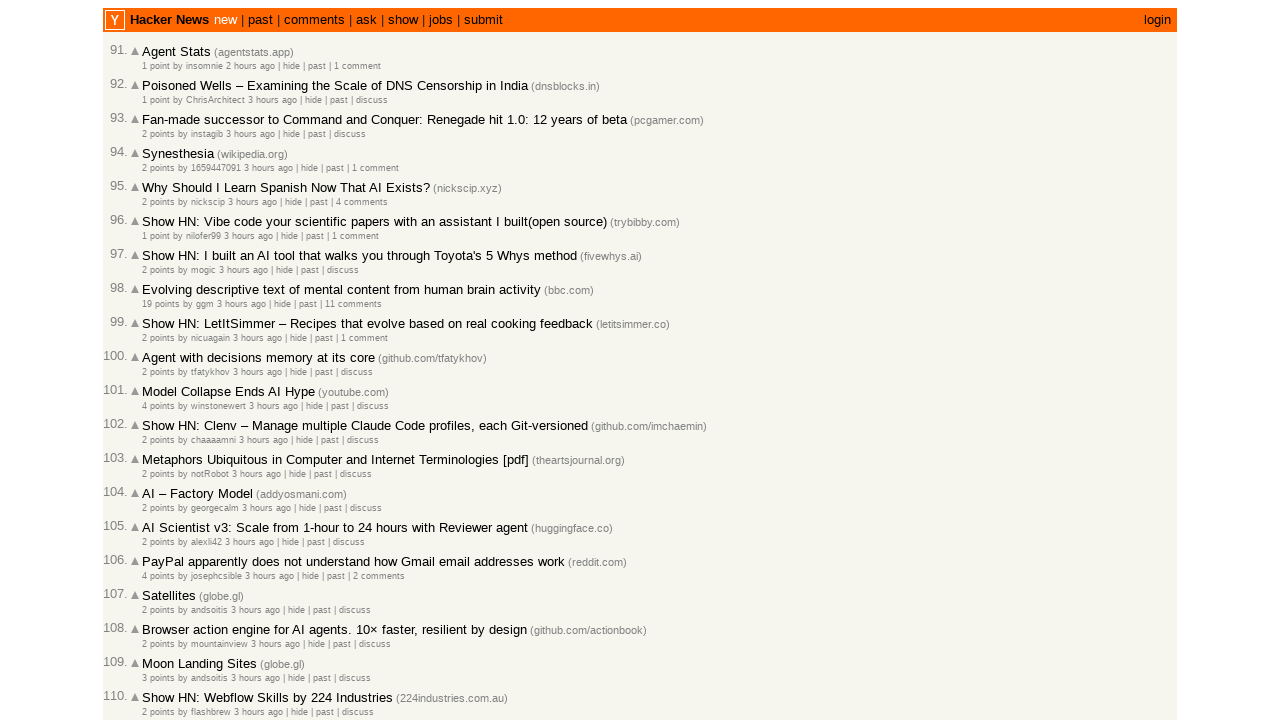

Extracted datetime attributes from all age elements
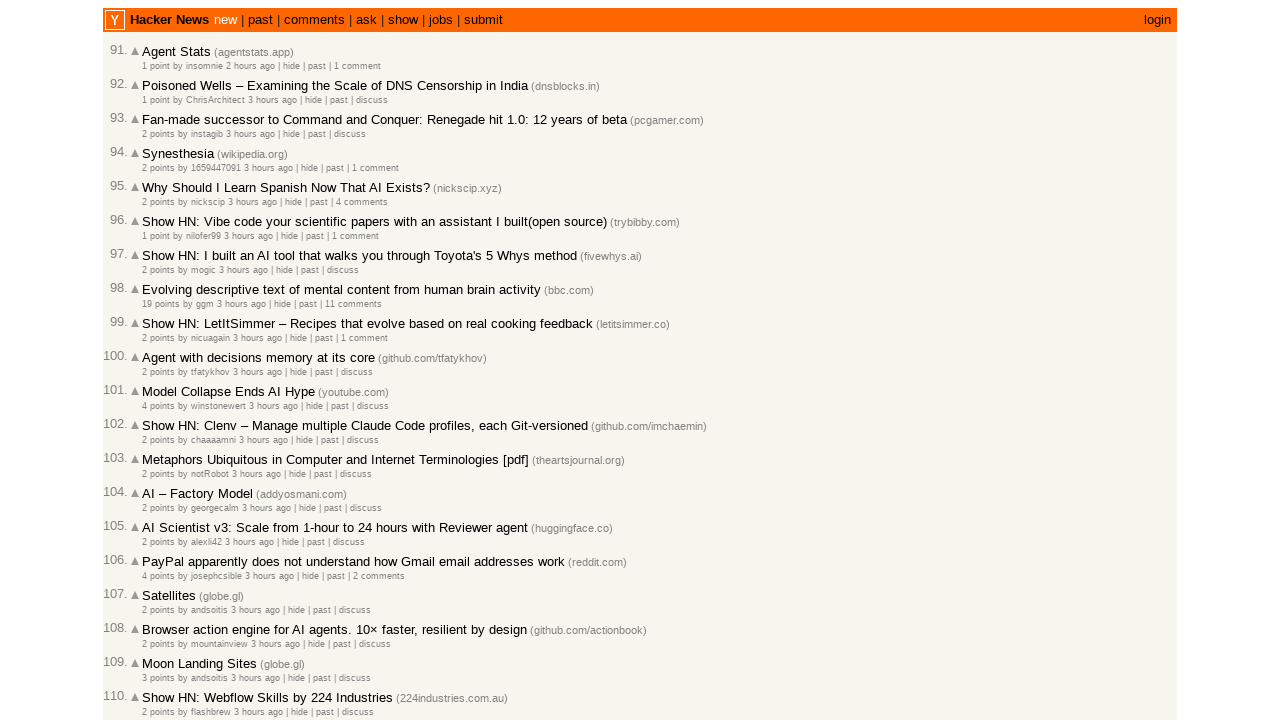

Processed 30 articles from current page, total collected: 100
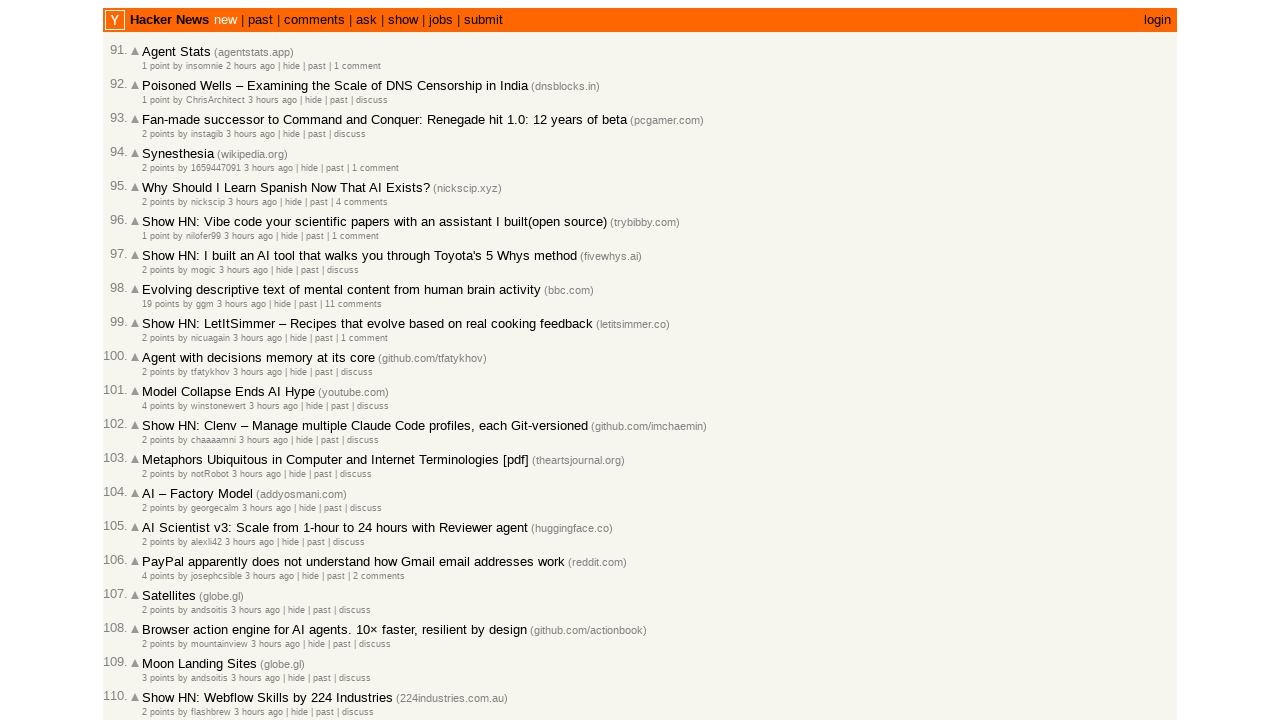

Validated article 1 is in chronological order (article 0 date 2026-03-02 08:54:16.500000+00:00 >= article 1 date 2026-03-02 08:51:32.500000+00:00)
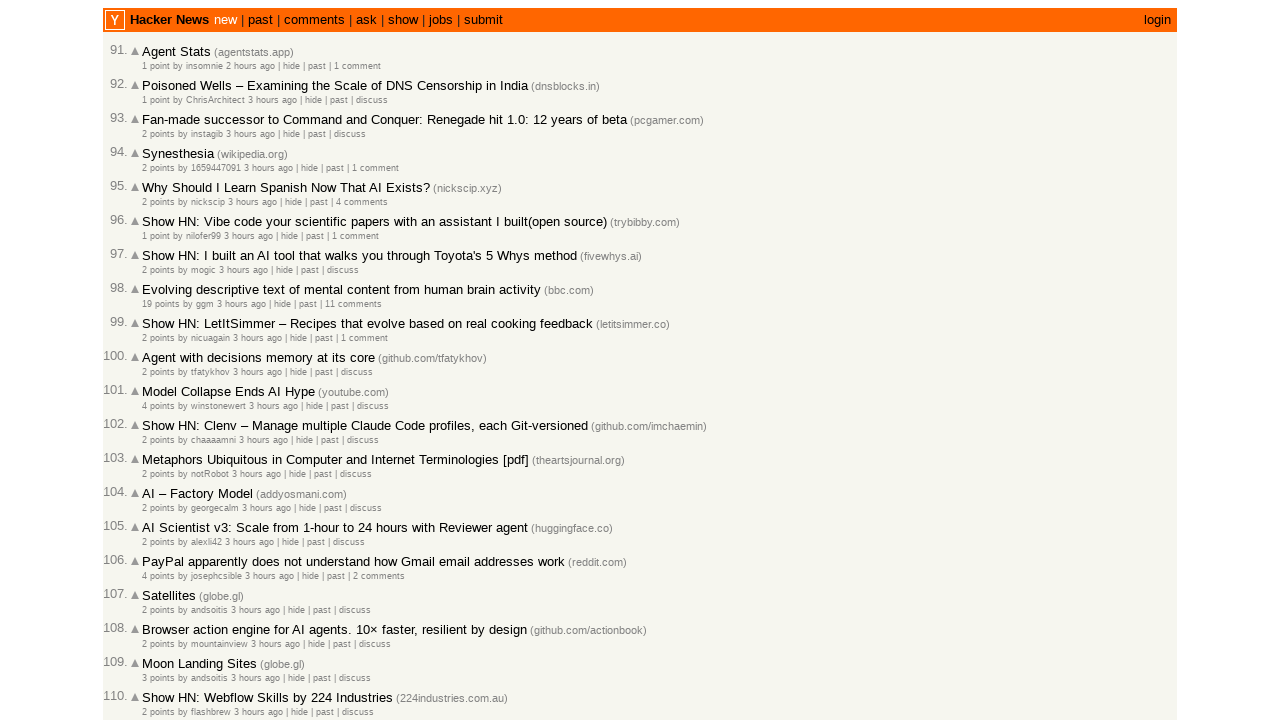

Validated article 2 is in chronological order (article 1 date 2026-03-02 08:51:32.500000+00:00 >= article 2 date 2026-03-02 08:51:23.500000+00:00)
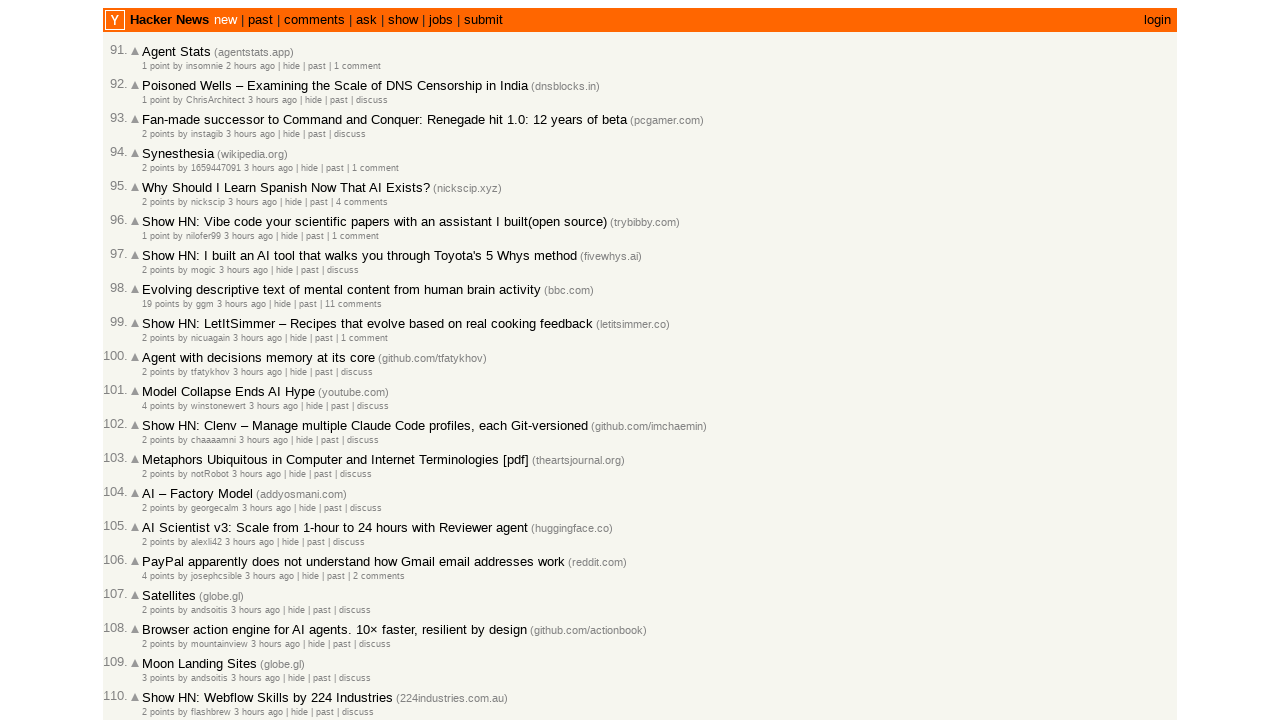

Validated article 3 is in chronological order (article 2 date 2026-03-02 08:51:23.500000+00:00 >= article 3 date 2026-03-02 08:40:10.500000+00:00)
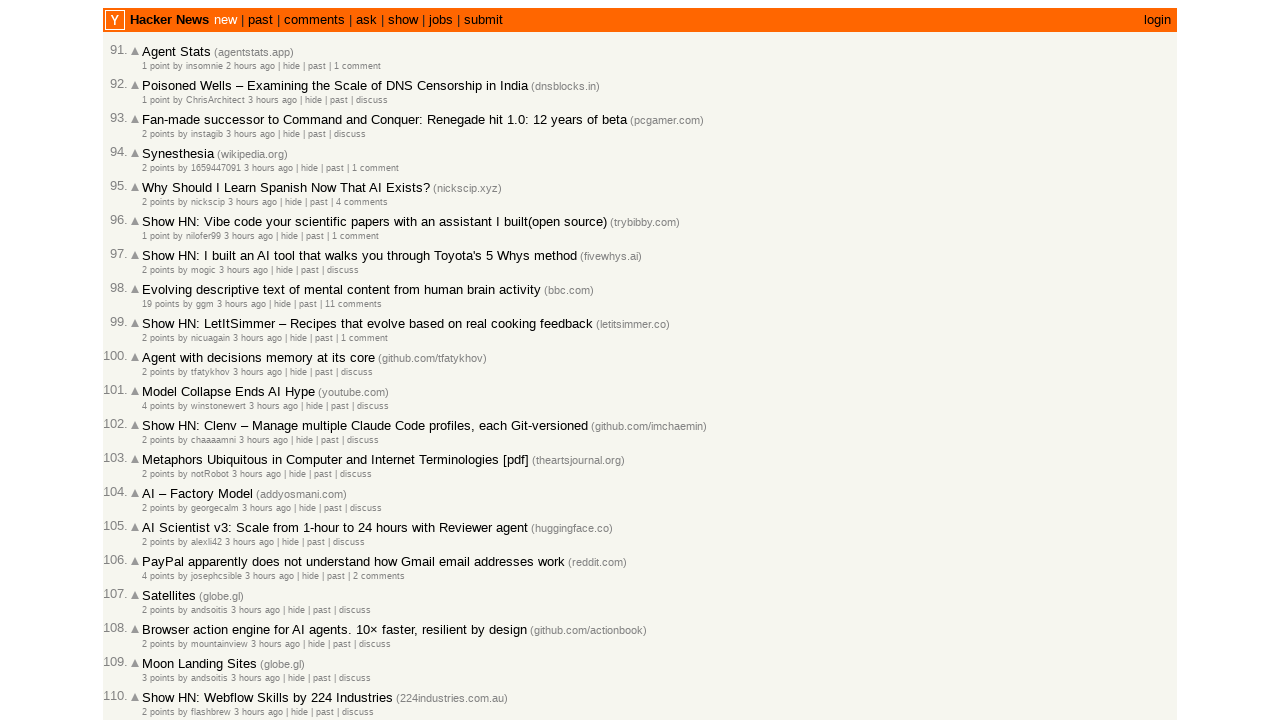

Validated article 4 is in chronological order (article 3 date 2026-03-02 08:40:10.500000+00:00 >= article 4 date 2026-03-02 08:39:45.500000+00:00)
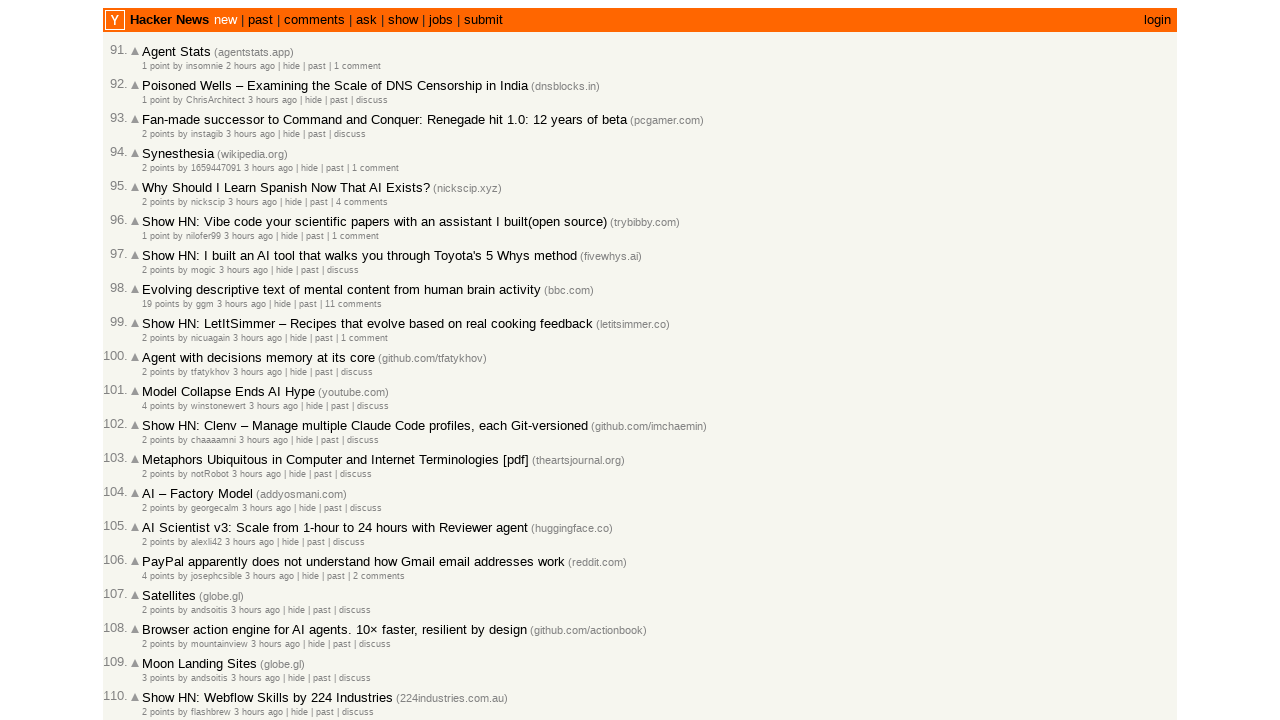

Validated article 5 is in chronological order (article 4 date 2026-03-02 08:39:45.500000+00:00 >= article 5 date 2026-03-02 08:35:48.500000+00:00)
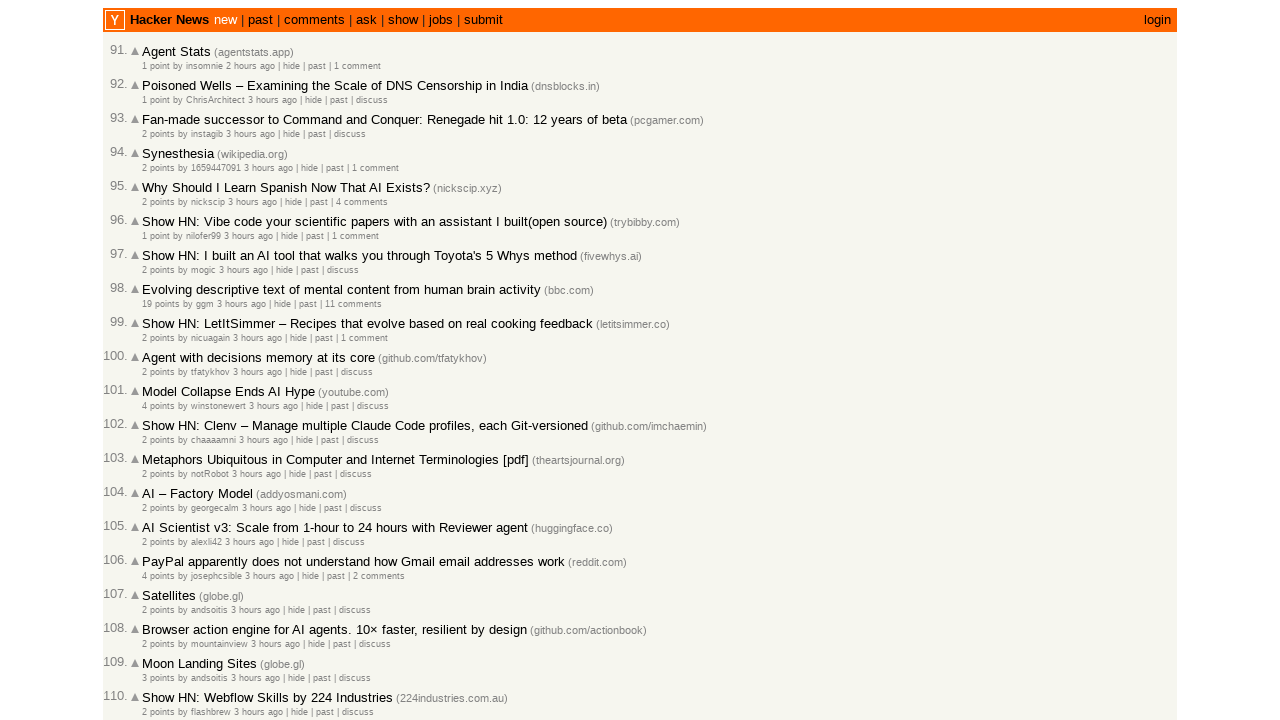

Validated article 6 is in chronological order (article 5 date 2026-03-02 08:35:48.500000+00:00 >= article 6 date 2026-03-02 08:35:18.500000+00:00)
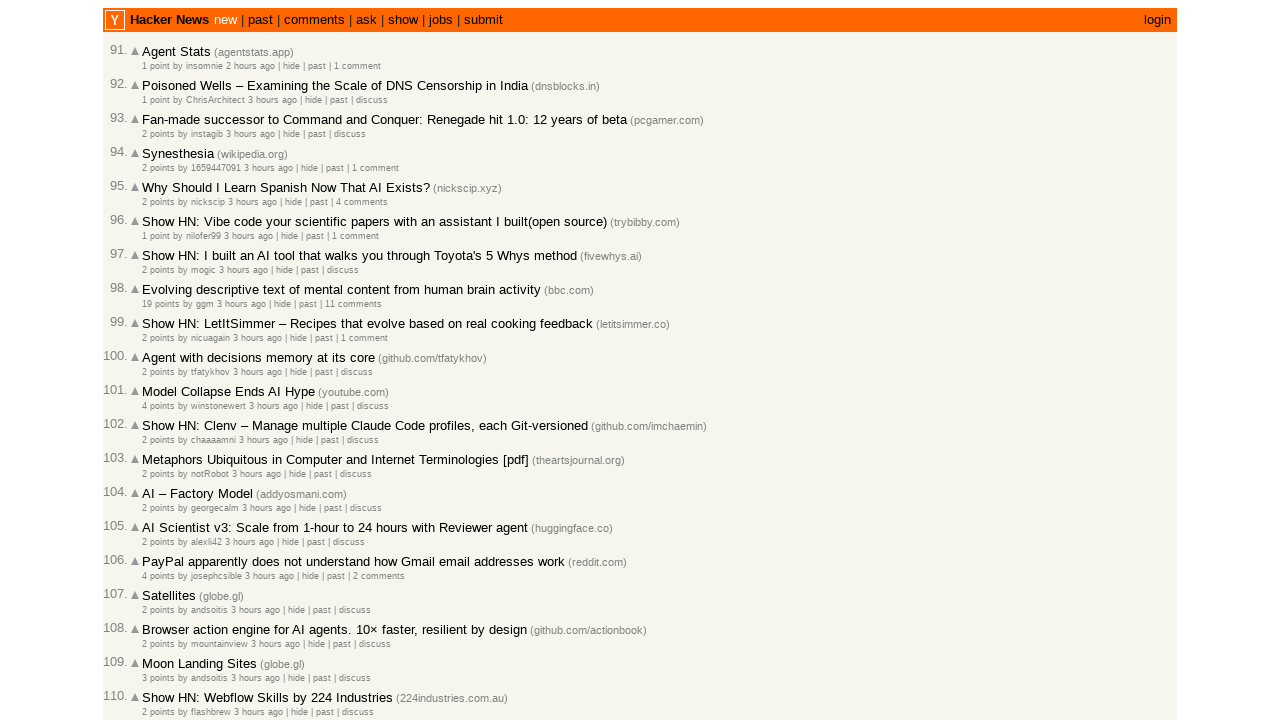

Validated article 7 is in chronological order (article 6 date 2026-03-02 08:35:18.500000+00:00 >= article 7 date 2026-03-02 08:32:02.500000+00:00)
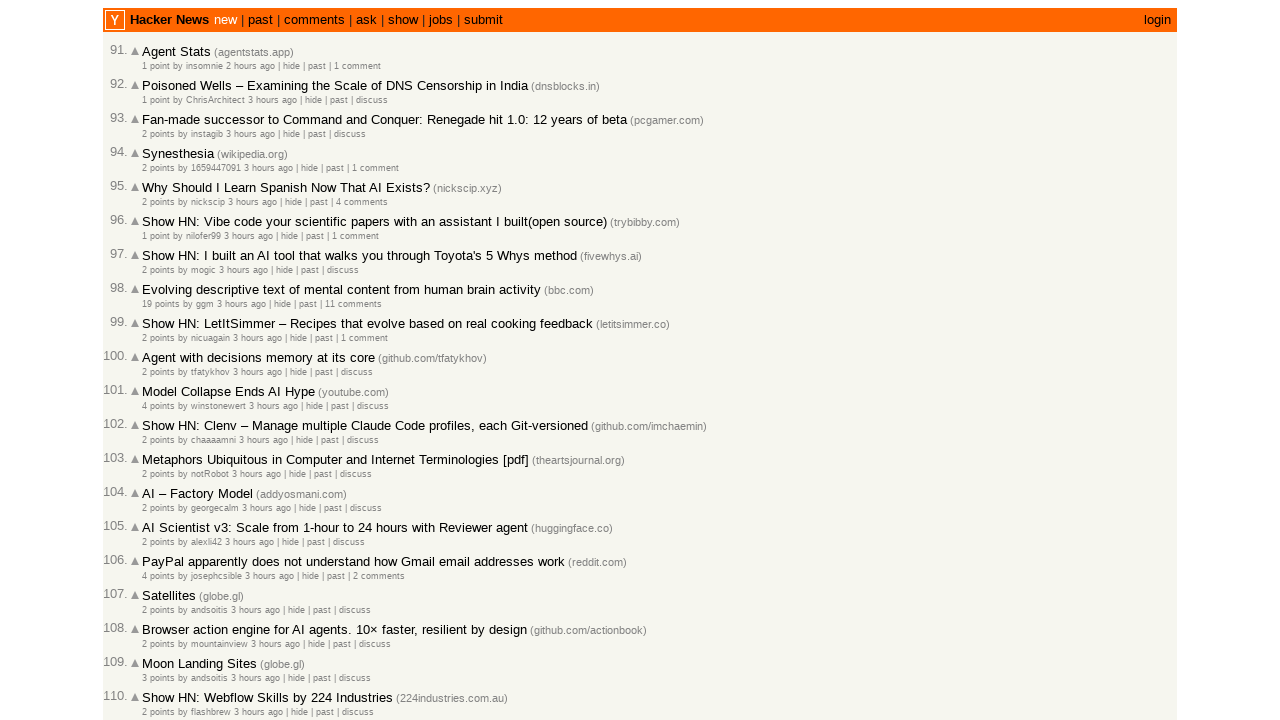

Validated article 8 is in chronological order (article 7 date 2026-03-02 08:32:02.500000+00:00 >= article 8 date 2026-03-02 08:32:01.500000+00:00)
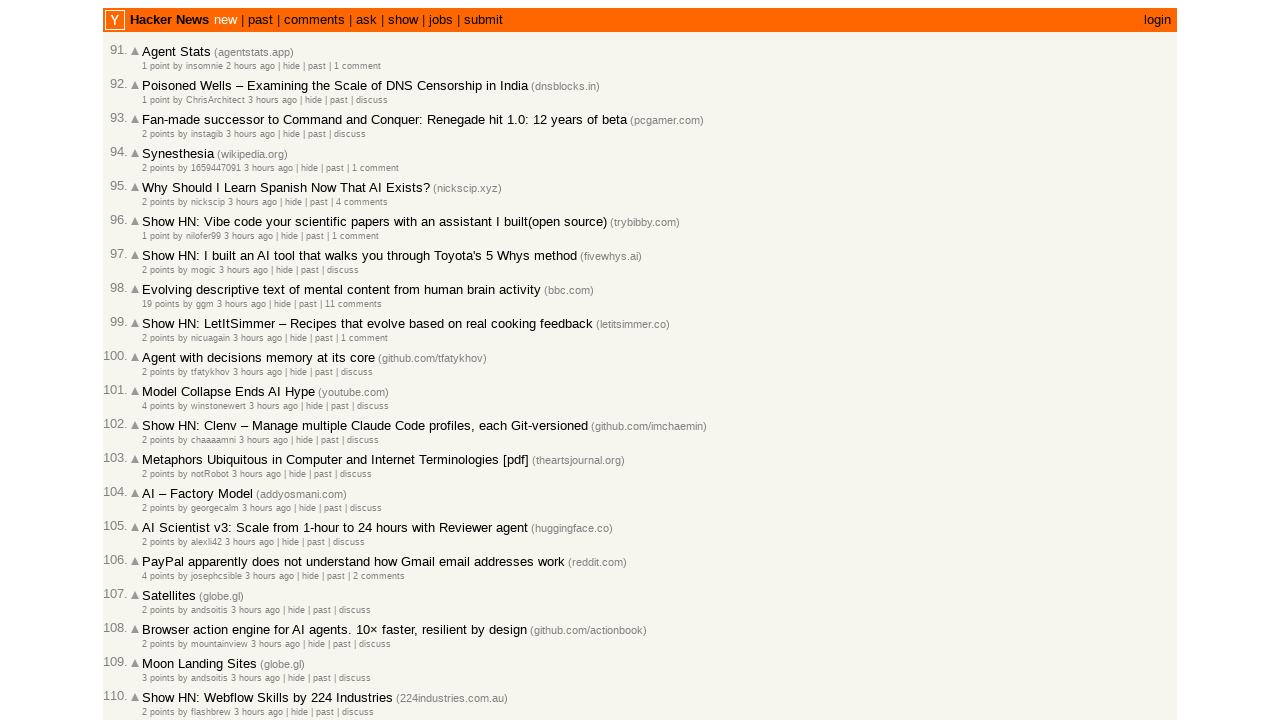

Validated article 9 is in chronological order (article 8 date 2026-03-02 08:32:01.500000+00:00 >= article 9 date 2026-03-02 08:28:51.500000+00:00)
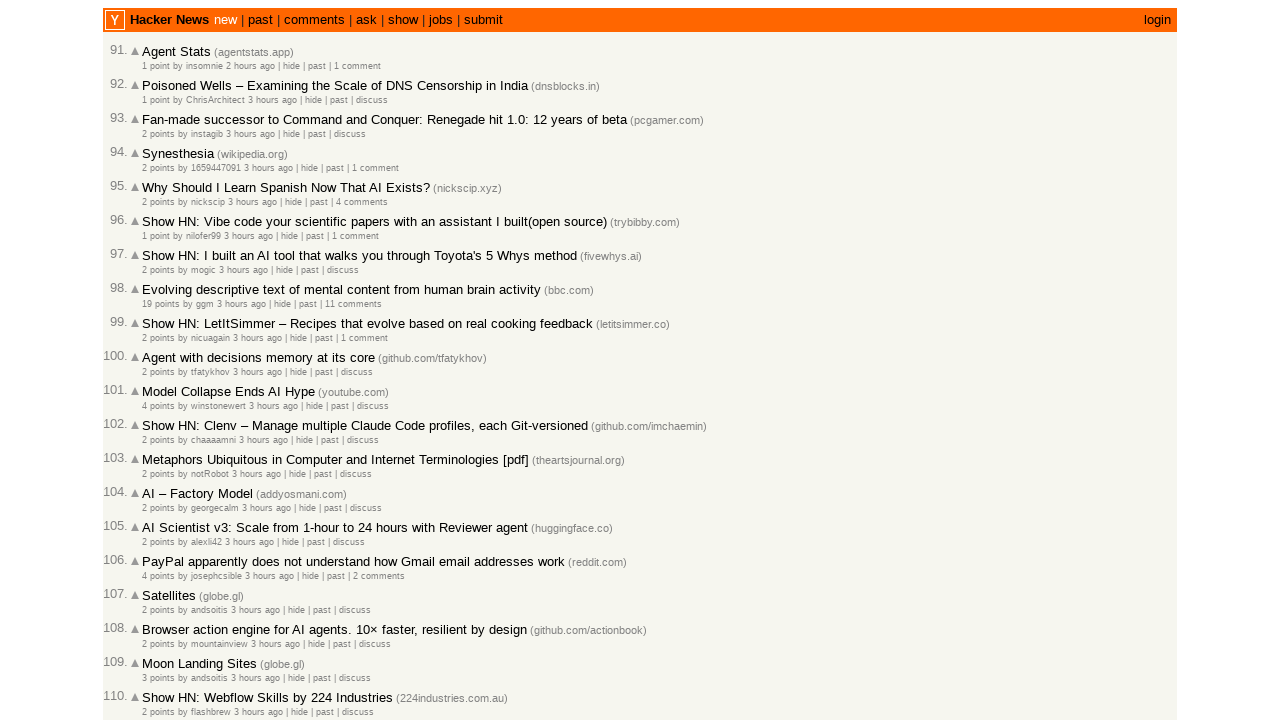

Validated article 10 is in chronological order (article 9 date 2026-03-02 08:28:51.500000+00:00 >= article 10 date 2026-03-02 08:27:36.500000+00:00)
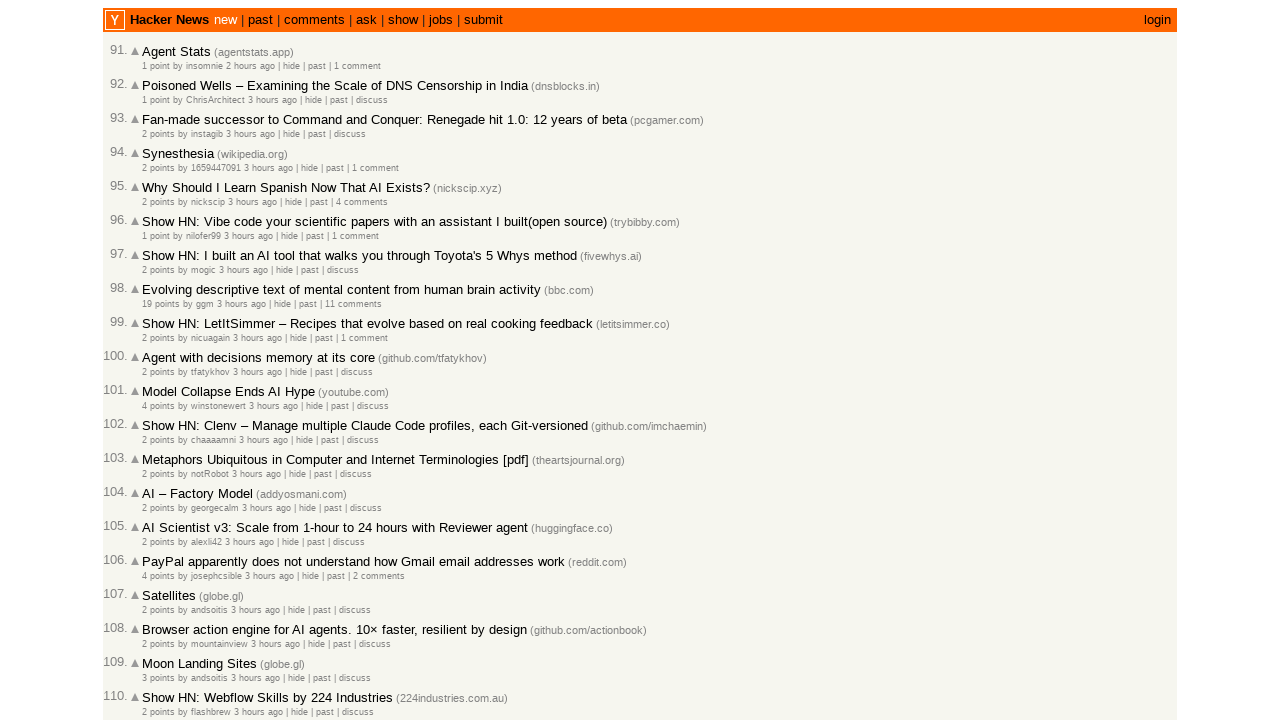

Validated article 11 is in chronological order (article 10 date 2026-03-02 08:27:36.500000+00:00 >= article 11 date 2026-03-02 08:27:20.500000+00:00)
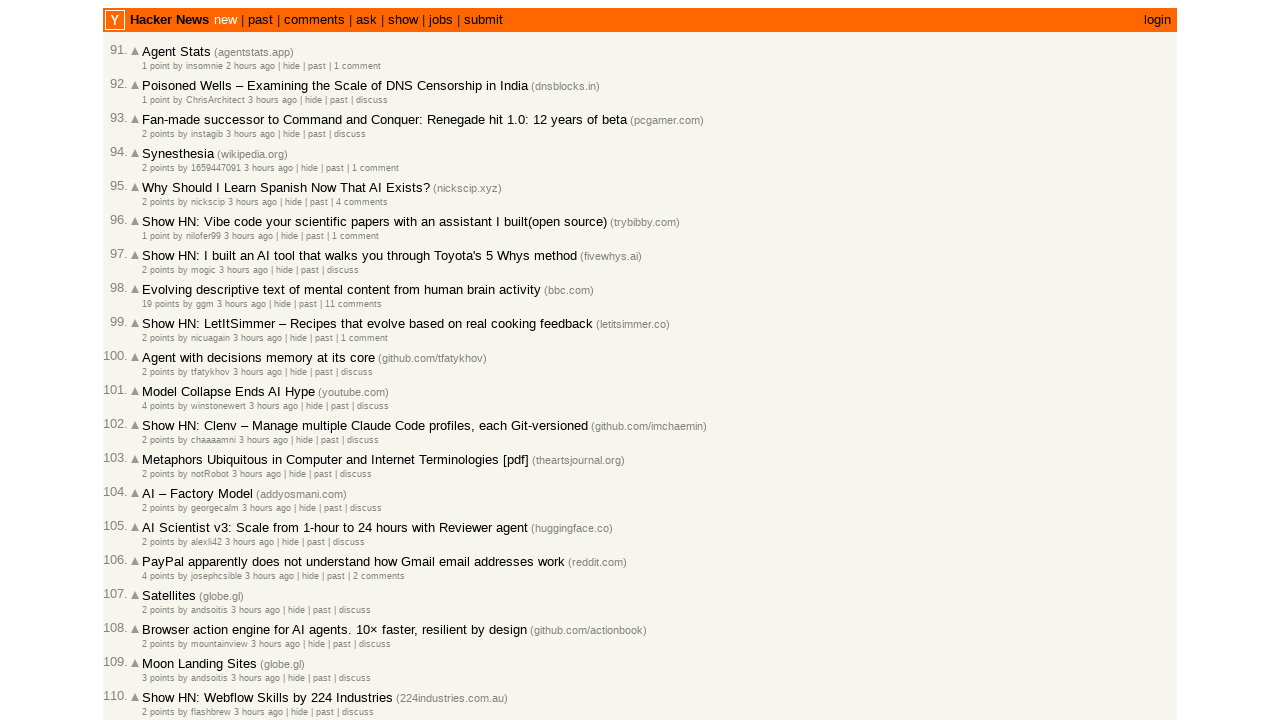

Validated article 12 is in chronological order (article 11 date 2026-03-02 08:27:20.500000+00:00 >= article 12 date 2026-03-02 08:26:10.500000+00:00)
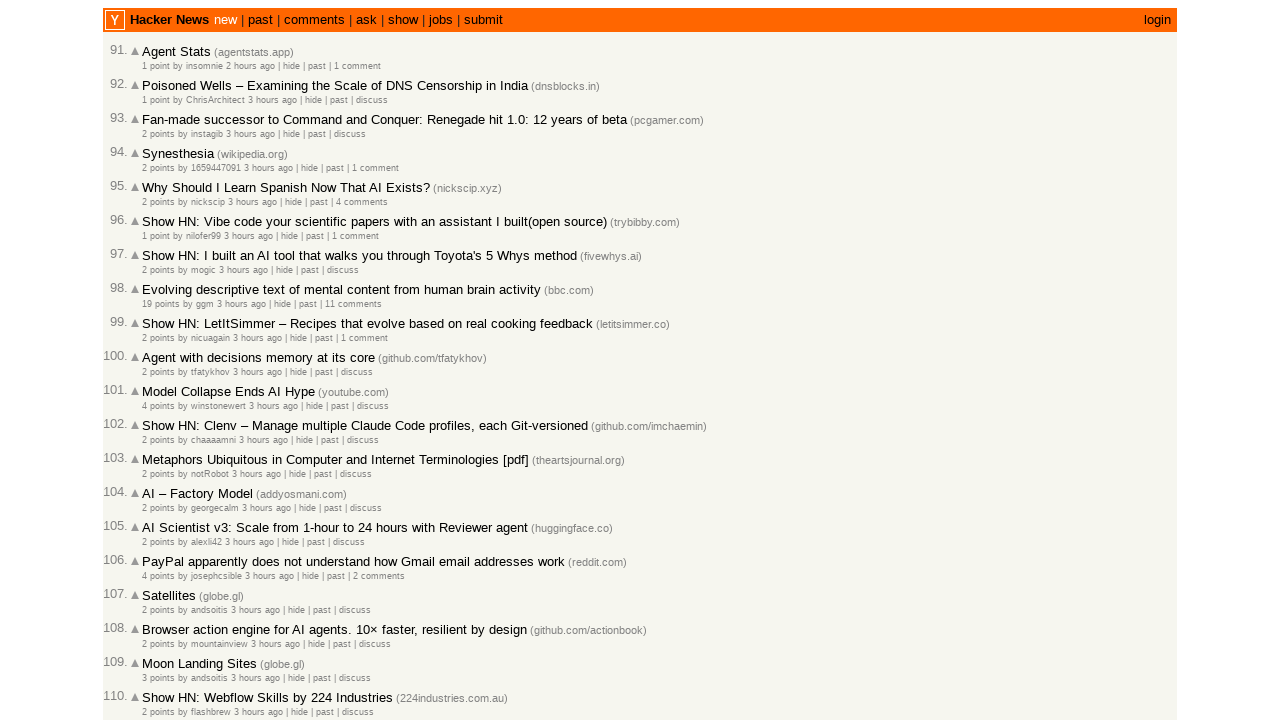

Validated article 13 is in chronological order (article 12 date 2026-03-02 08:26:10.500000+00:00 >= article 13 date 2026-03-02 08:26:00.500000+00:00)
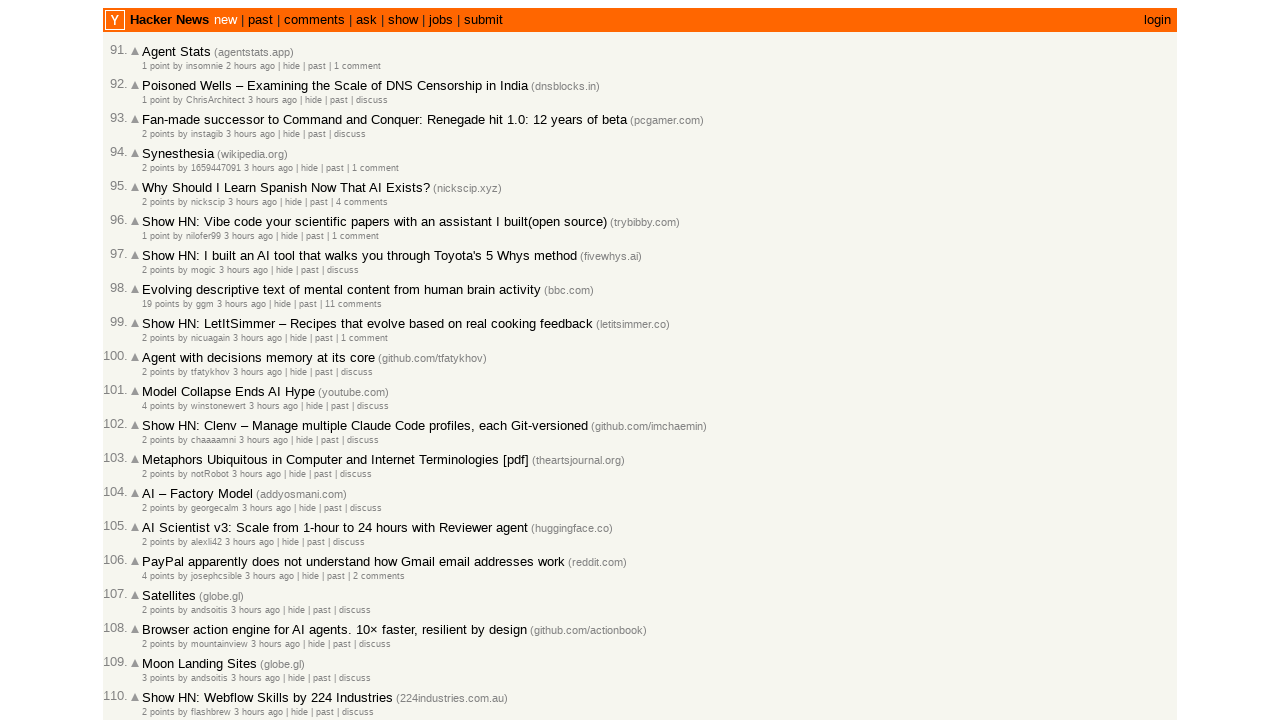

Validated article 14 is in chronological order (article 13 date 2026-03-02 08:26:00.500000+00:00 >= article 14 date 2026-03-02 08:24:31.500000+00:00)
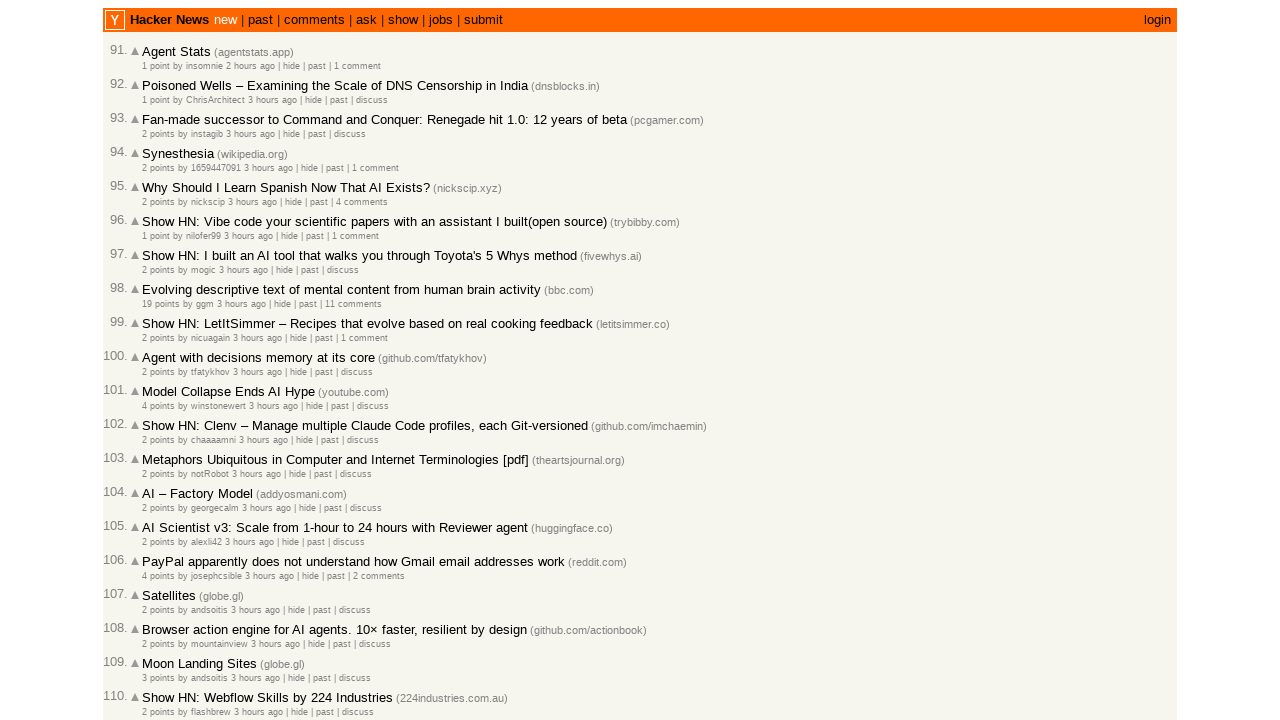

Validated article 15 is in chronological order (article 14 date 2026-03-02 08:24:31.500000+00:00 >= article 15 date 2026-03-02 08:22:21.500000+00:00)
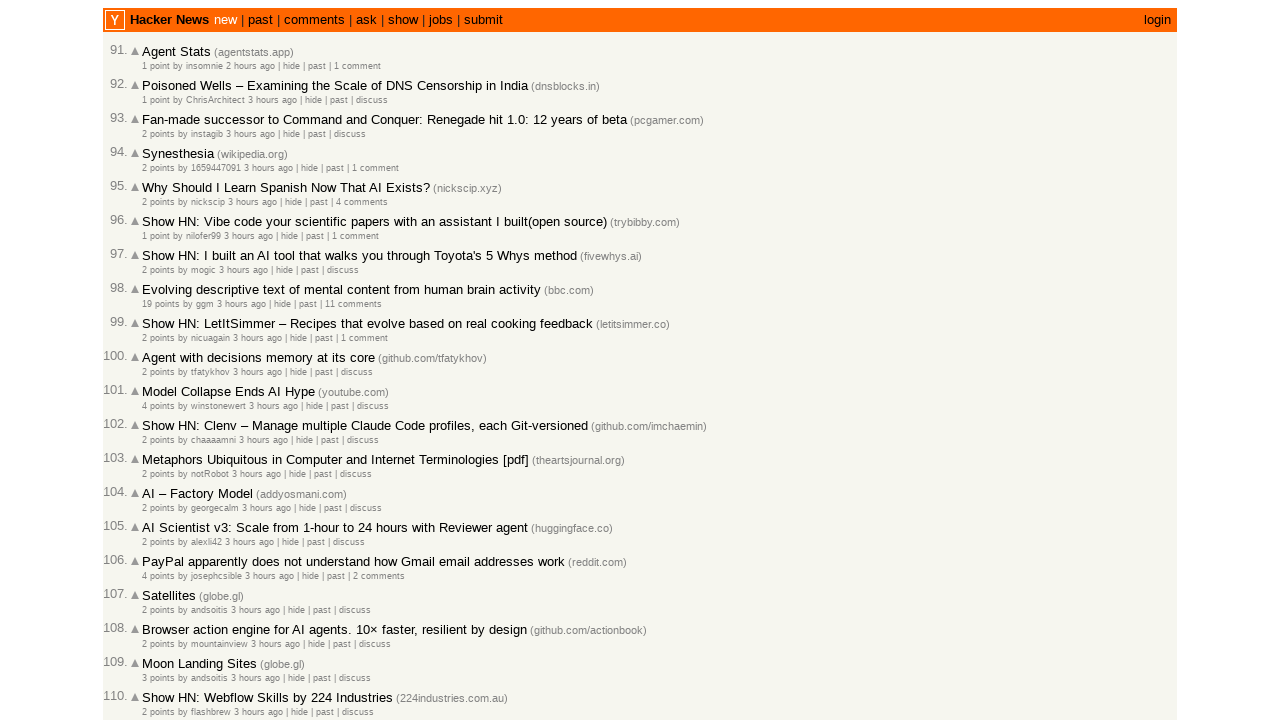

Validated article 16 is in chronological order (article 15 date 2026-03-02 08:22:21.500000+00:00 >= article 16 date 2026-03-02 08:22:17.500000+00:00)
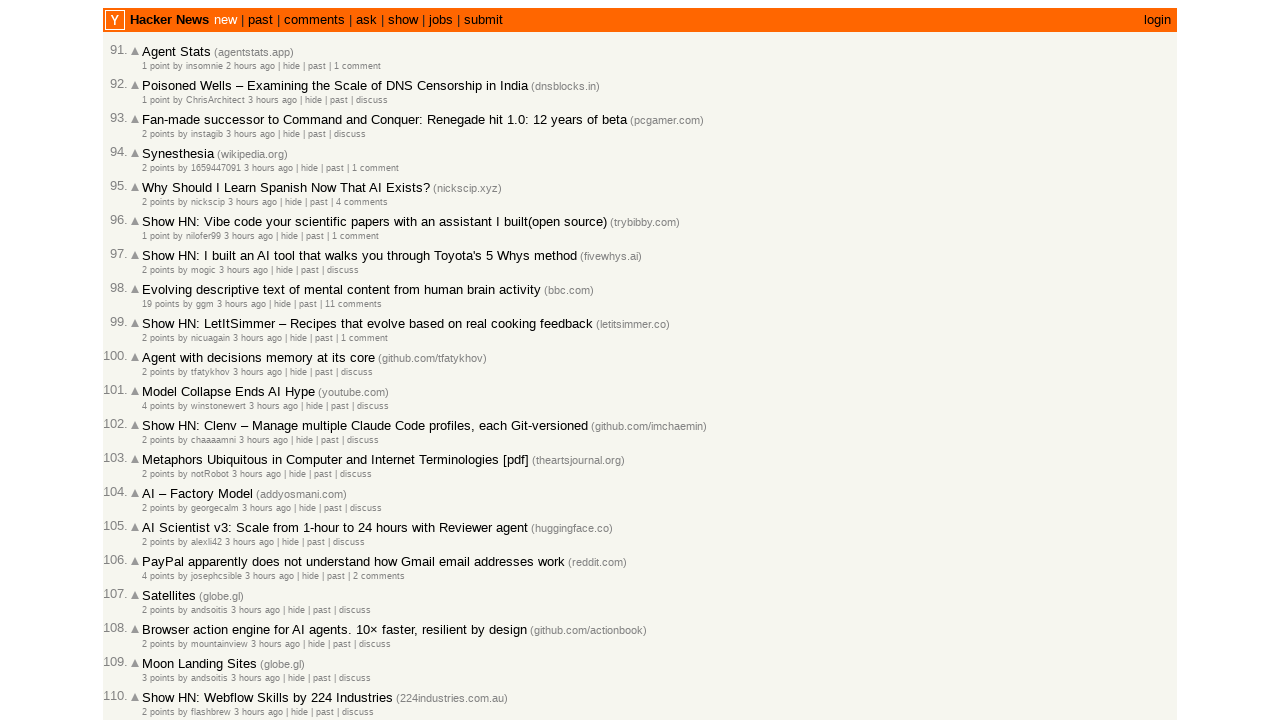

Validated article 17 is in chronological order (article 16 date 2026-03-02 08:22:17.500000+00:00 >= article 17 date 2026-03-02 08:22:02.500000+00:00)
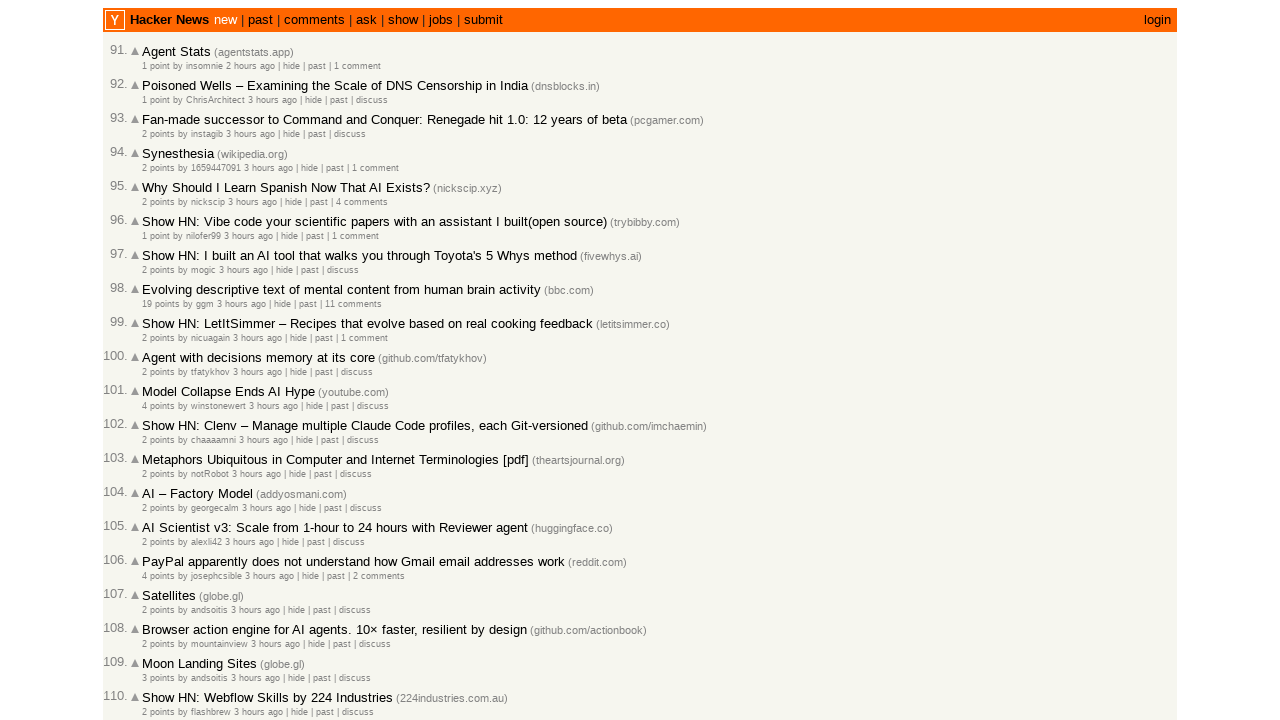

Validated article 18 is in chronological order (article 17 date 2026-03-02 08:22:02.500000+00:00 >= article 18 date 2026-03-02 08:19:04.500000+00:00)
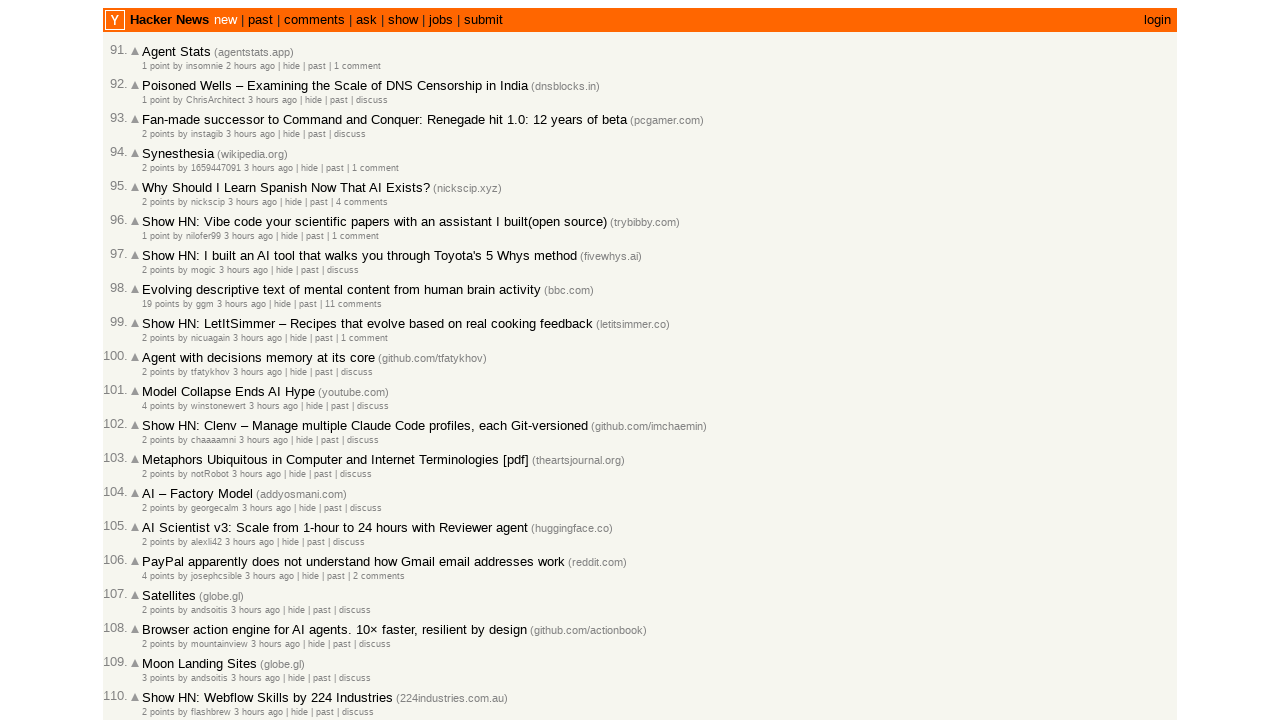

Validated article 19 is in chronological order (article 18 date 2026-03-02 08:19:04.500000+00:00 >= article 19 date 2026-03-02 08:16:55.500000+00:00)
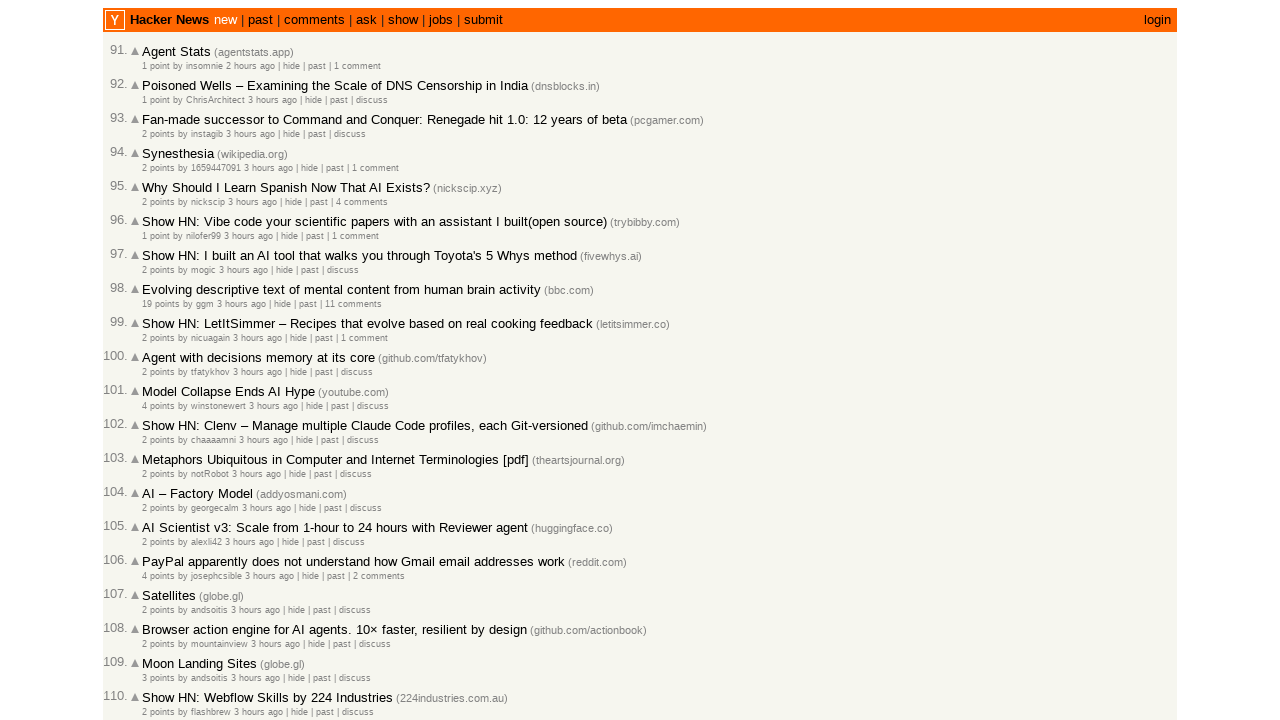

Validated article 20 is in chronological order (article 19 date 2026-03-02 08:16:55.500000+00:00 >= article 20 date 2026-03-02 08:13:33.500000+00:00)
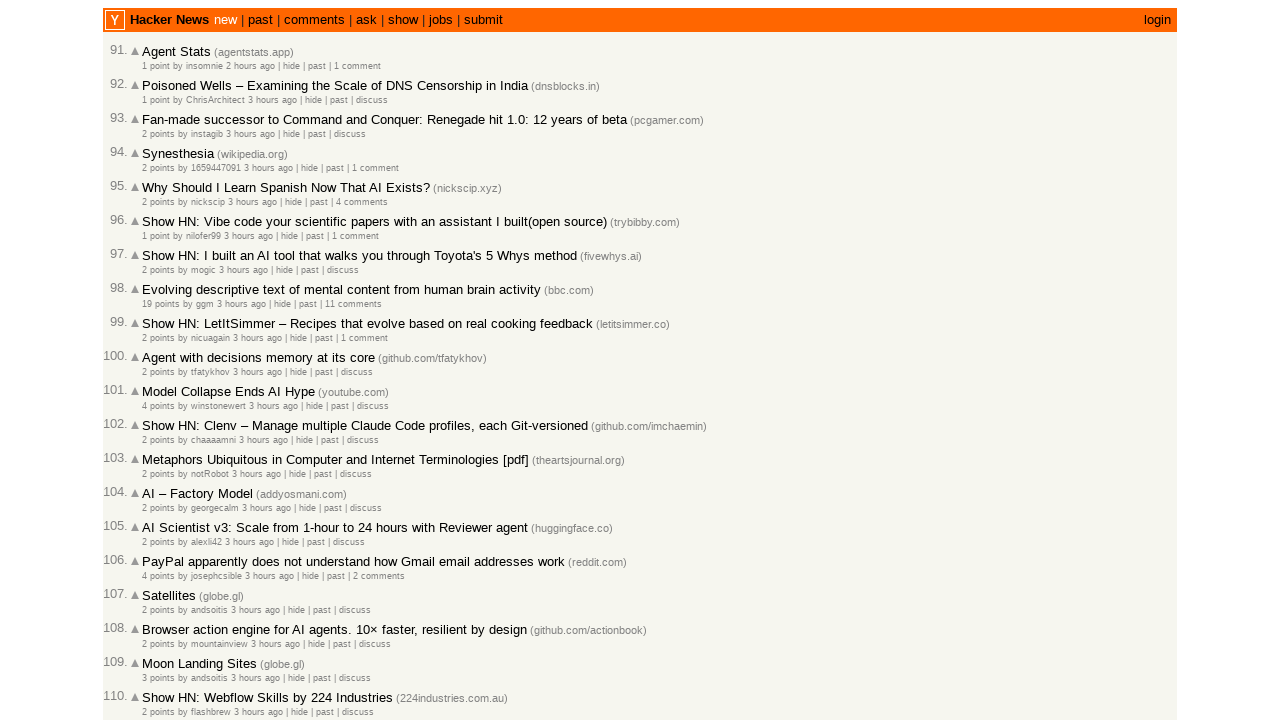

Validated article 21 is in chronological order (article 20 date 2026-03-02 08:13:33.500000+00:00 >= article 21 date 2026-03-02 08:13:08.500000+00:00)
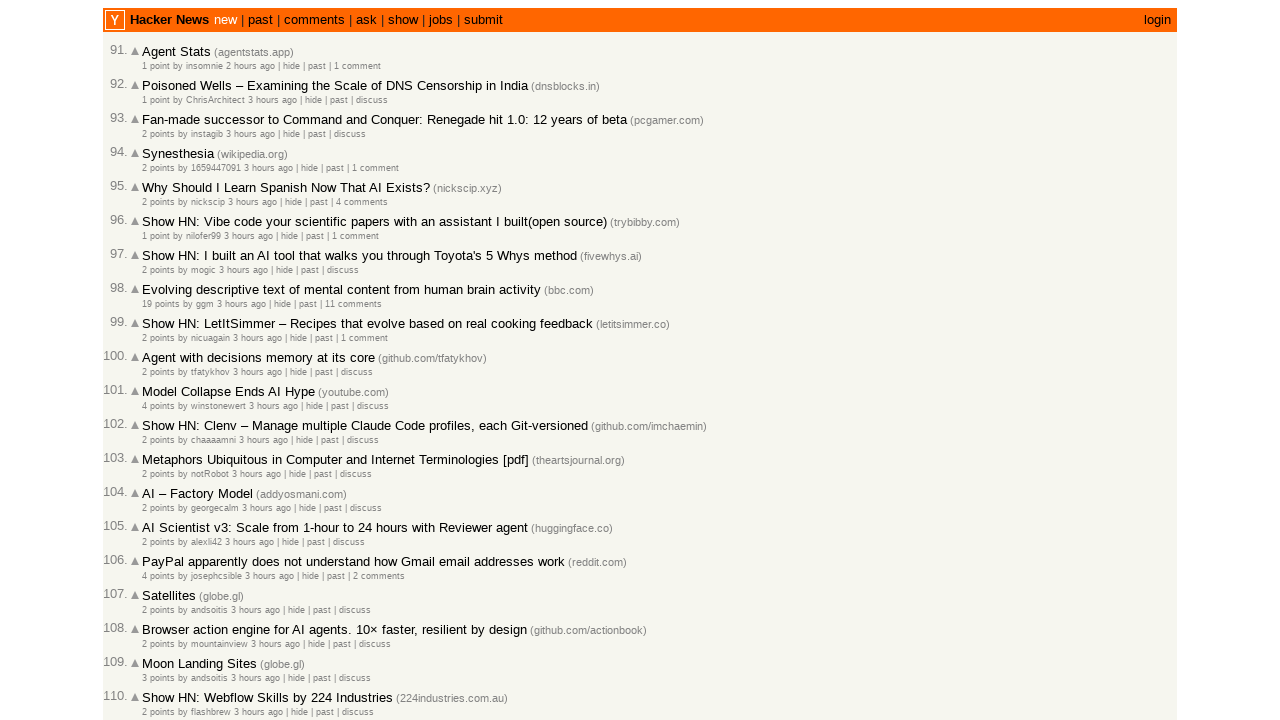

Validated article 22 is in chronological order (article 21 date 2026-03-02 08:13:08.500000+00:00 >= article 22 date 2026-03-02 08:12:52.500000+00:00)
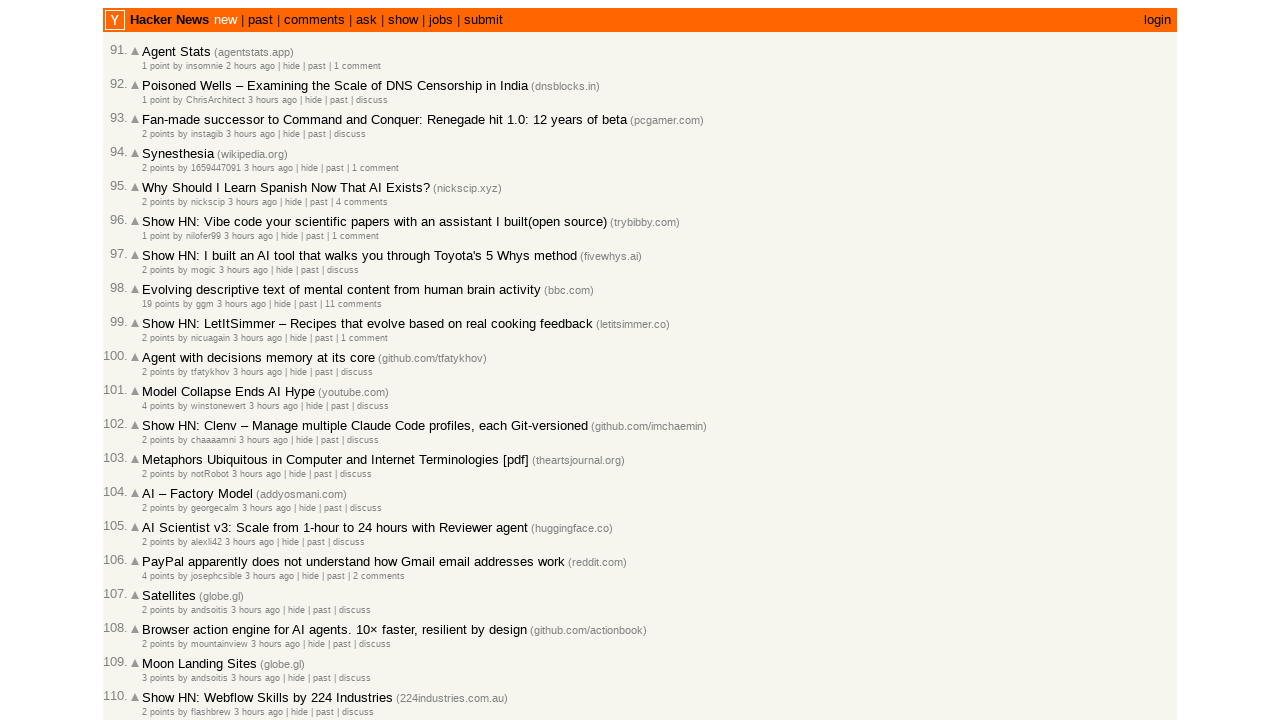

Validated article 23 is in chronological order (article 22 date 2026-03-02 08:12:52.500000+00:00 >= article 23 date 2026-03-02 08:06:36.500000+00:00)
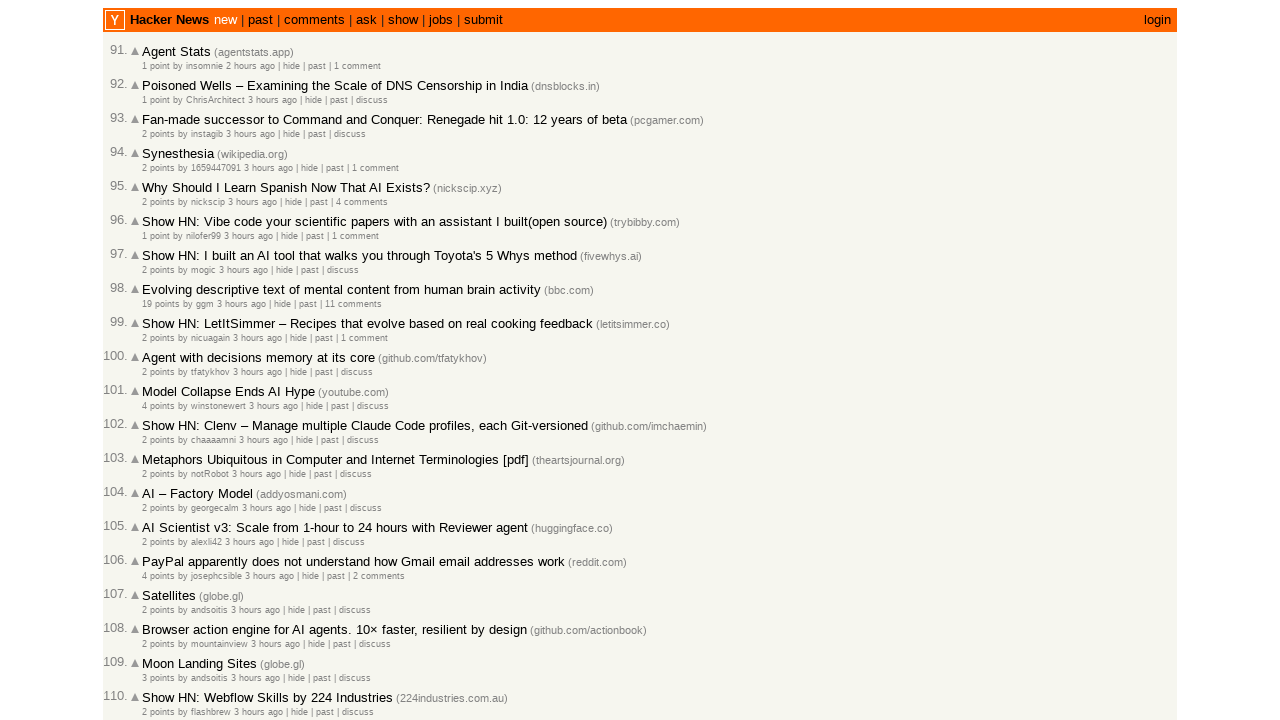

Validated article 24 is in chronological order (article 23 date 2026-03-02 08:06:36.500000+00:00 >= article 24 date 2026-03-02 08:06:30.500000+00:00)
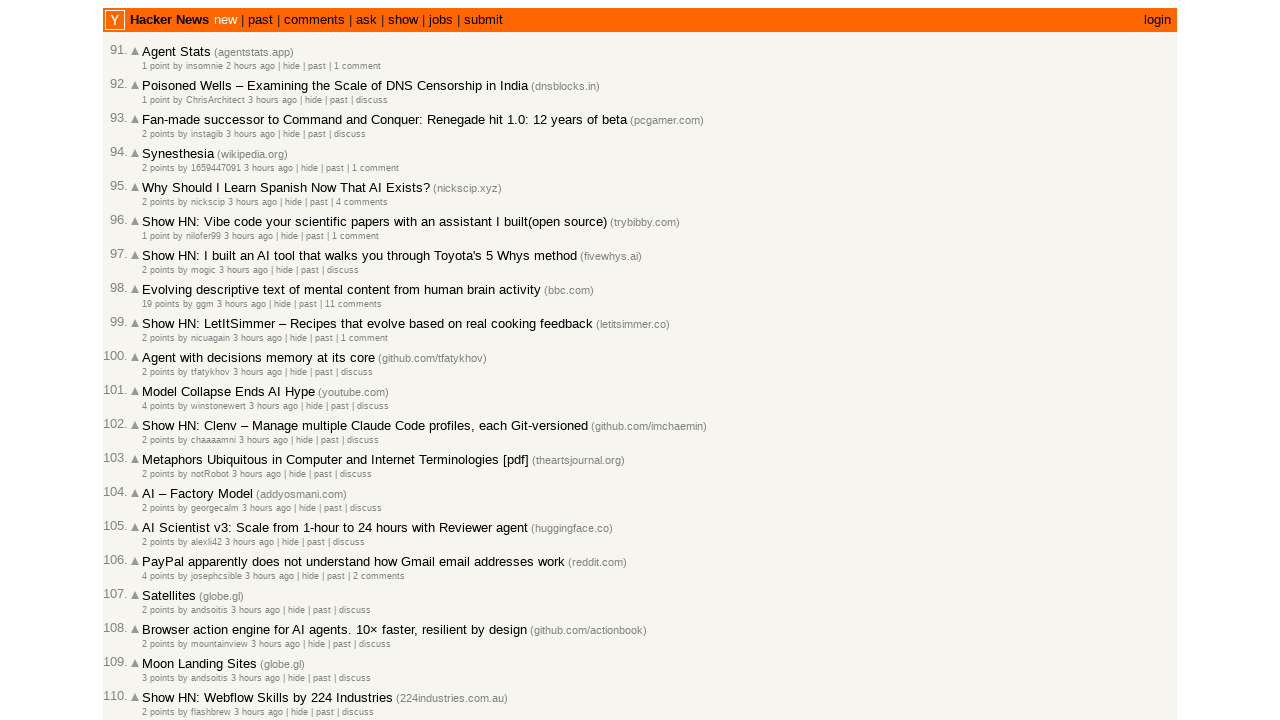

Validated article 25 is in chronological order (article 24 date 2026-03-02 08:06:30.500000+00:00 >= article 25 date 2026-03-02 08:06:07.500000+00:00)
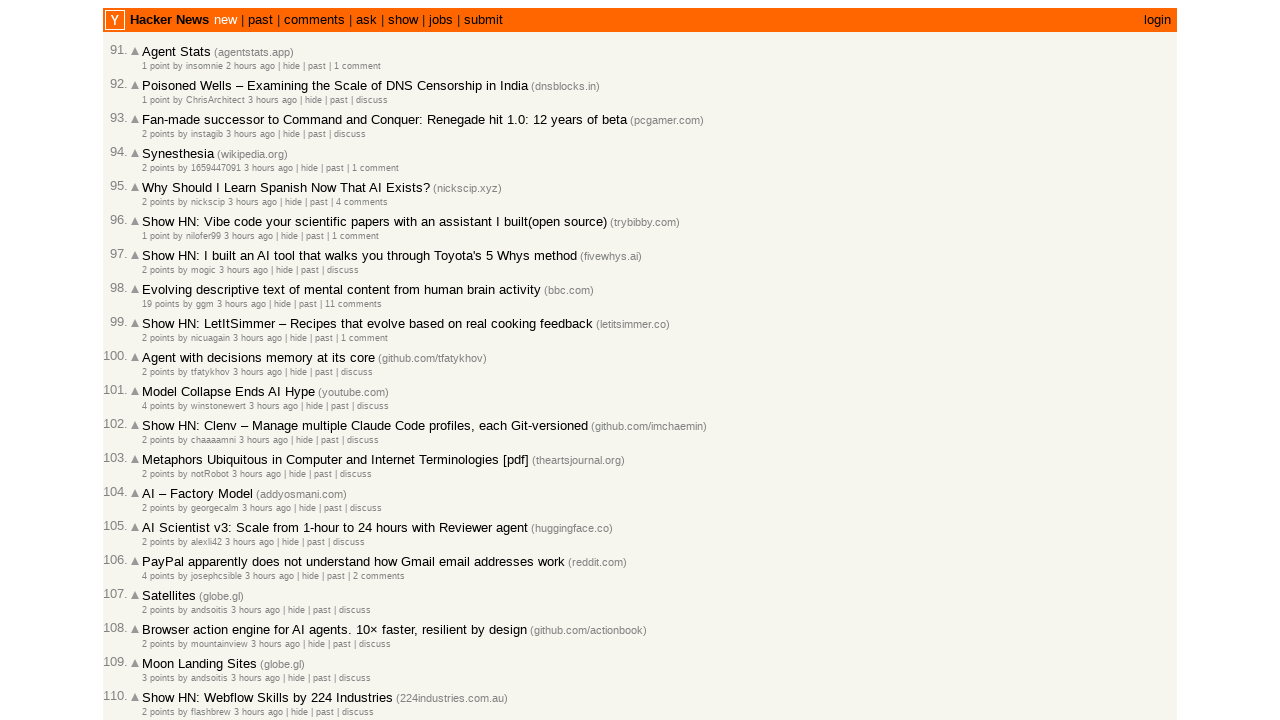

Validated article 26 is in chronological order (article 25 date 2026-03-02 08:06:07.500000+00:00 >= article 26 date 2026-03-02 08:05:45.500000+00:00)
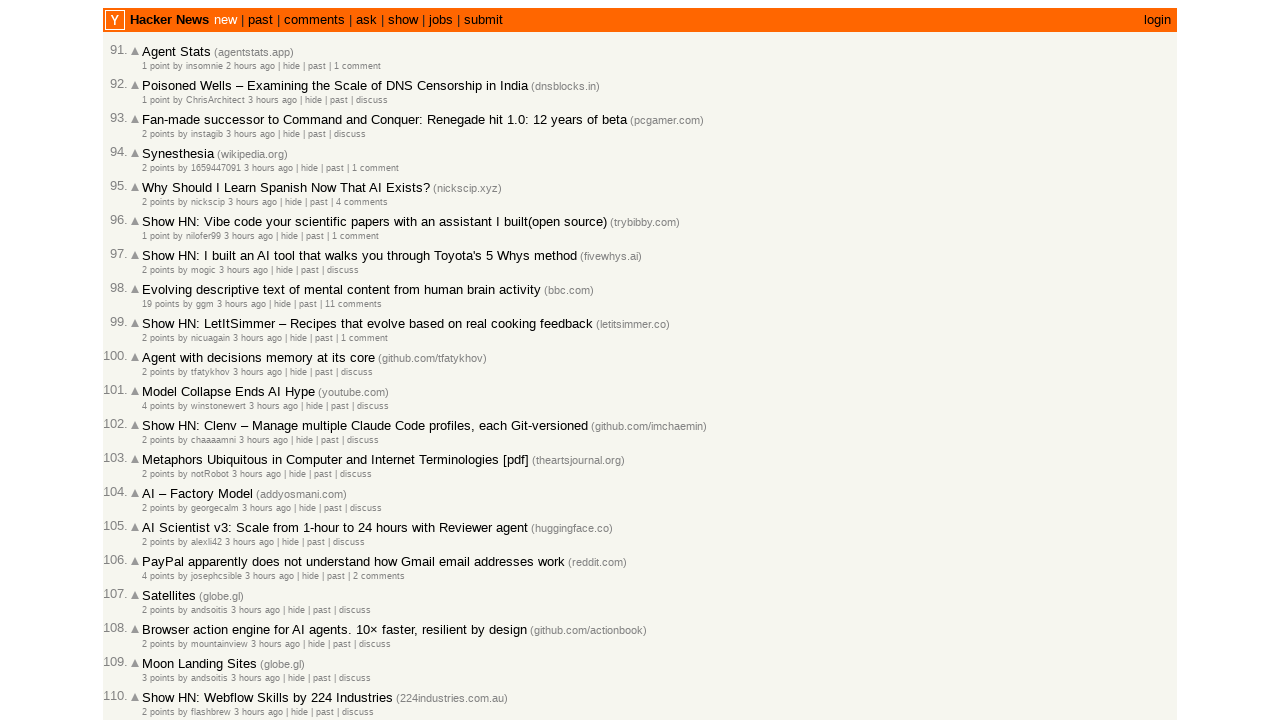

Validated article 27 is in chronological order (article 26 date 2026-03-02 08:05:45.500000+00:00 >= article 27 date 2026-03-02 08:02:33.500000+00:00)
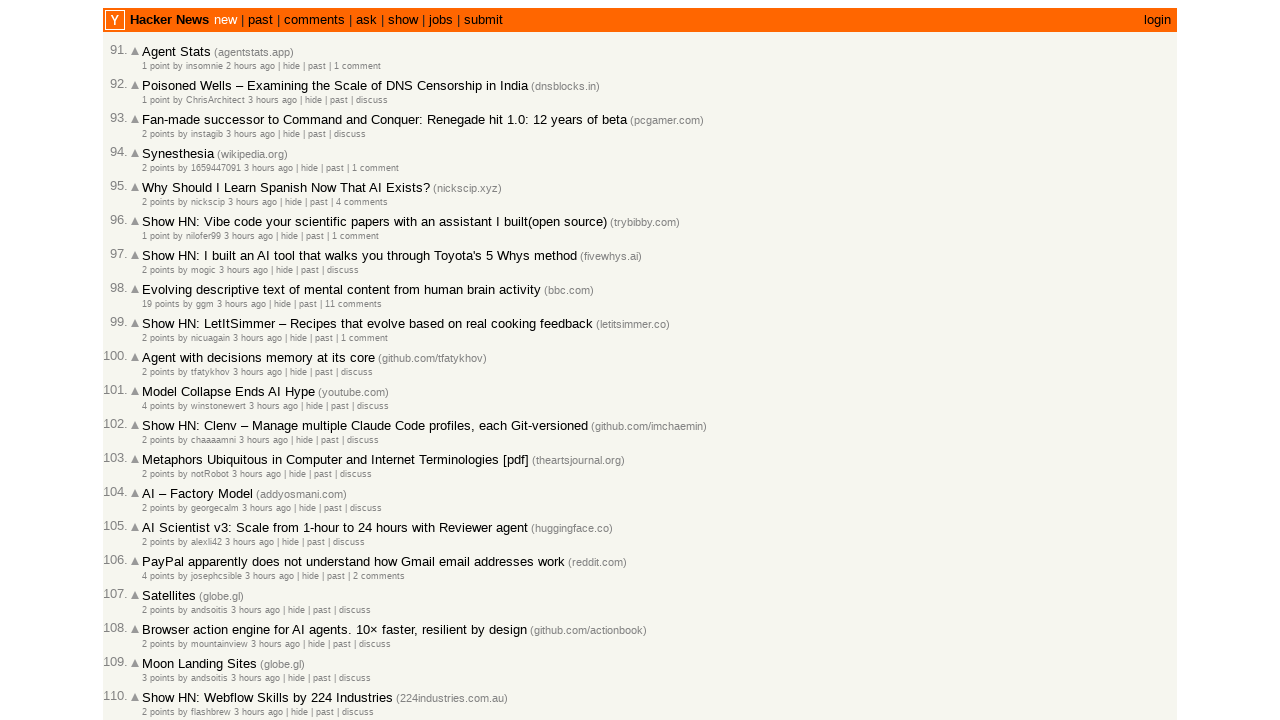

Validated article 28 is in chronological order (article 27 date 2026-03-02 08:02:33.500000+00:00 >= article 28 date 2026-03-02 07:57:29.500000+00:00)
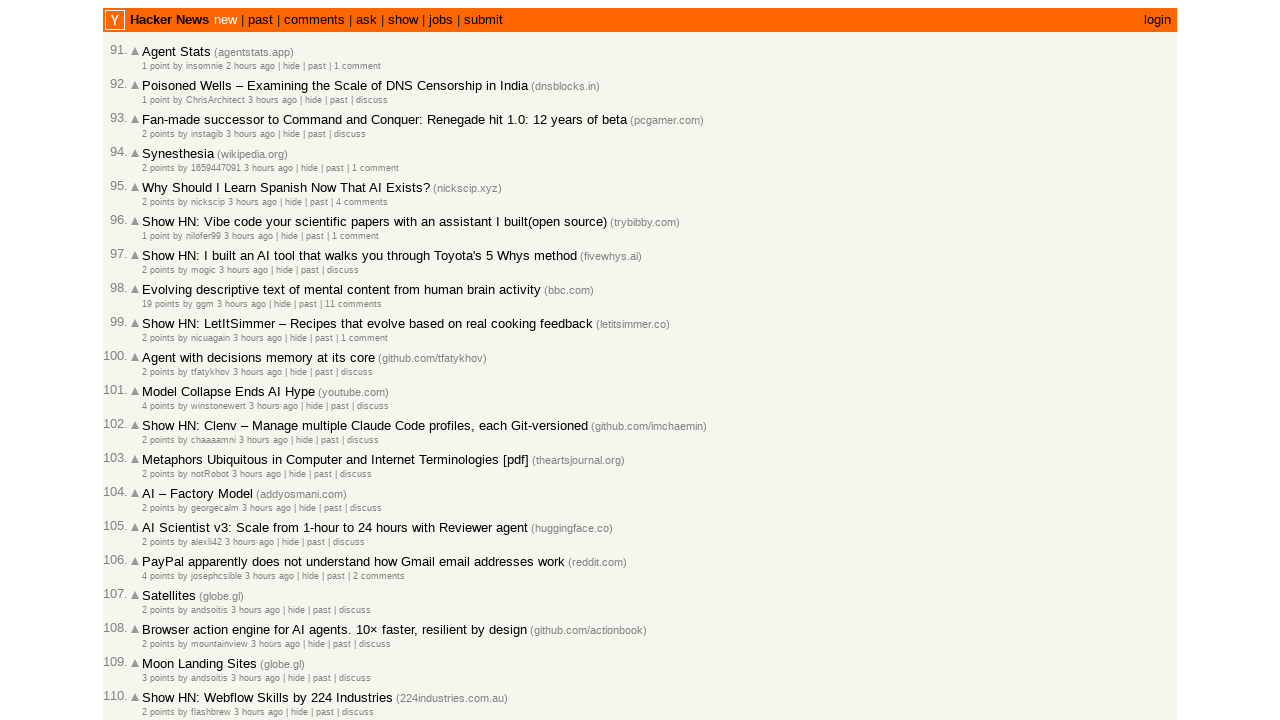

Validated article 29 is in chronological order (article 28 date 2026-03-02 07:57:29.500000+00:00 >= article 29 date 2026-03-02 07:57:25.500000+00:00)
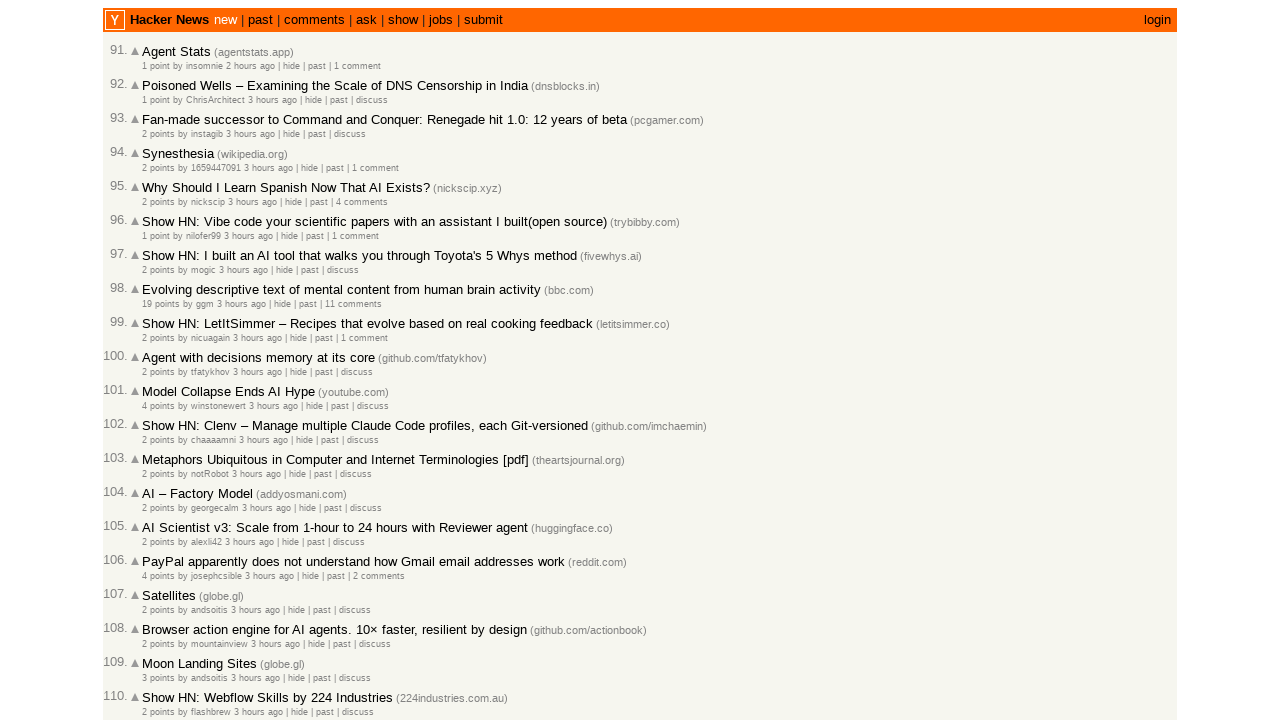

Validated article 30 is in chronological order (article 29 date 2026-03-02 07:57:25.500000+00:00 >= article 30 date 2026-03-02 07:56:43.500000+00:00)
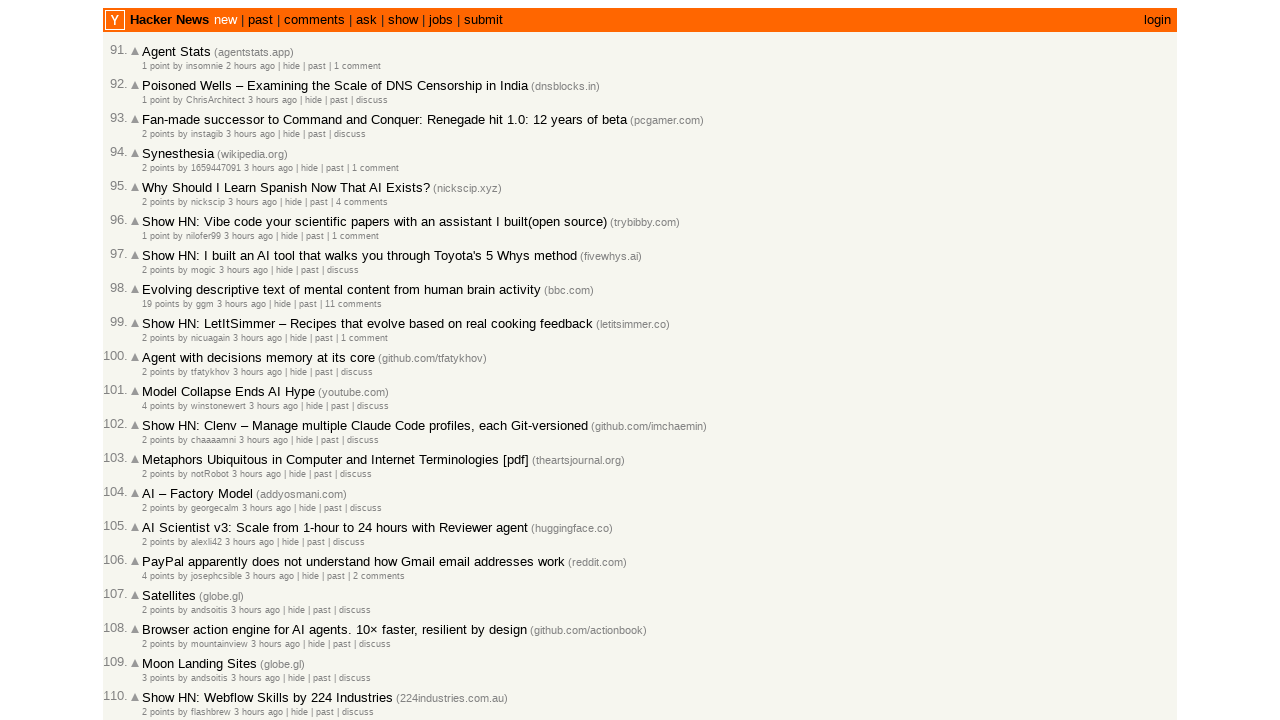

Validated article 31 is in chronological order (article 30 date 2026-03-02 07:56:43.500000+00:00 >= article 31 date 2026-03-02 07:56:10.500000+00:00)
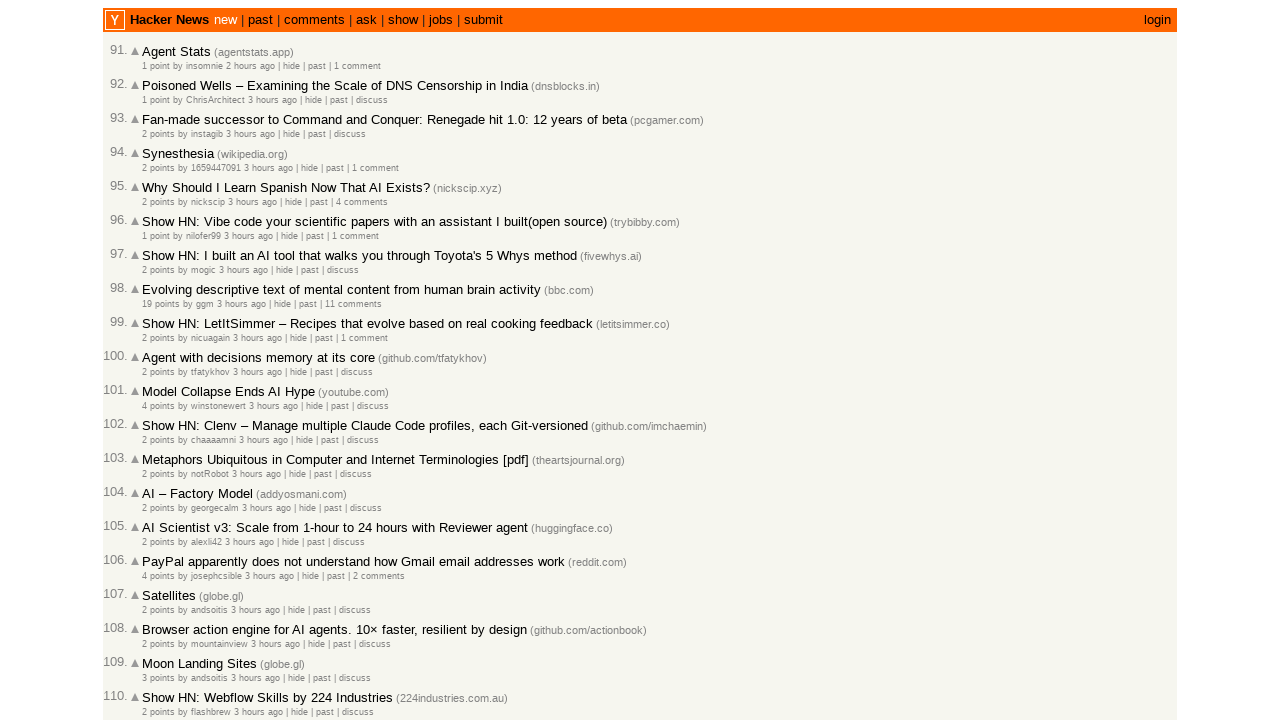

Validated article 32 is in chronological order (article 31 date 2026-03-02 07:56:10.500000+00:00 >= article 32 date 2026-03-02 07:52:34.500000+00:00)
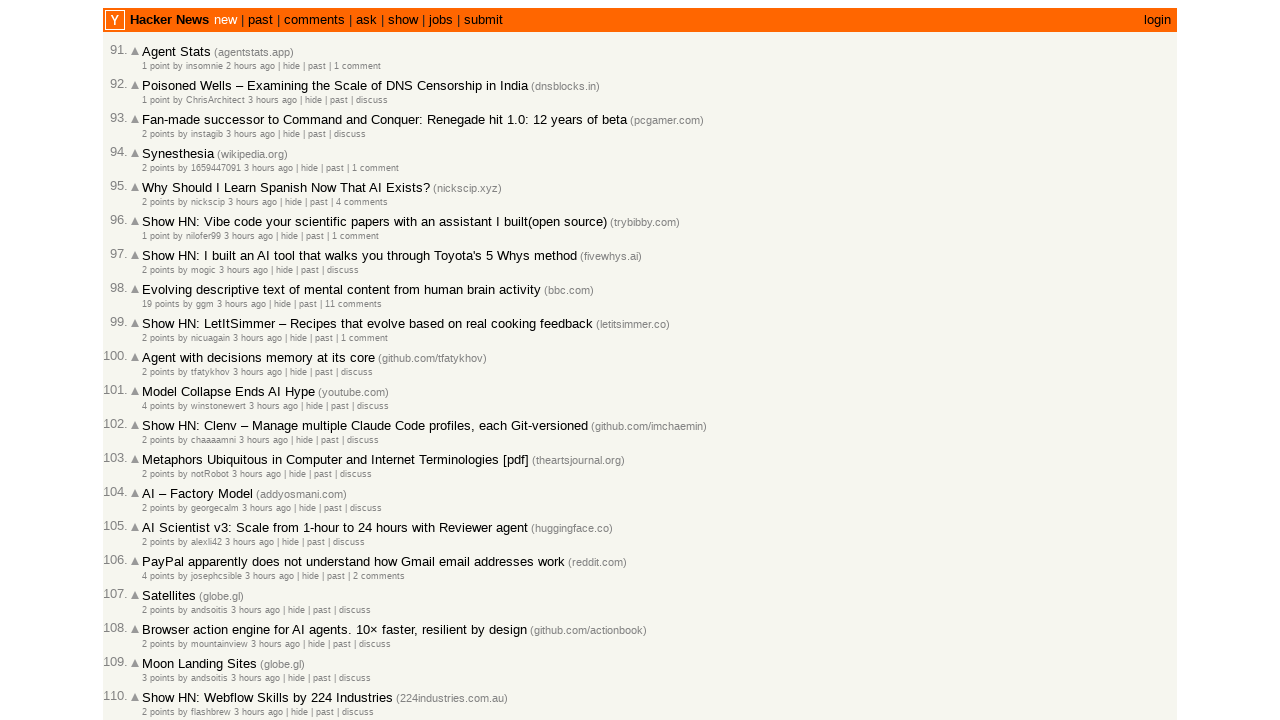

Validated article 33 is in chronological order (article 32 date 2026-03-02 07:52:34.500000+00:00 >= article 33 date 2026-03-02 07:52:18.500000+00:00)
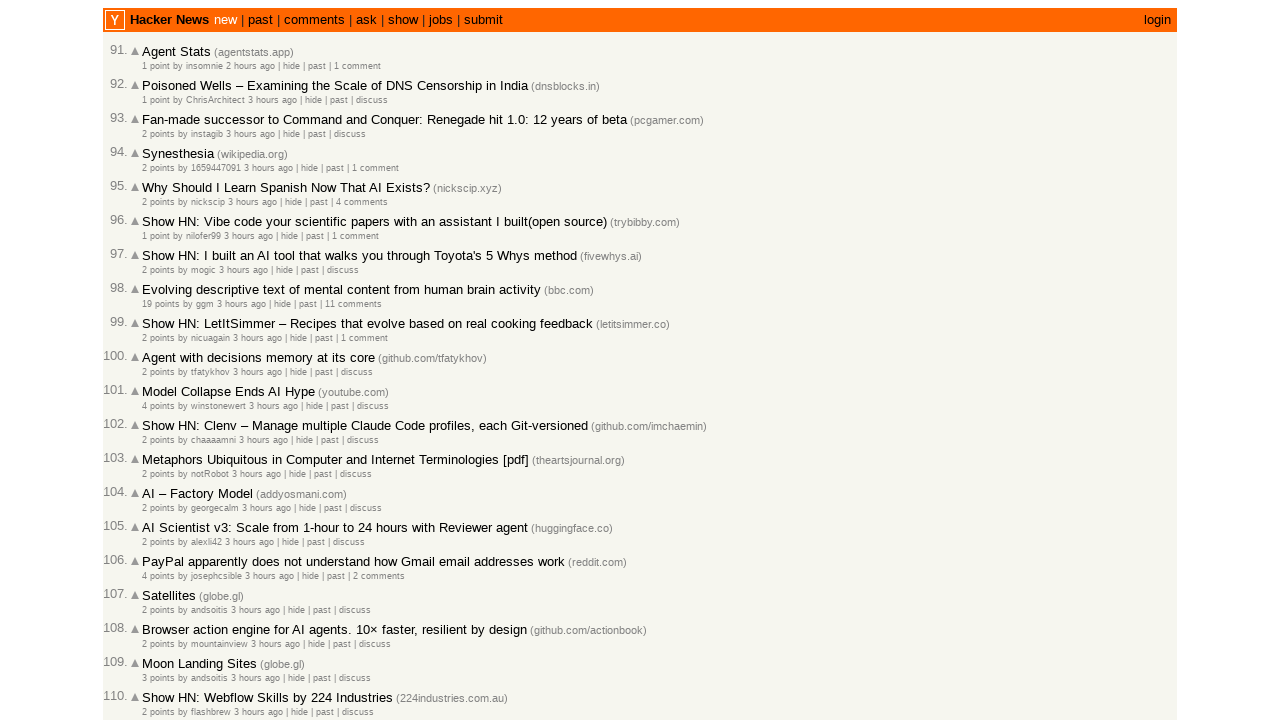

Validated article 34 is in chronological order (article 33 date 2026-03-02 07:52:18.500000+00:00 >= article 34 date 2026-03-02 07:49:29.500000+00:00)
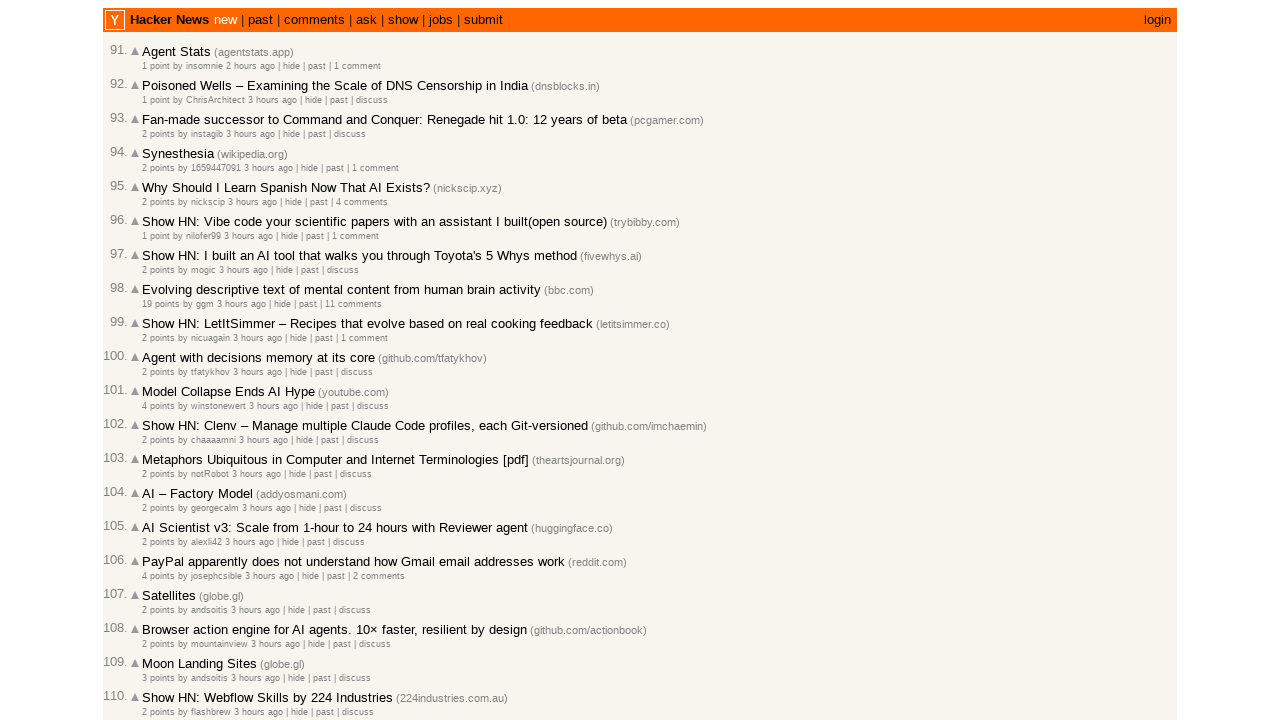

Validated article 35 is in chronological order (article 34 date 2026-03-02 07:49:29.500000+00:00 >= article 35 date 2026-03-02 07:48:43.500000+00:00)
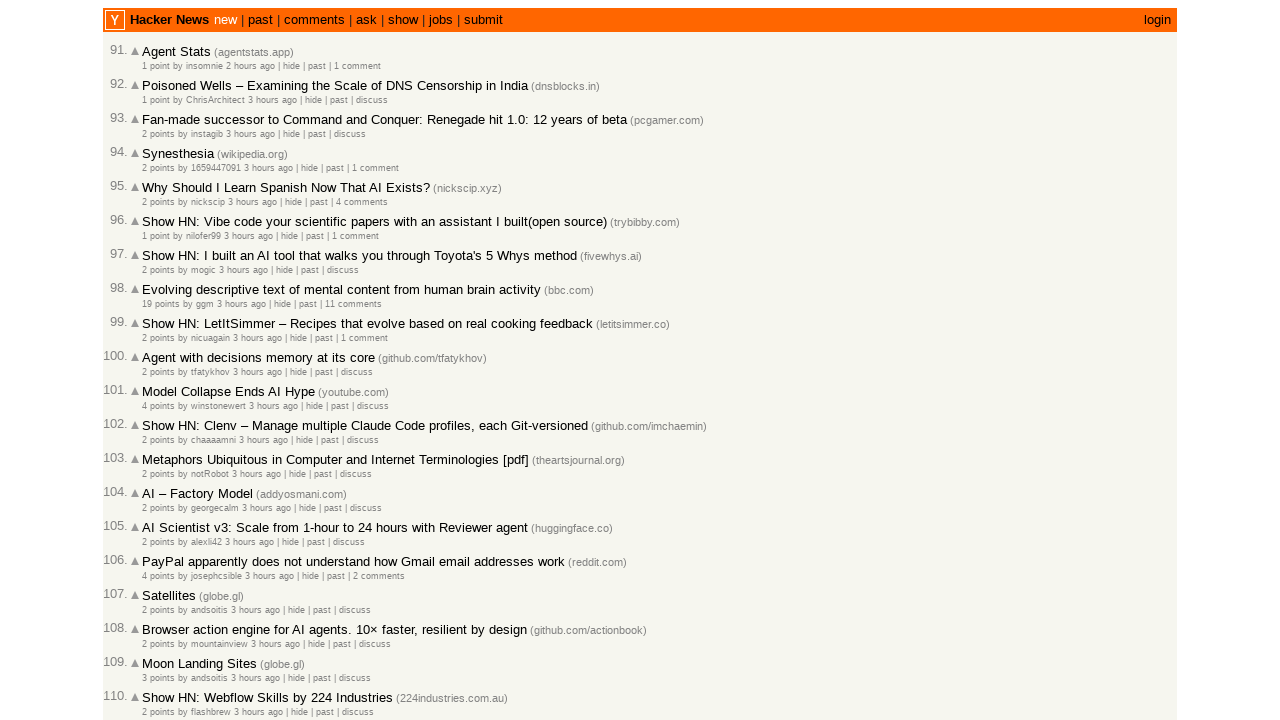

Validated article 36 is in chronological order (article 35 date 2026-03-02 07:48:43.500000+00:00 >= article 36 date 2026-03-02 07:48:21.500000+00:00)
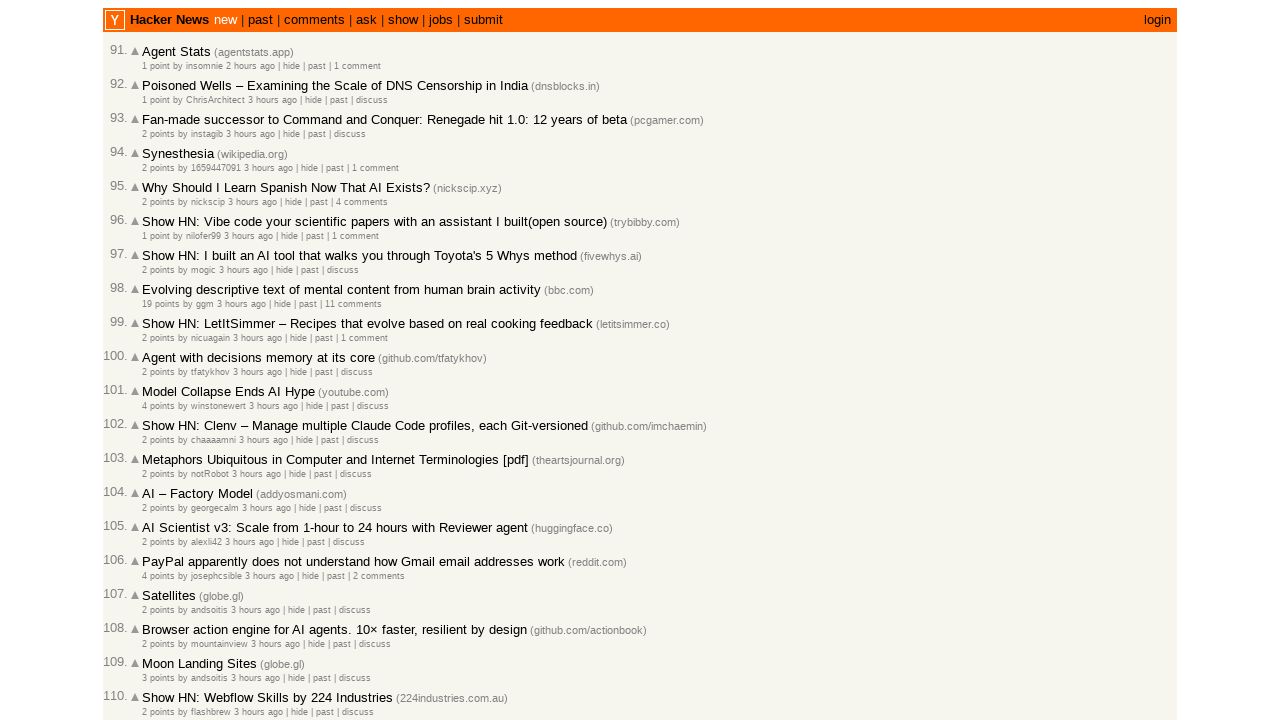

Validated article 37 is in chronological order (article 36 date 2026-03-02 07:48:21.500000+00:00 >= article 37 date 2026-03-02 07:47:56.500000+00:00)
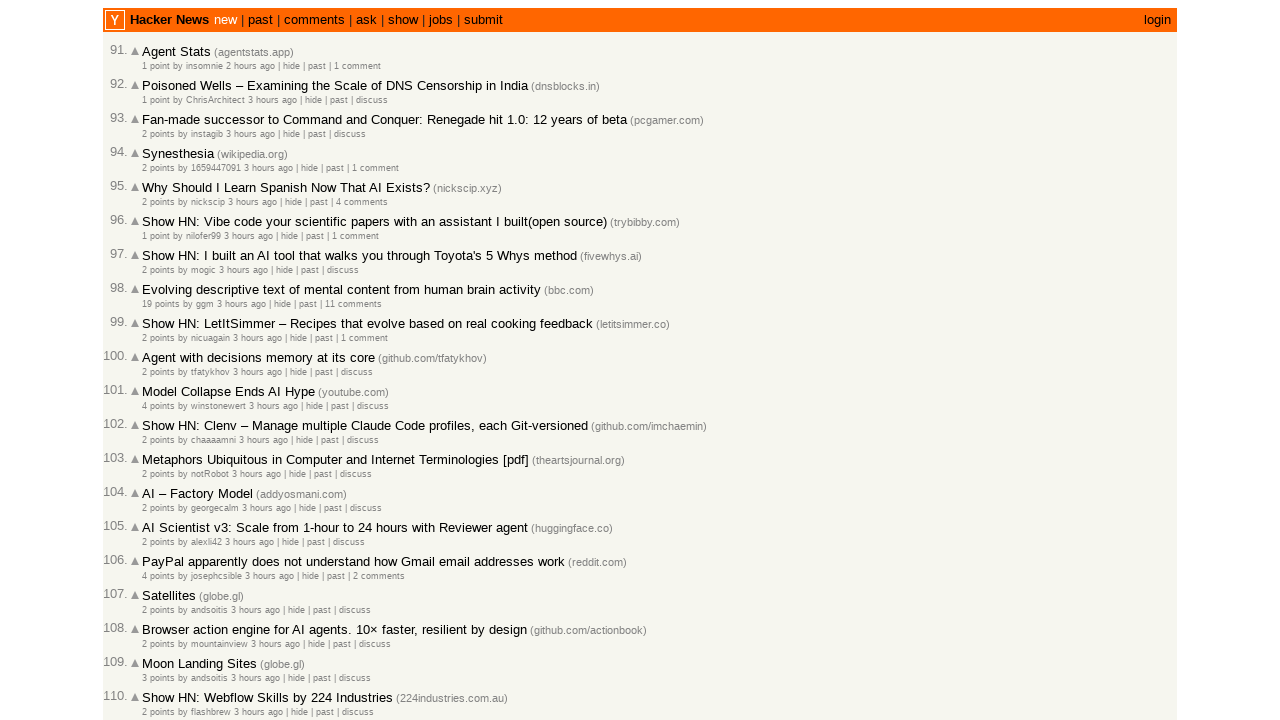

Validated article 38 is in chronological order (article 37 date 2026-03-02 07:47:56.500000+00:00 >= article 38 date 2026-03-02 07:47:36.500000+00:00)
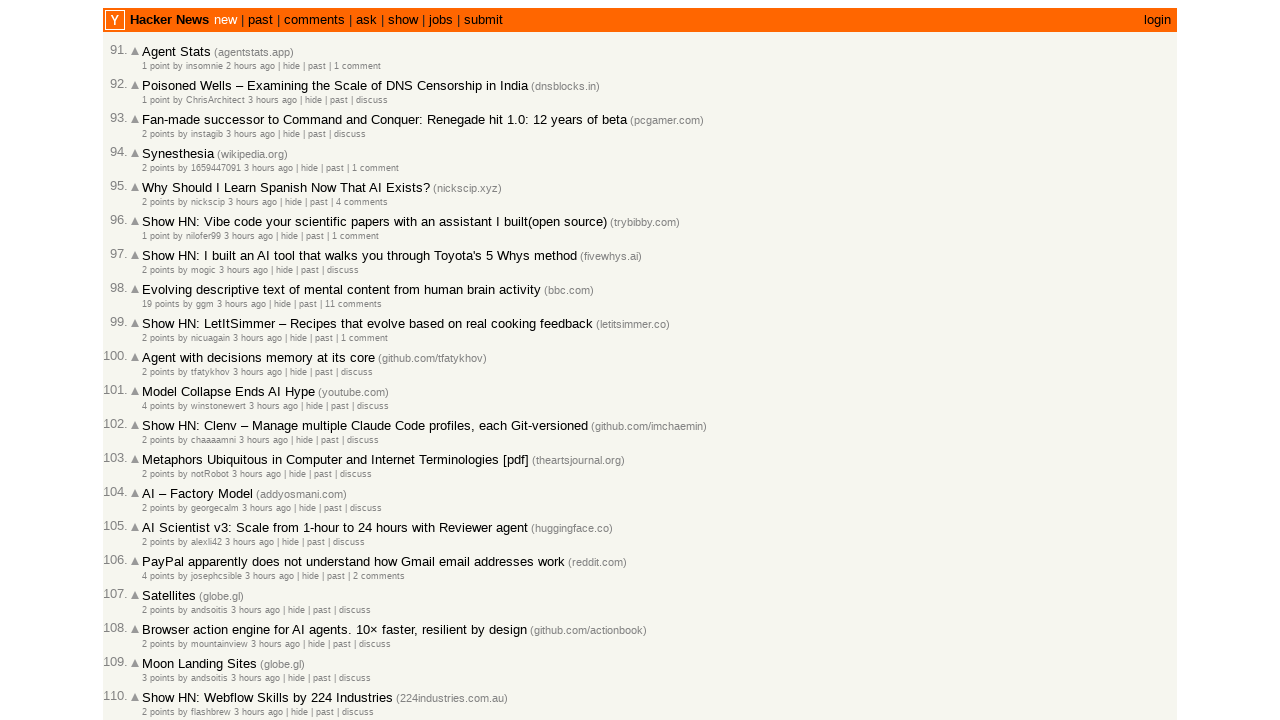

Validated article 39 is in chronological order (article 38 date 2026-03-02 07:47:36.500000+00:00 >= article 39 date 2026-03-02 07:47:28.500000+00:00)
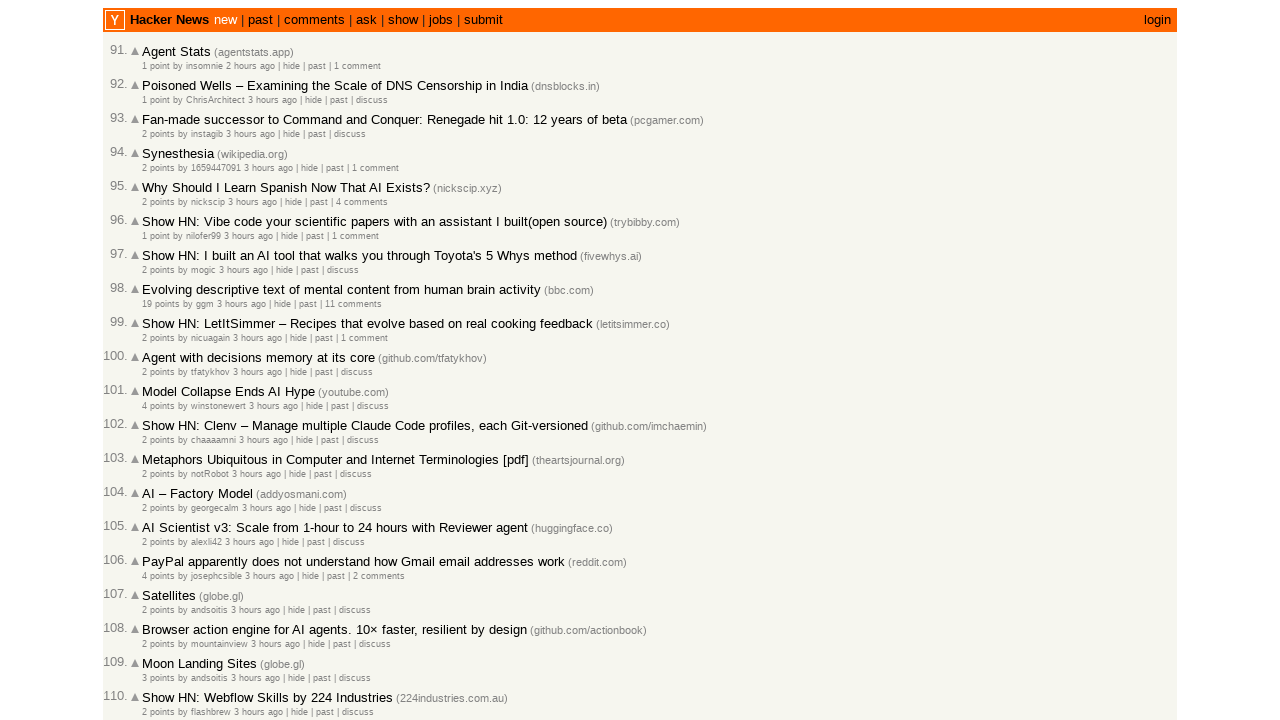

Validated article 40 is in chronological order (article 39 date 2026-03-02 07:47:28.500000+00:00 >= article 40 date 2026-03-02 07:46:34.500000+00:00)
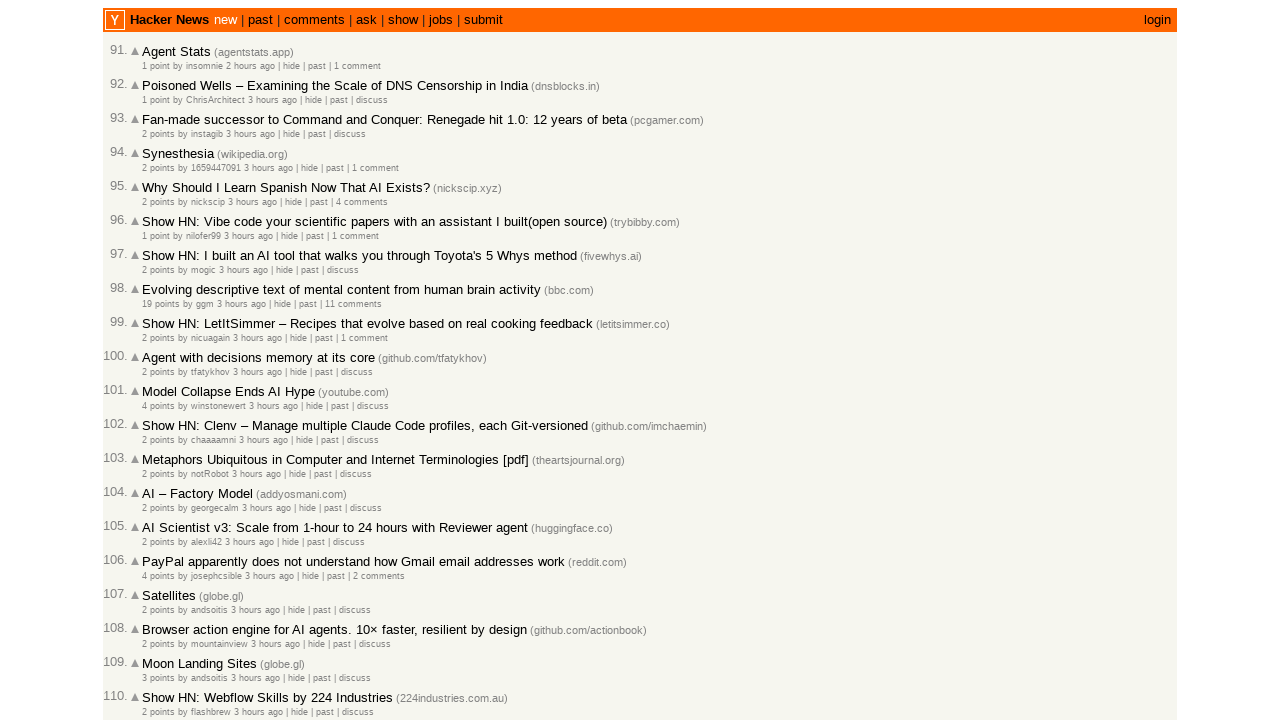

Validated article 41 is in chronological order (article 40 date 2026-03-02 07:46:34.500000+00:00 >= article 41 date 2026-03-02 07:41:41.500000+00:00)
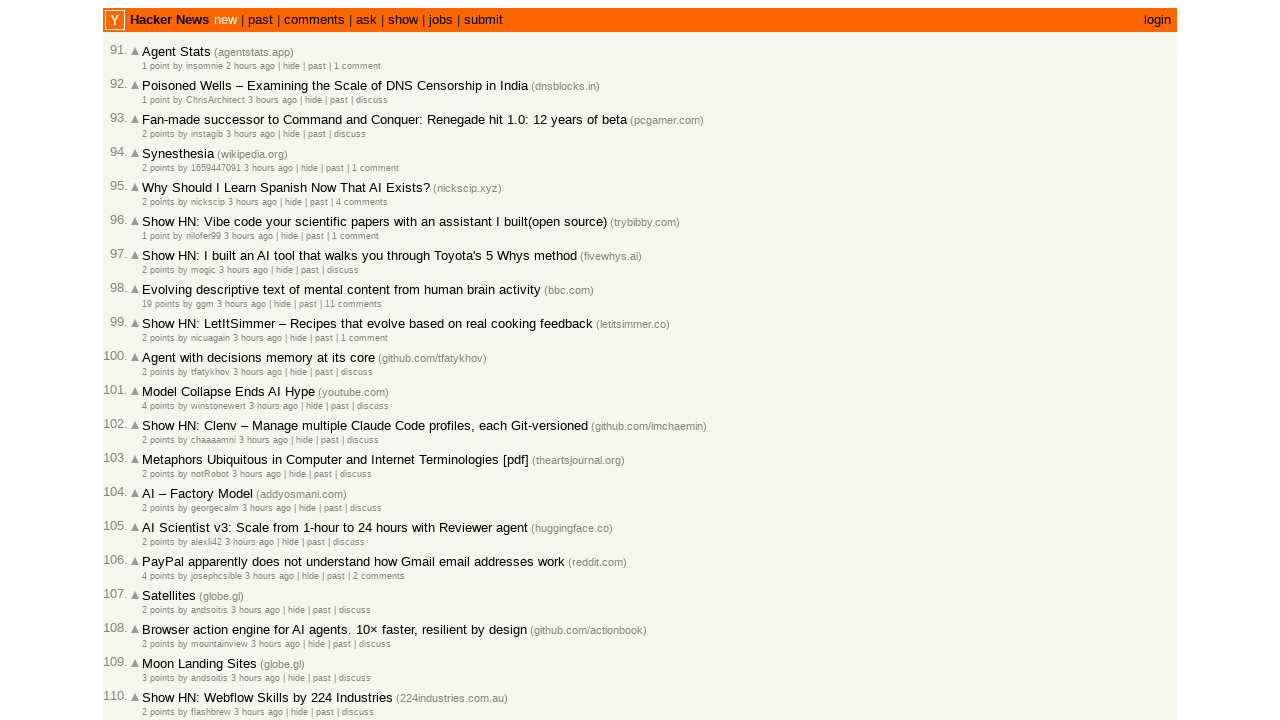

Validated article 42 is in chronological order (article 41 date 2026-03-02 07:41:41.500000+00:00 >= article 42 date 2026-03-02 07:41:30.500000+00:00)
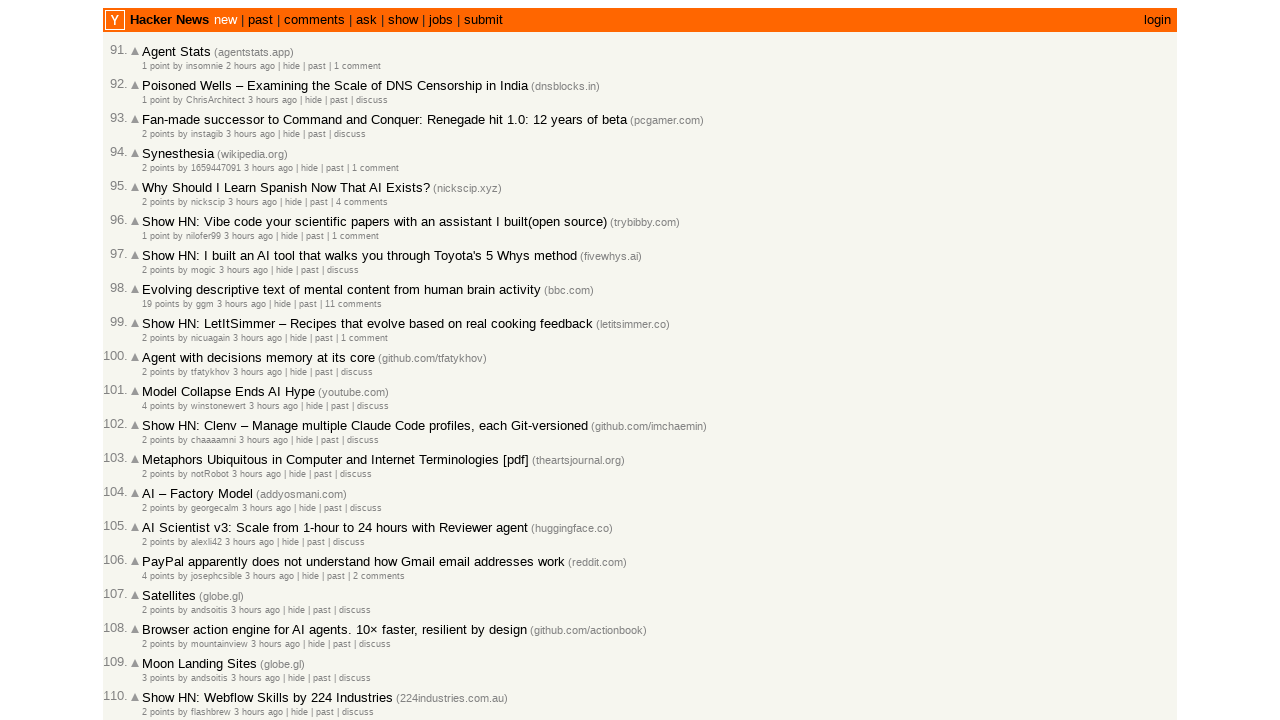

Validated article 43 is in chronological order (article 42 date 2026-03-02 07:41:30.500000+00:00 >= article 43 date 2026-03-02 07:40:27.500000+00:00)
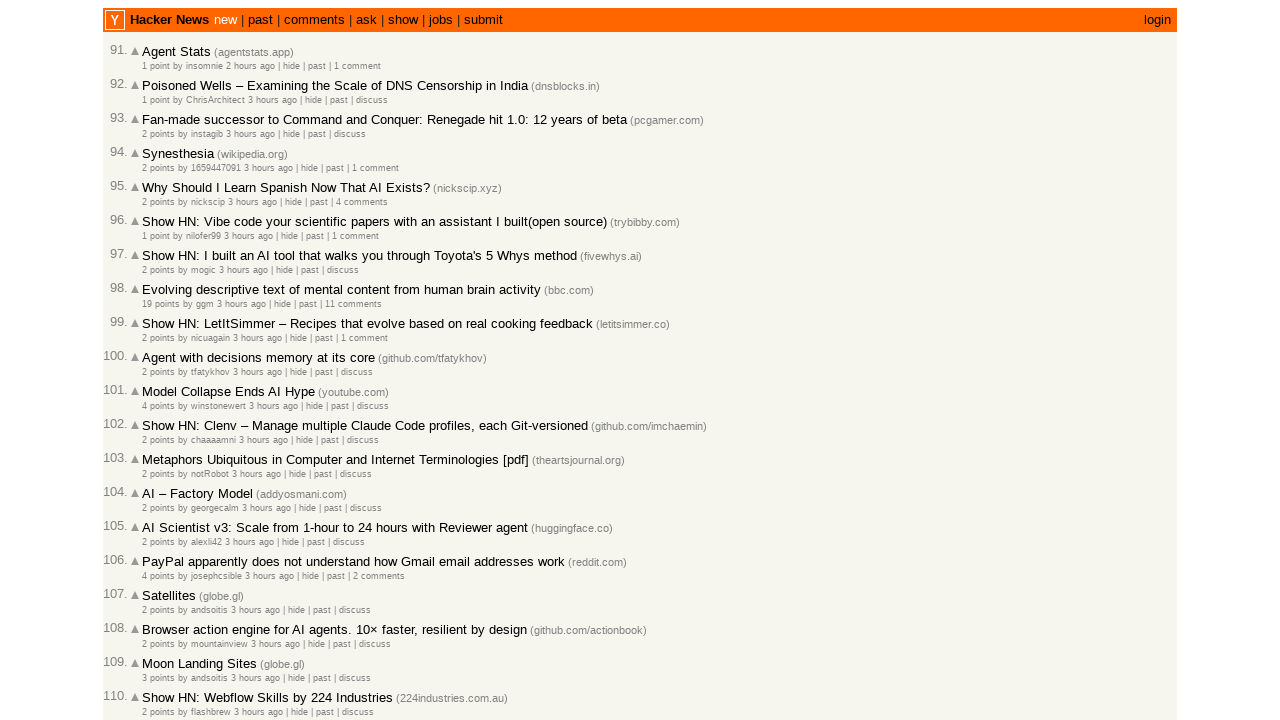

Validated article 44 is in chronological order (article 43 date 2026-03-02 07:40:27.500000+00:00 >= article 44 date 2026-03-02 07:37:04.500000+00:00)
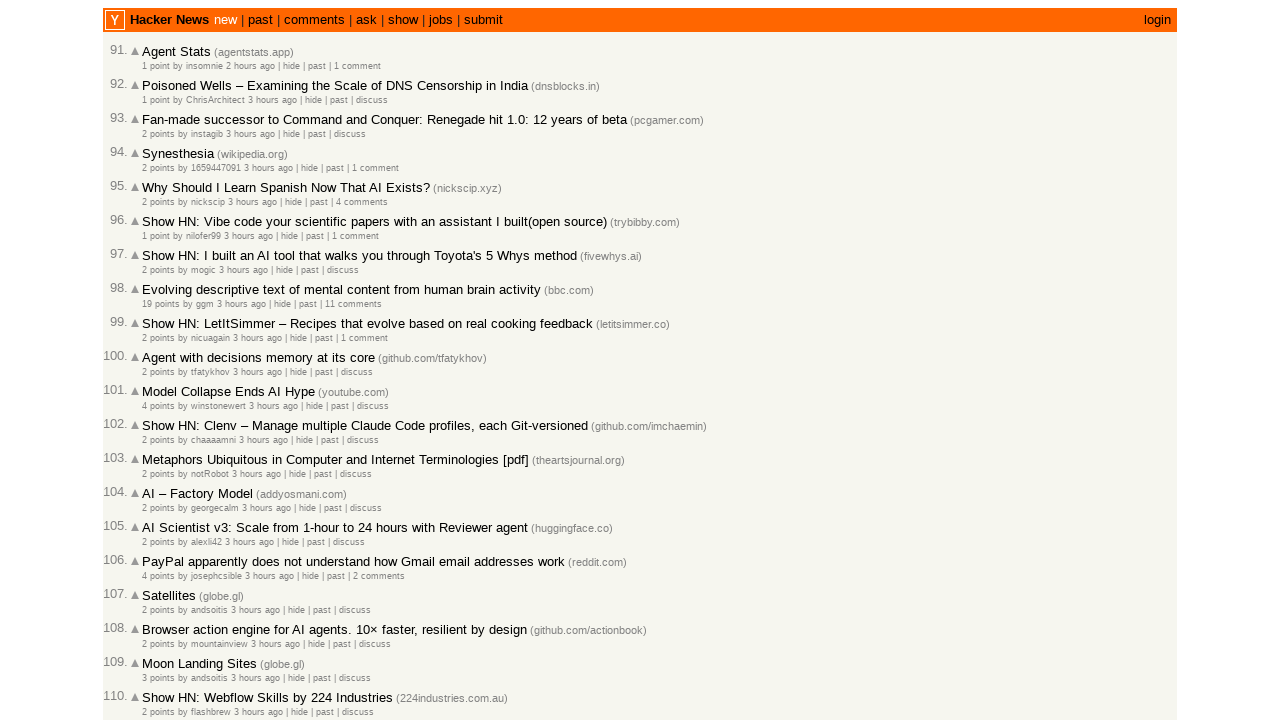

Validated article 45 is in chronological order (article 44 date 2026-03-02 07:37:04.500000+00:00 >= article 45 date 2026-03-02 07:34:19.500000+00:00)
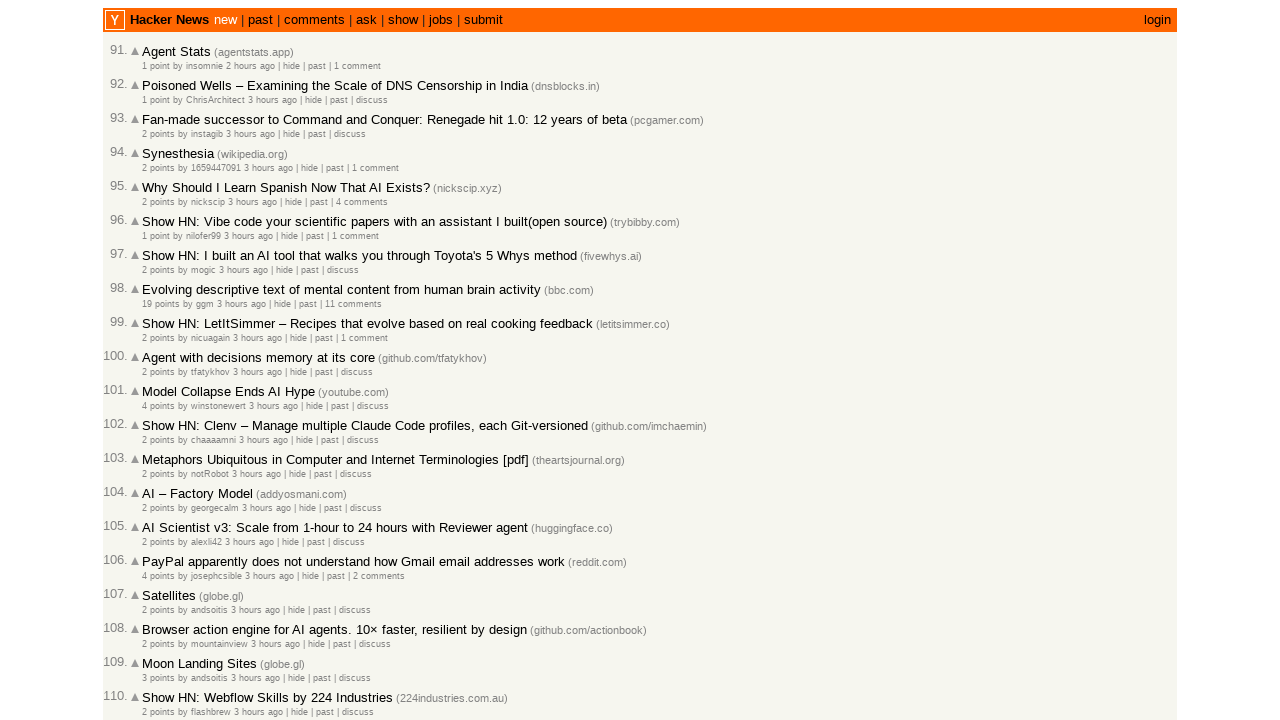

Validated article 46 is in chronological order (article 45 date 2026-03-02 07:34:19.500000+00:00 >= article 46 date 2026-03-02 07:31:19.500000+00:00)
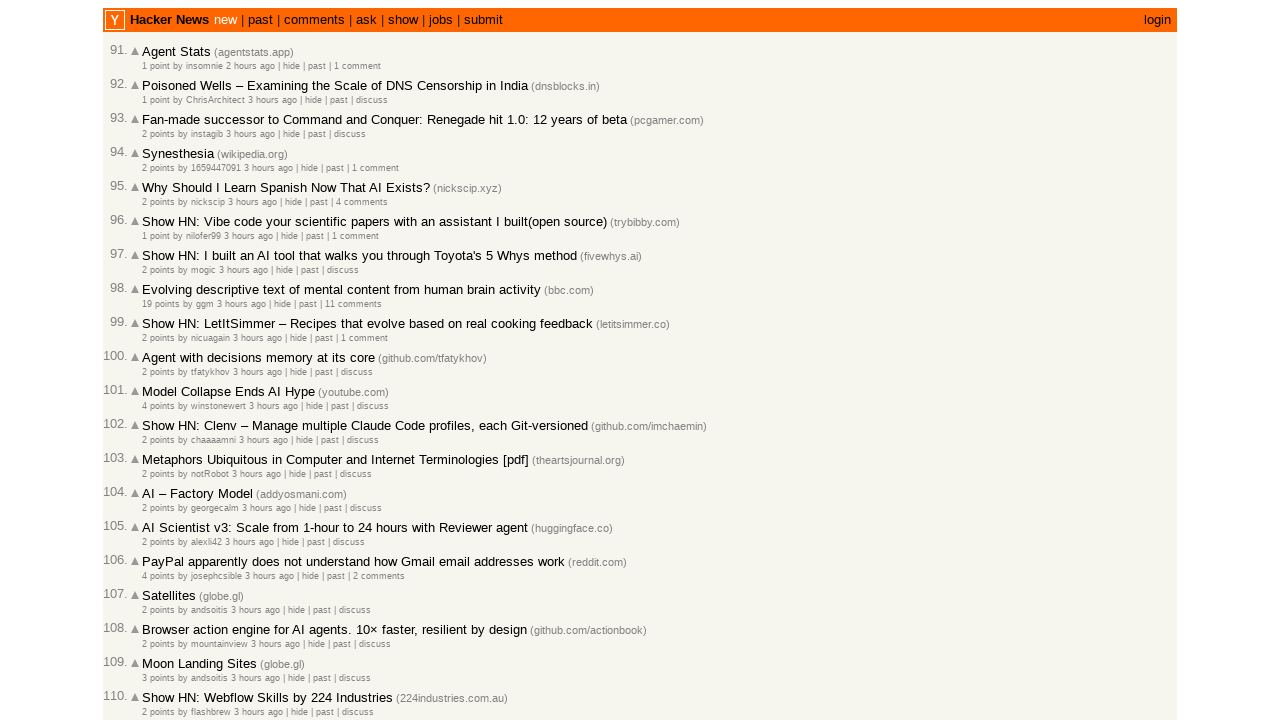

Validated article 47 is in chronological order (article 46 date 2026-03-02 07:31:19.500000+00:00 >= article 47 date 2026-03-02 07:30:12.500000+00:00)
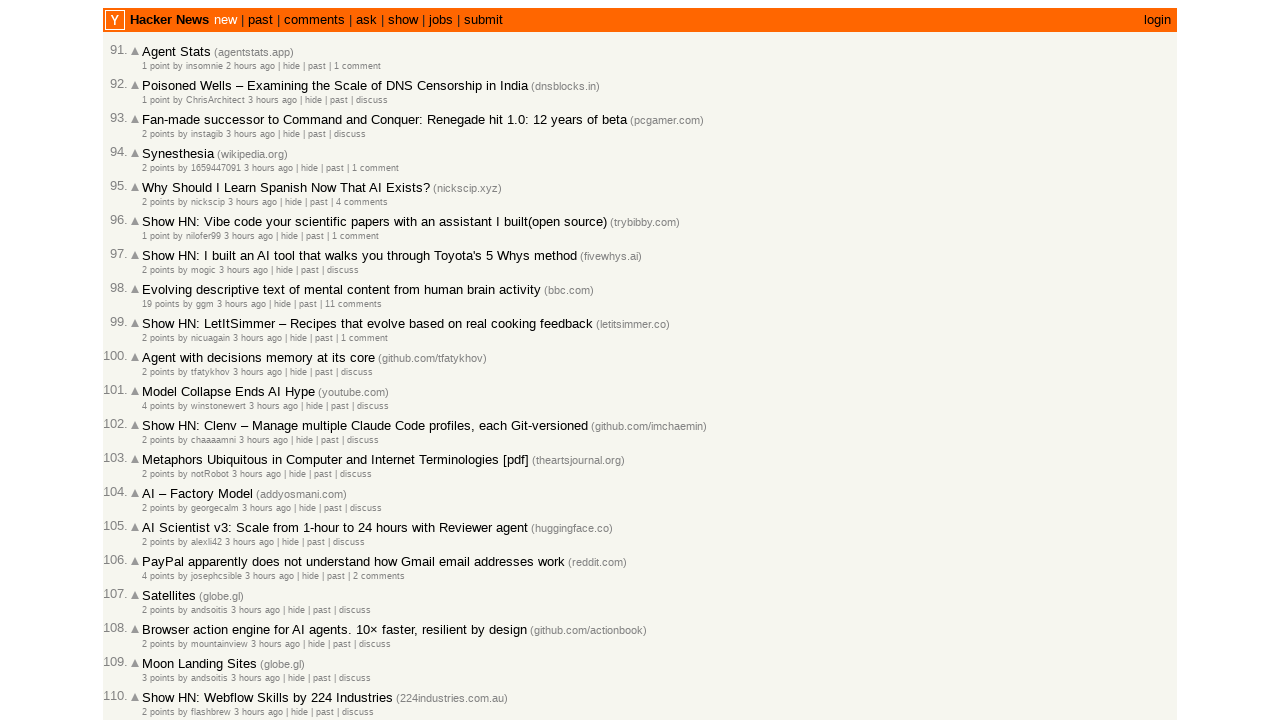

Validated article 48 is in chronological order (article 47 date 2026-03-02 07:30:12.500000+00:00 >= article 48 date 2026-03-02 07:27:03.500000+00:00)
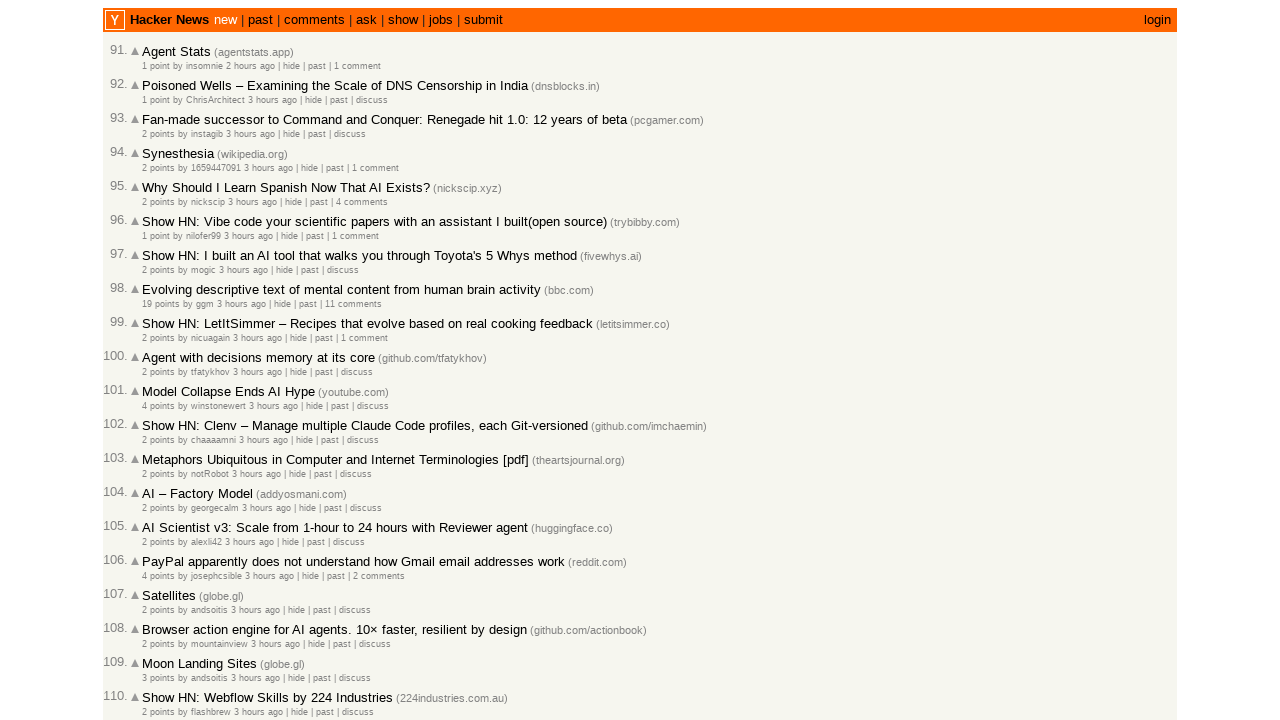

Validated article 49 is in chronological order (article 48 date 2026-03-02 07:27:03.500000+00:00 >= article 49 date 2026-03-02 07:25:21.500000+00:00)
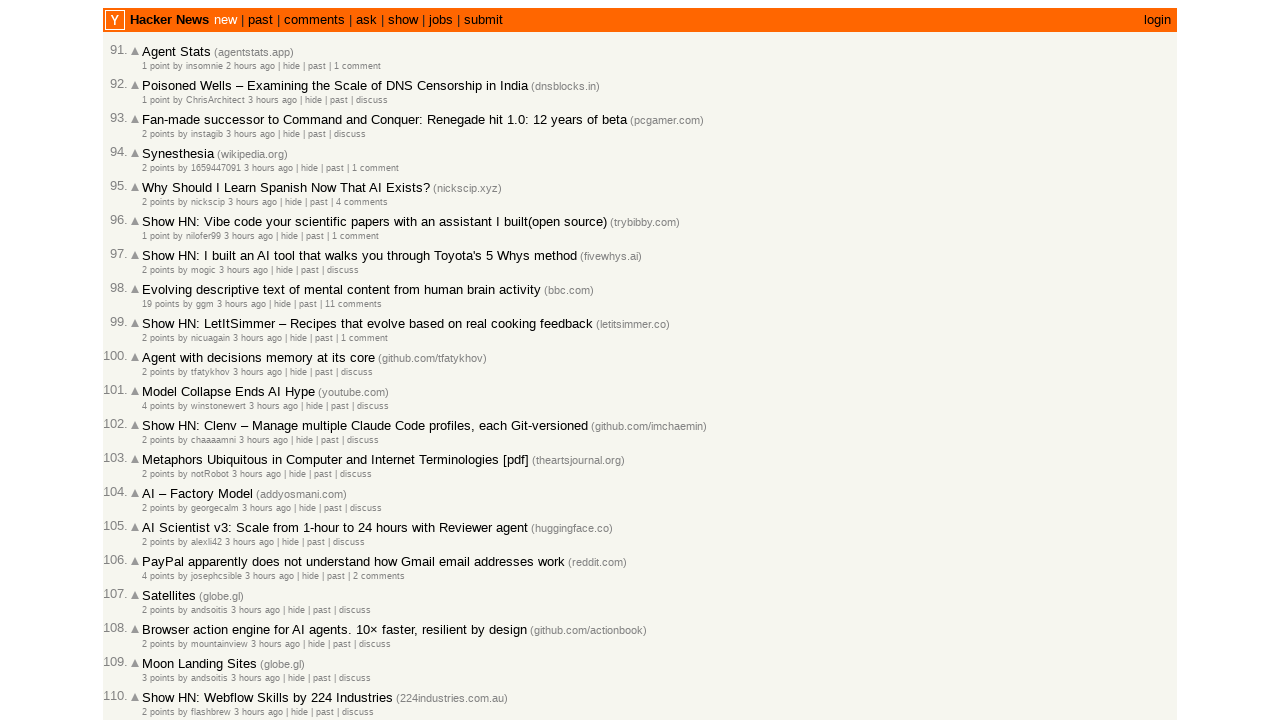

Validated article 50 is in chronological order (article 49 date 2026-03-02 07:25:21.500000+00:00 >= article 50 date 2026-03-02 07:24:56.500000+00:00)
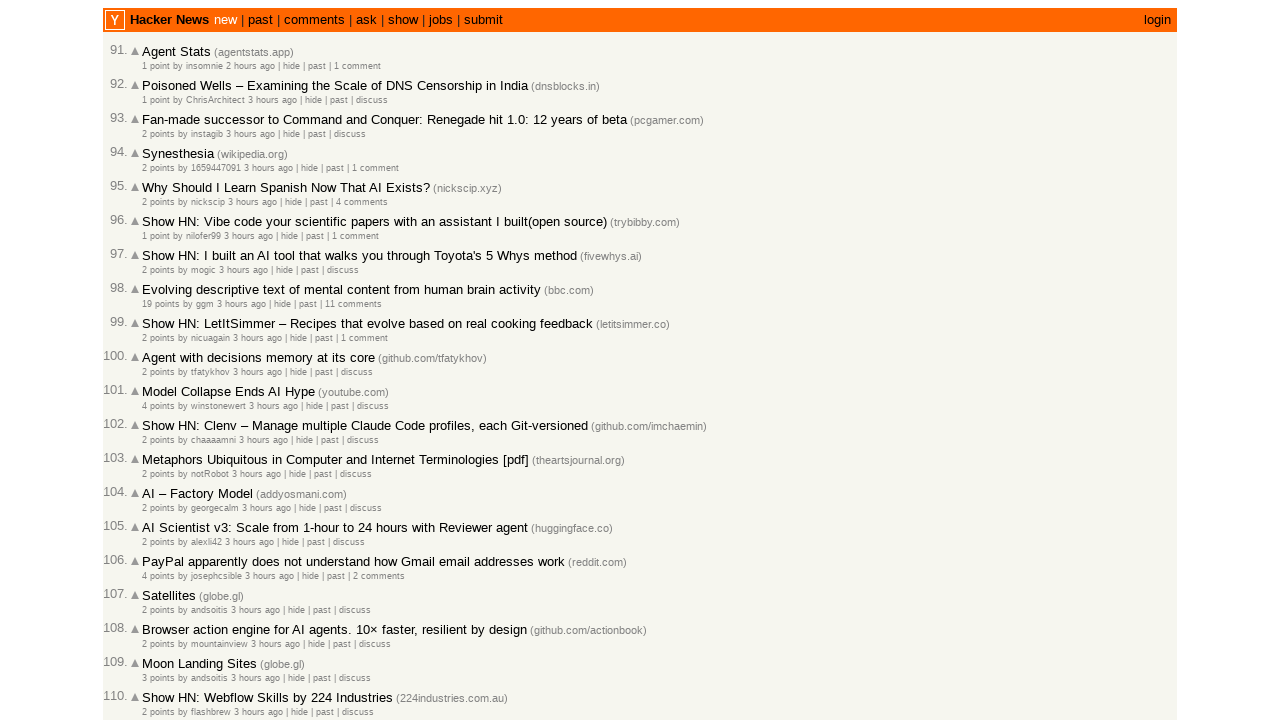

Validated article 51 is in chronological order (article 50 date 2026-03-02 07:24:56.500000+00:00 >= article 51 date 2026-03-02 07:24:13.500000+00:00)
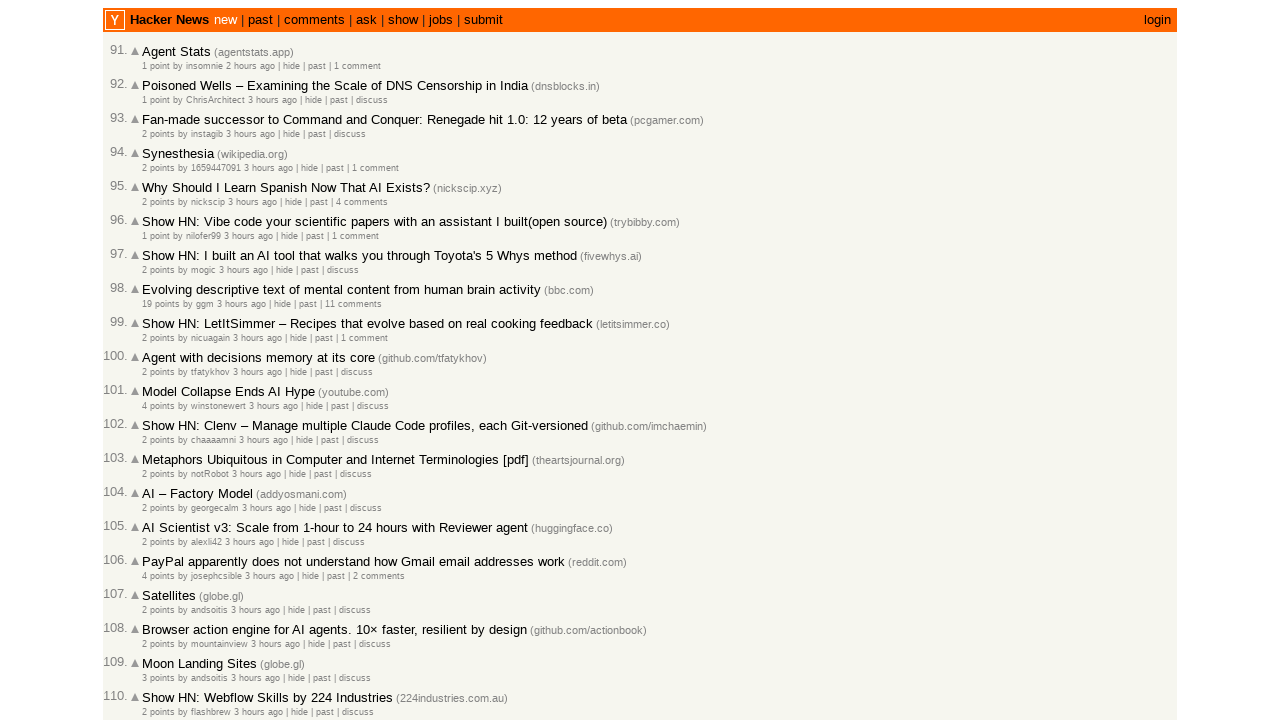

Validated article 52 is in chronological order (article 51 date 2026-03-02 07:24:13.500000+00:00 >= article 52 date 2026-03-02 07:21:08.500000+00:00)
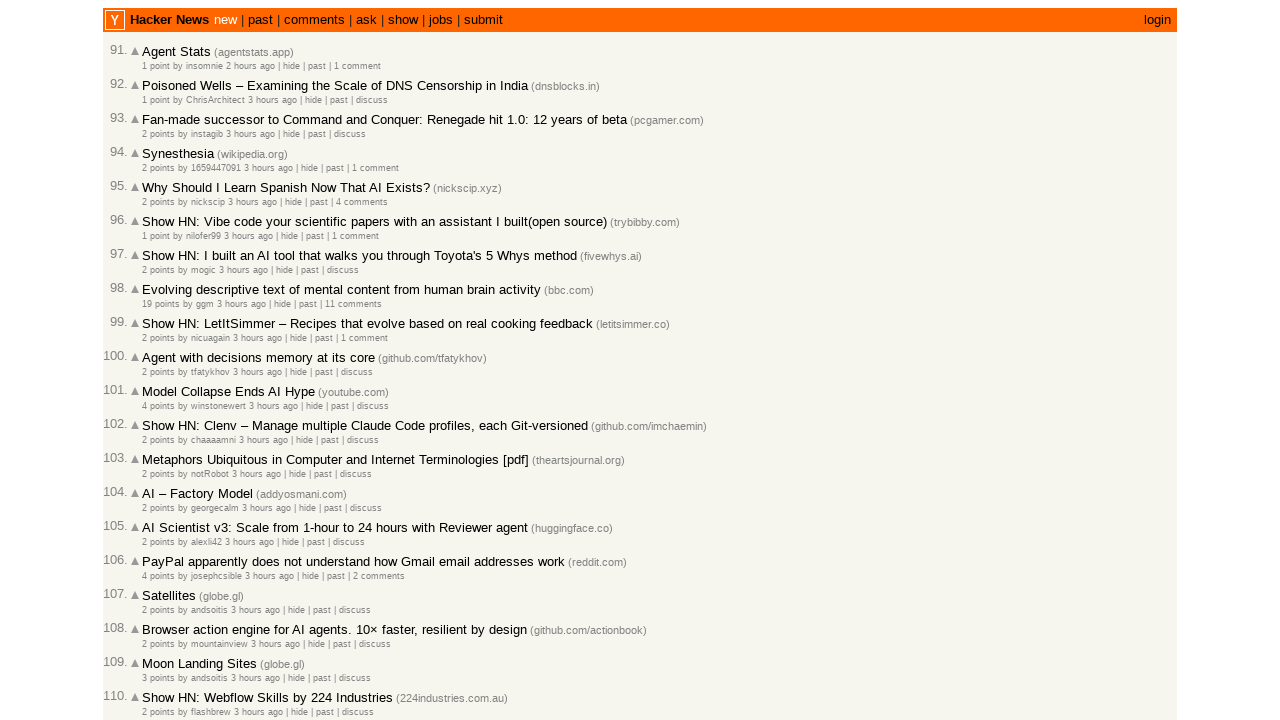

Validated article 53 is in chronological order (article 52 date 2026-03-02 07:21:08.500000+00:00 >= article 53 date 2026-03-02 07:20:10.500000+00:00)
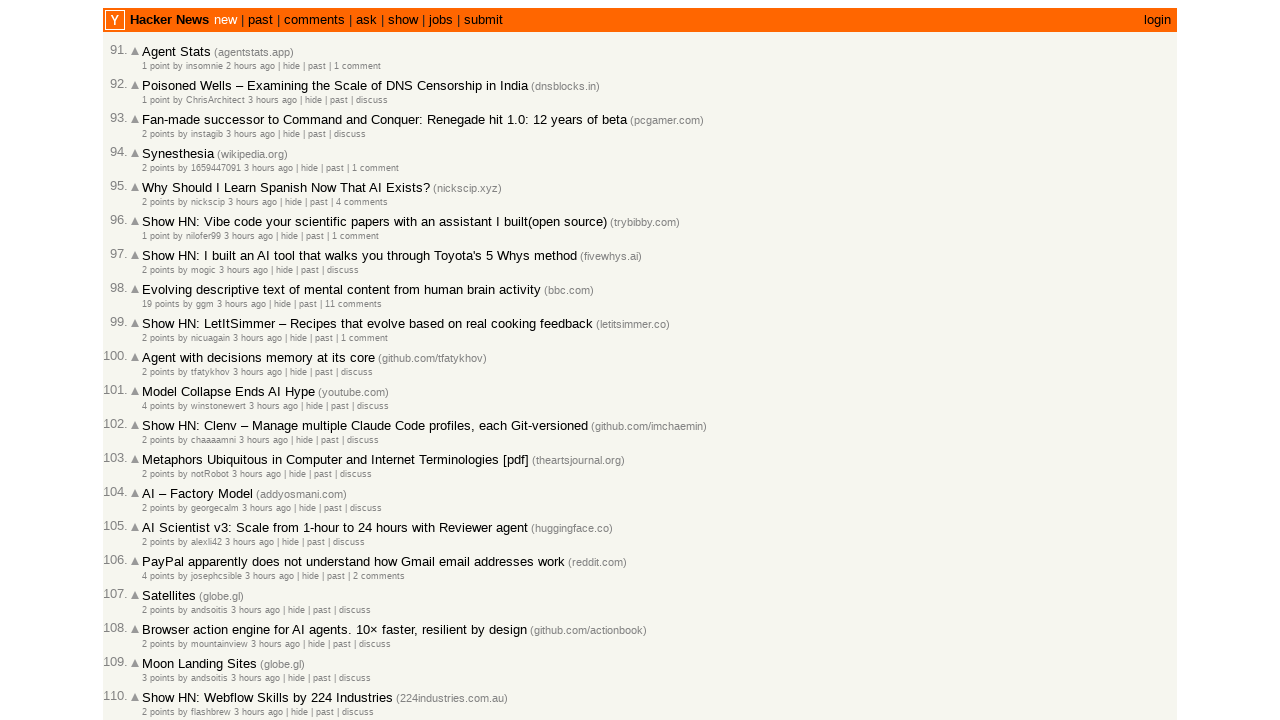

Validated article 54 is in chronological order (article 53 date 2026-03-02 07:20:10.500000+00:00 >= article 54 date 2026-03-02 07:14:07.500000+00:00)
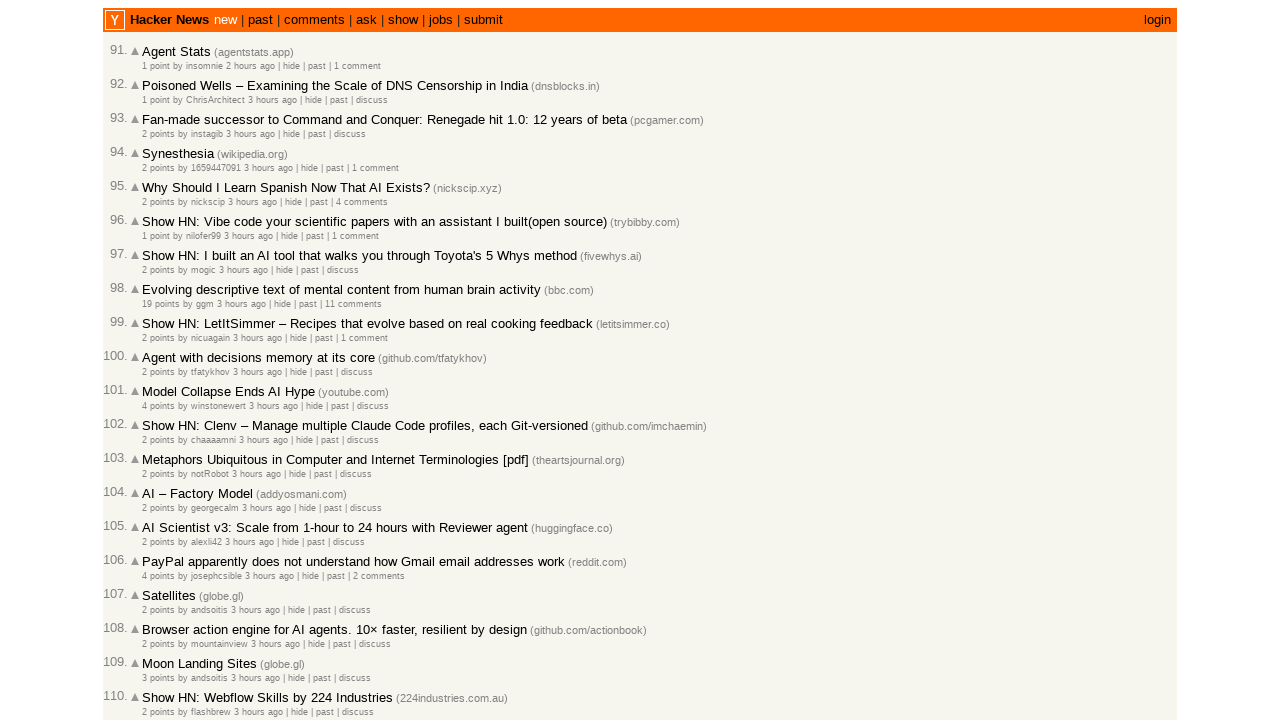

Validated article 55 is in chronological order (article 54 date 2026-03-02 07:14:07.500000+00:00 >= article 55 date 2026-03-02 07:10:49.500000+00:00)
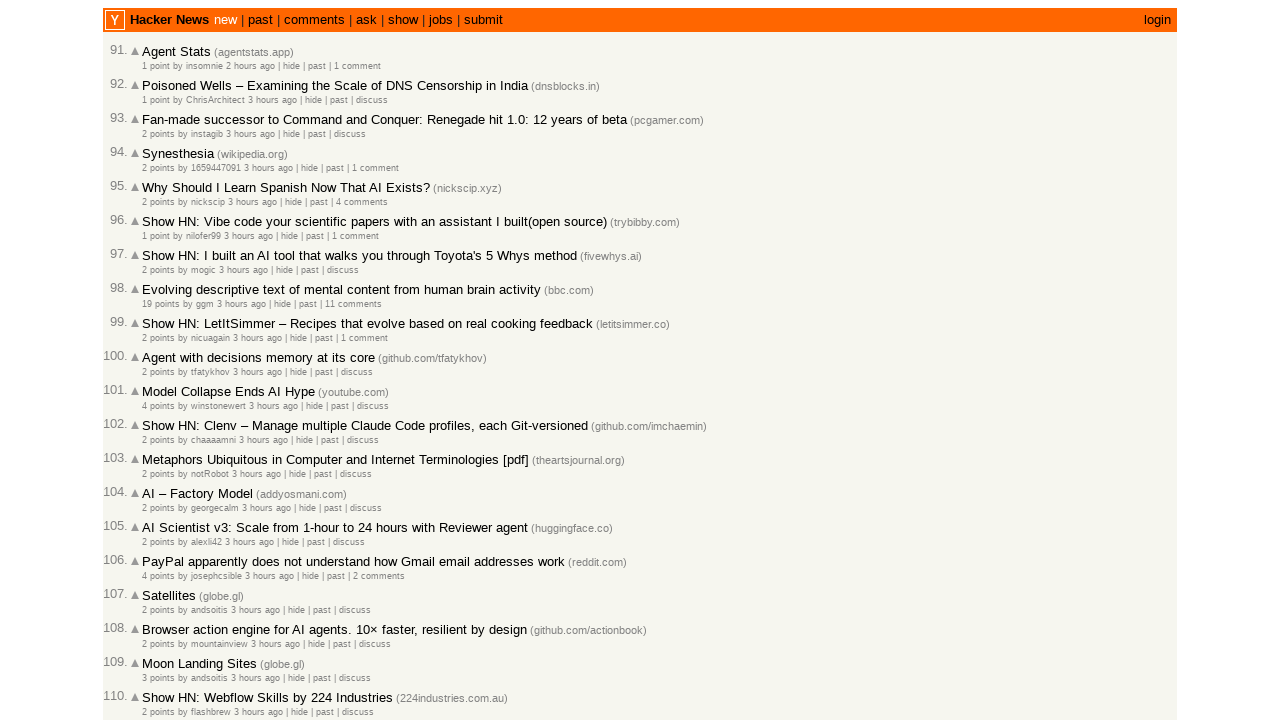

Validated article 56 is in chronological order (article 55 date 2026-03-02 07:10:49.500000+00:00 >= article 56 date 2026-03-02 07:10:09.500000+00:00)
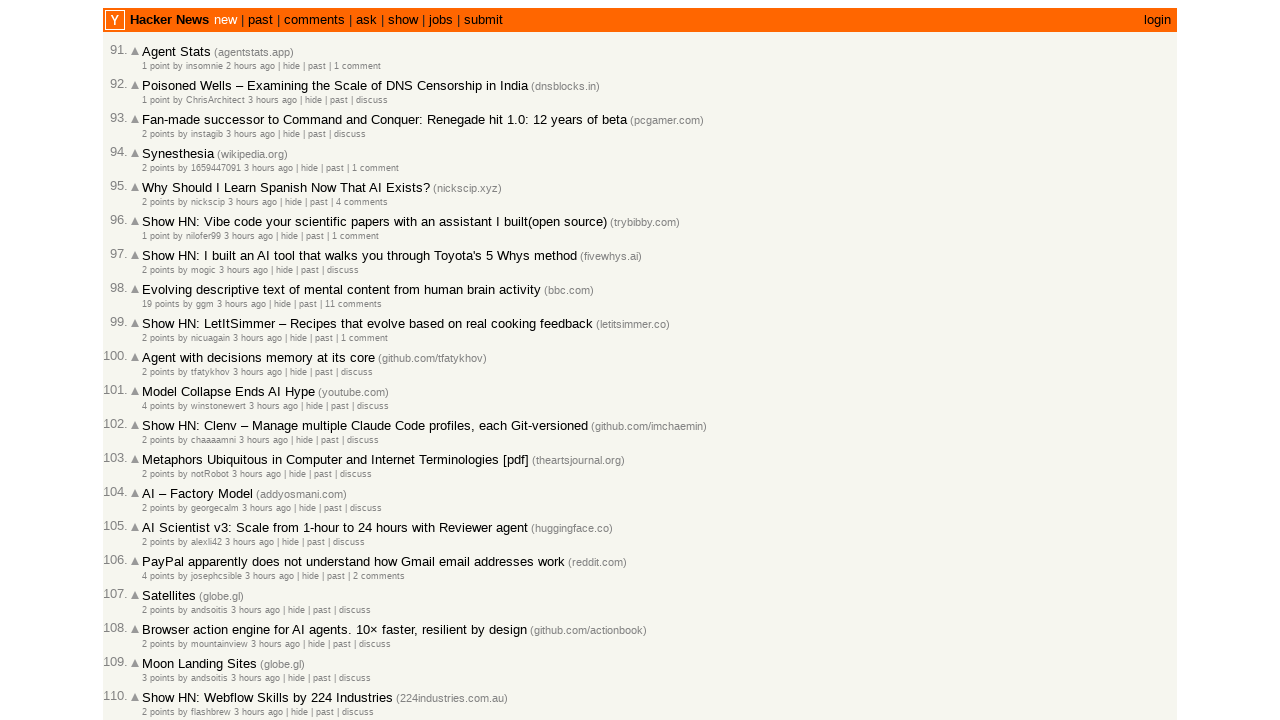

Validated article 57 is in chronological order (article 56 date 2026-03-02 07:10:09.500000+00:00 >= article 57 date 2026-03-02 07:06:59.500000+00:00)
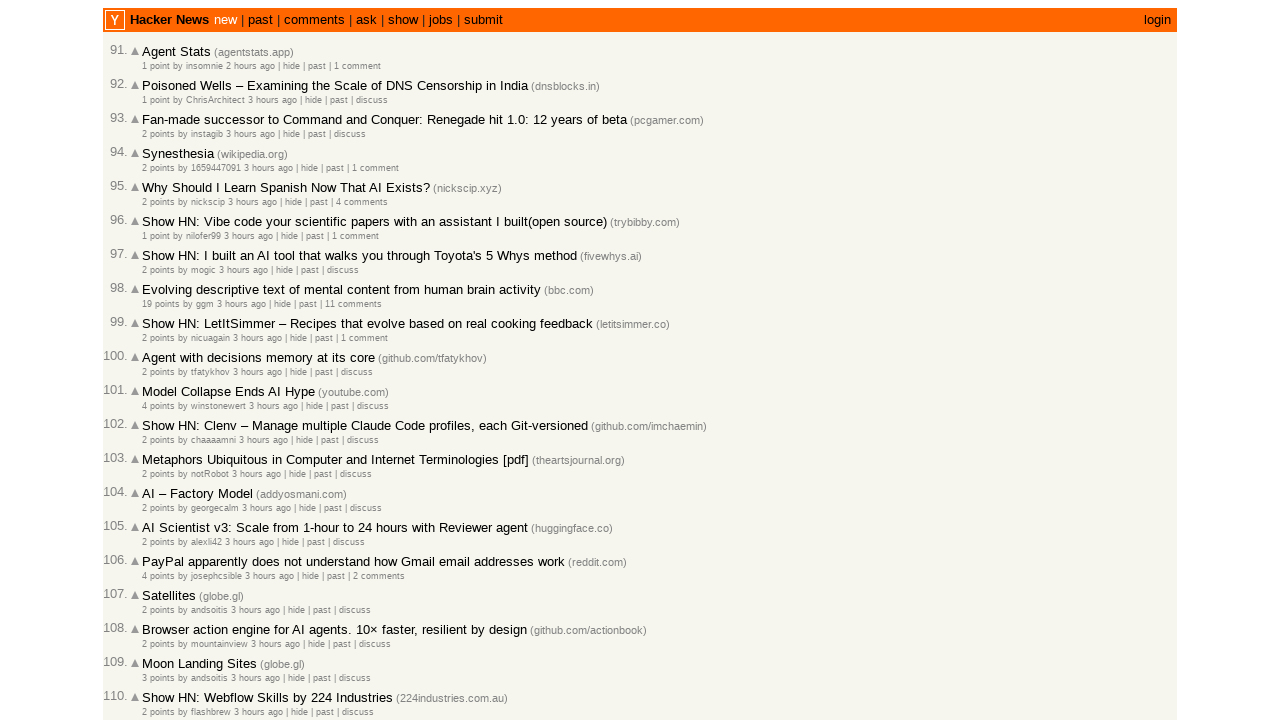

Validated article 58 is in chronological order (article 57 date 2026-03-02 07:06:59.500000+00:00 >= article 58 date 2026-03-02 07:02:38.500000+00:00)
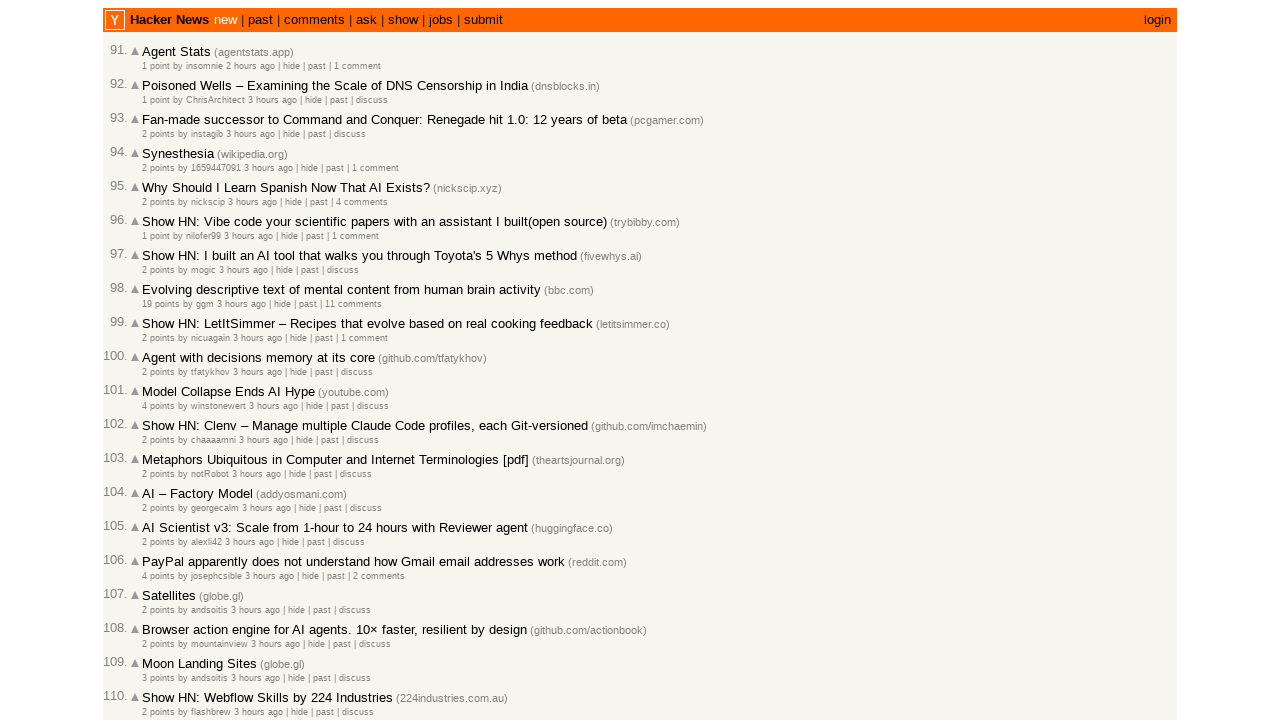

Validated article 59 is in chronological order (article 58 date 2026-03-02 07:02:38.500000+00:00 >= article 59 date 2026-03-02 07:01:19.500000+00:00)
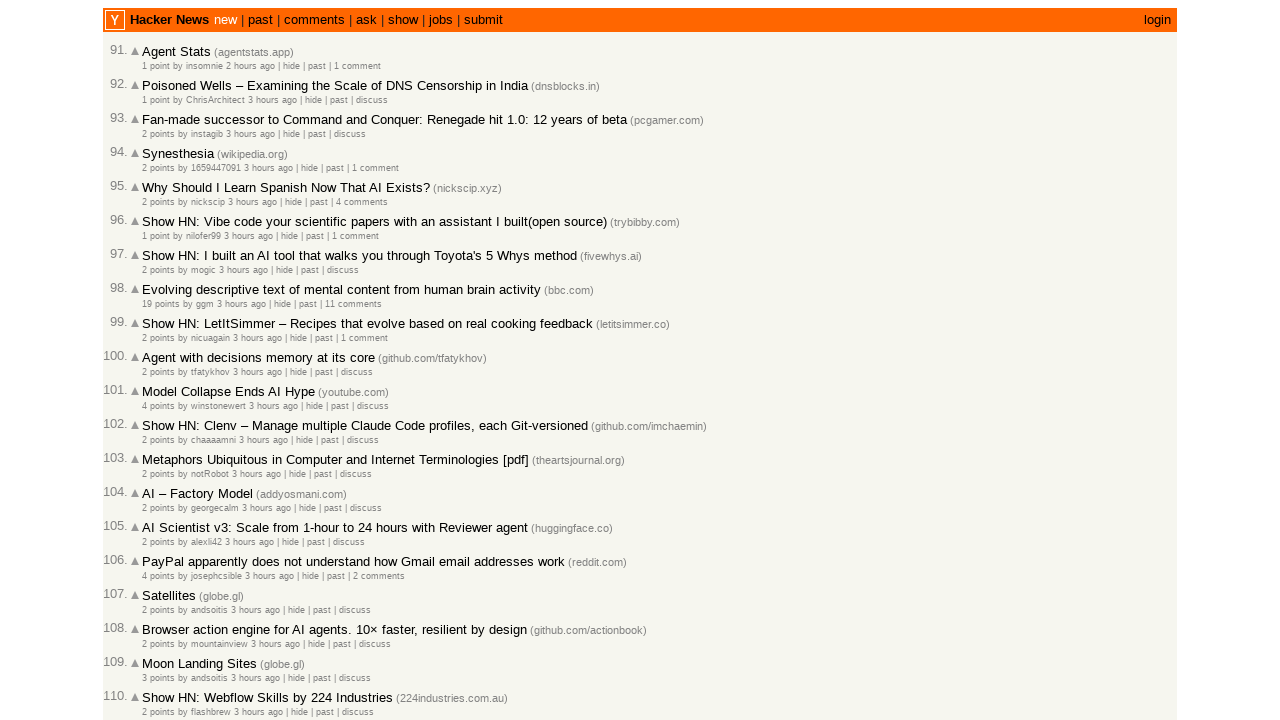

Validated article 60 is in chronological order (article 59 date 2026-03-02 07:01:19.500000+00:00 >= article 60 date 2026-03-02 07:01:13.500000+00:00)
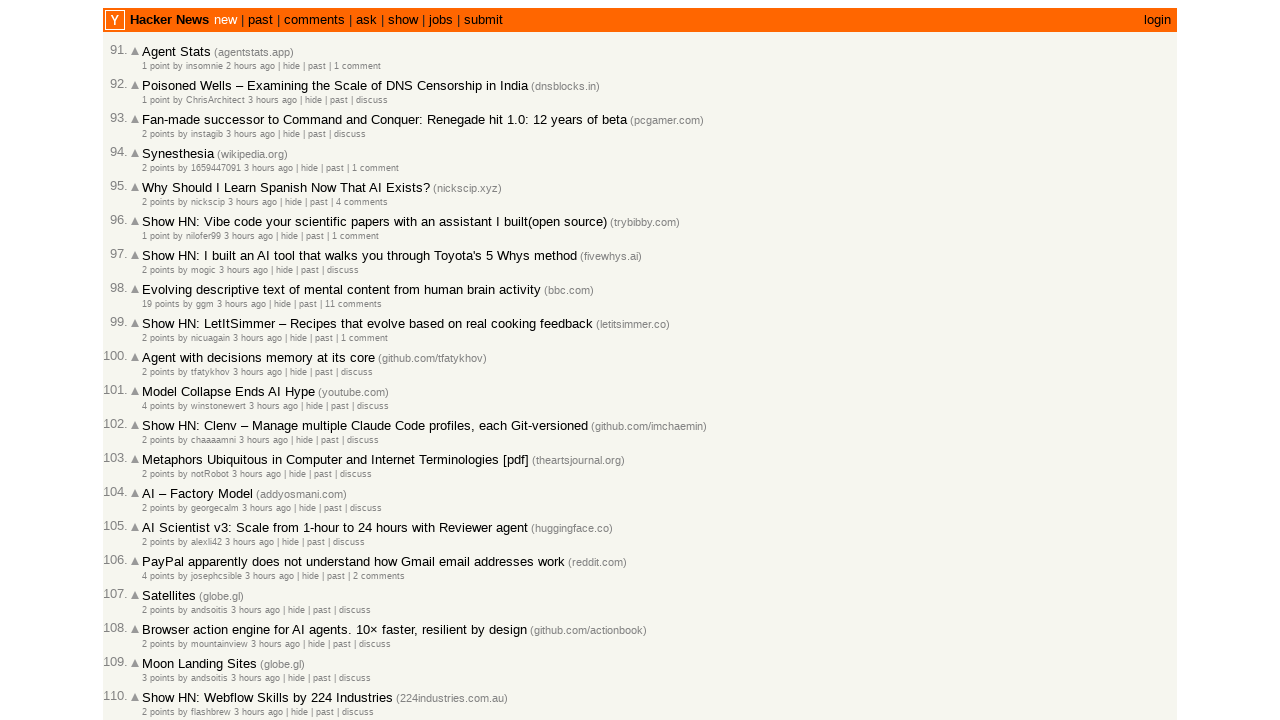

Validated article 61 is in chronological order (article 60 date 2026-03-02 07:01:13.500000+00:00 >= article 61 date 2026-03-02 06:59:42.500000+00:00)
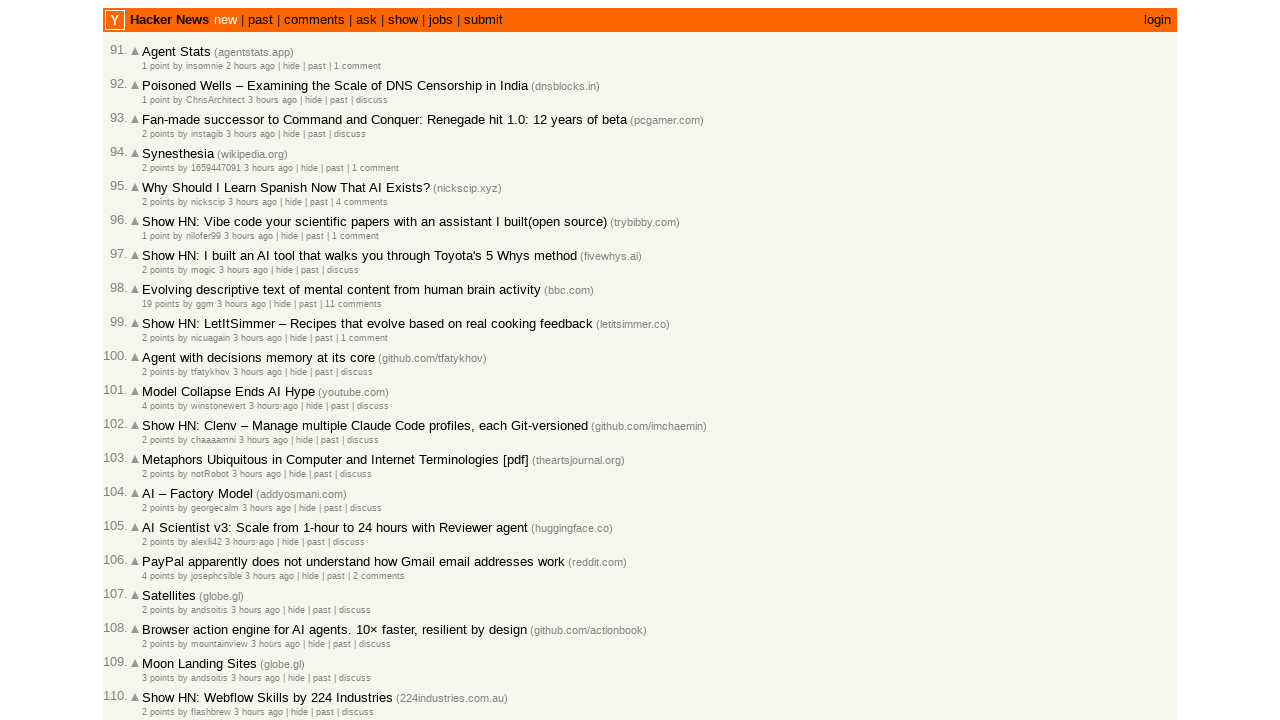

Validated article 62 is in chronological order (article 61 date 2026-03-02 06:59:42.500000+00:00 >= article 62 date 2026-03-02 06:59:34.500000+00:00)
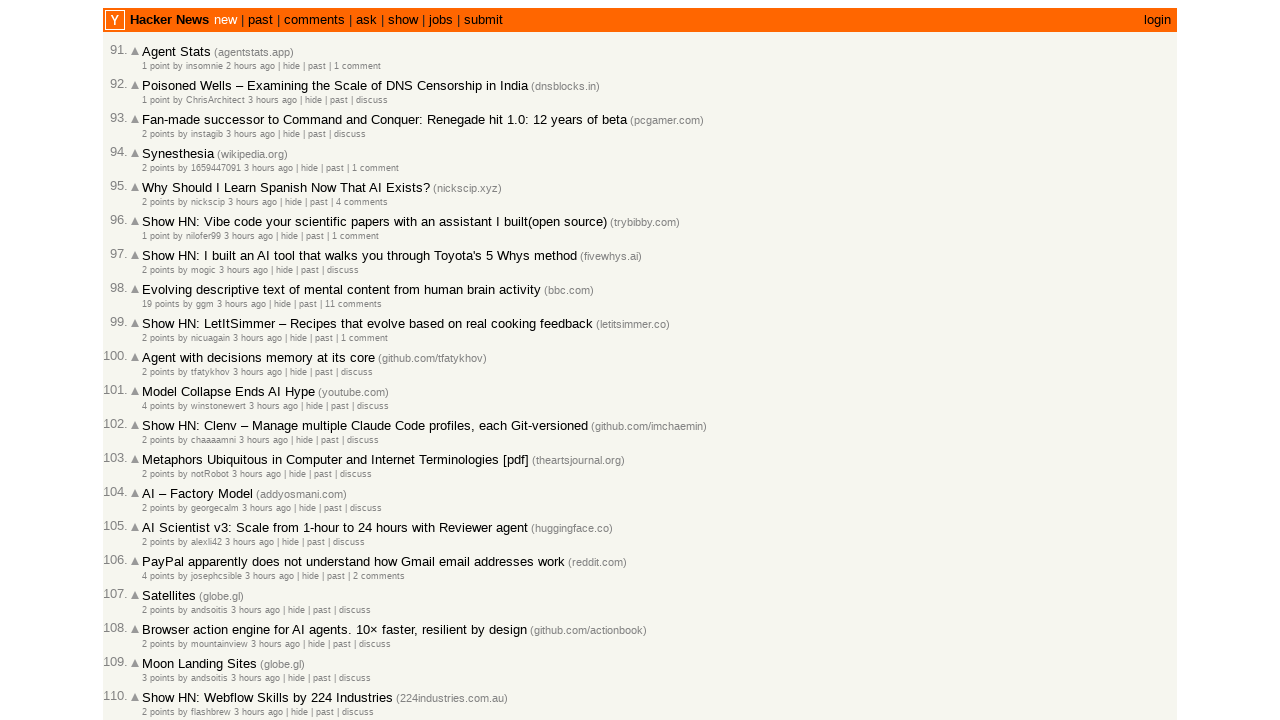

Validated article 63 is in chronological order (article 62 date 2026-03-02 06:59:34.500000+00:00 >= article 63 date 2026-03-02 06:56:57.500000+00:00)
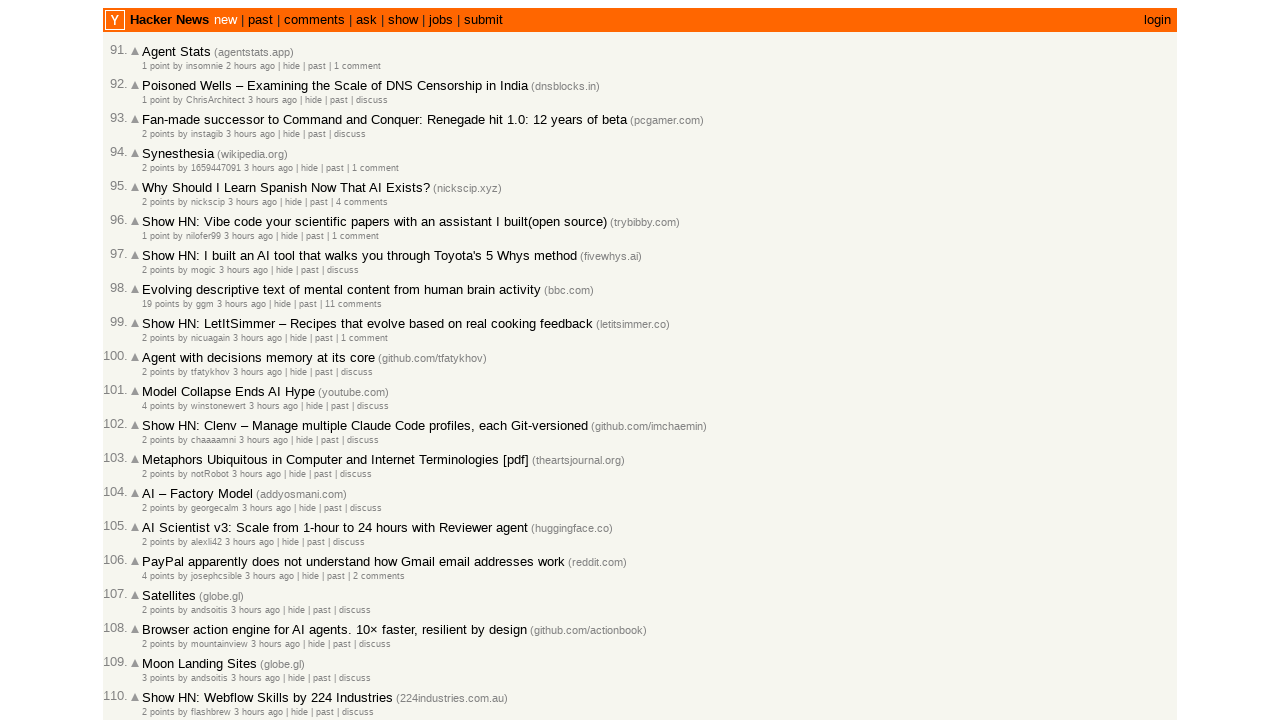

Validated article 64 is in chronological order (article 63 date 2026-03-02 06:56:57.500000+00:00 >= article 64 date 2026-03-02 06:56:47.500000+00:00)
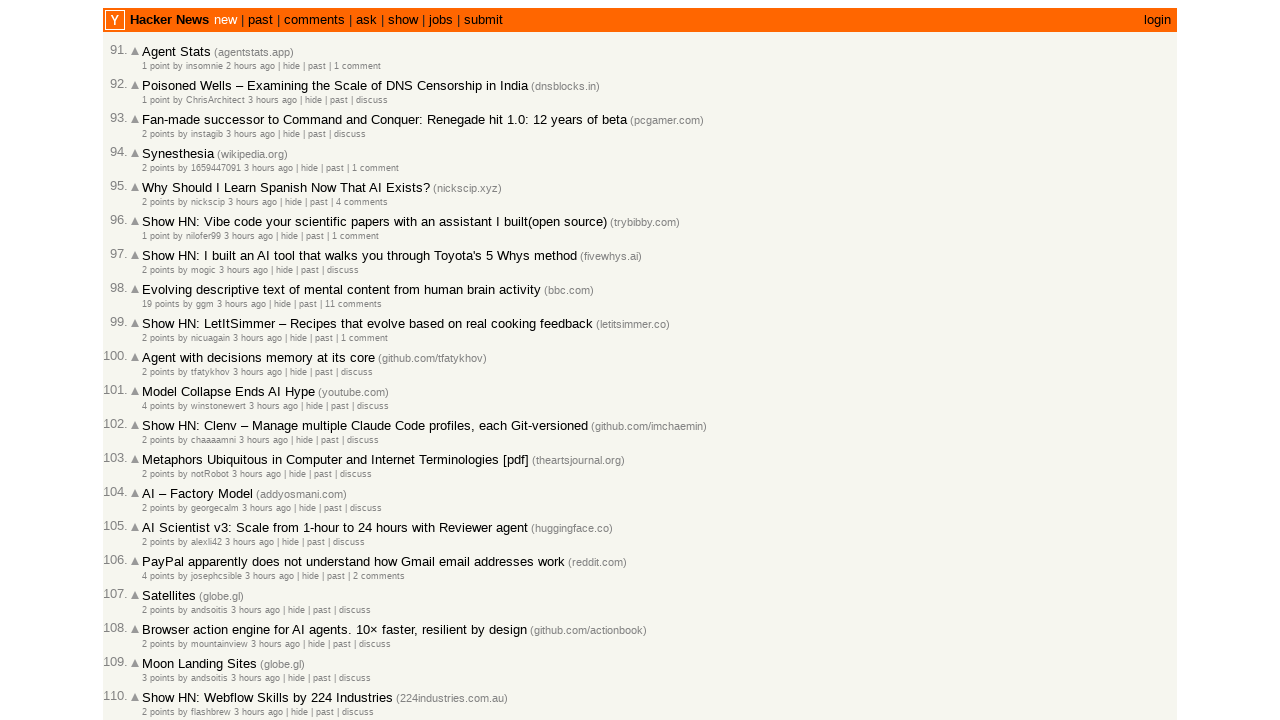

Validated article 65 is in chronological order (article 64 date 2026-03-02 06:56:47.500000+00:00 >= article 65 date 2026-03-02 06:56:35.500000+00:00)
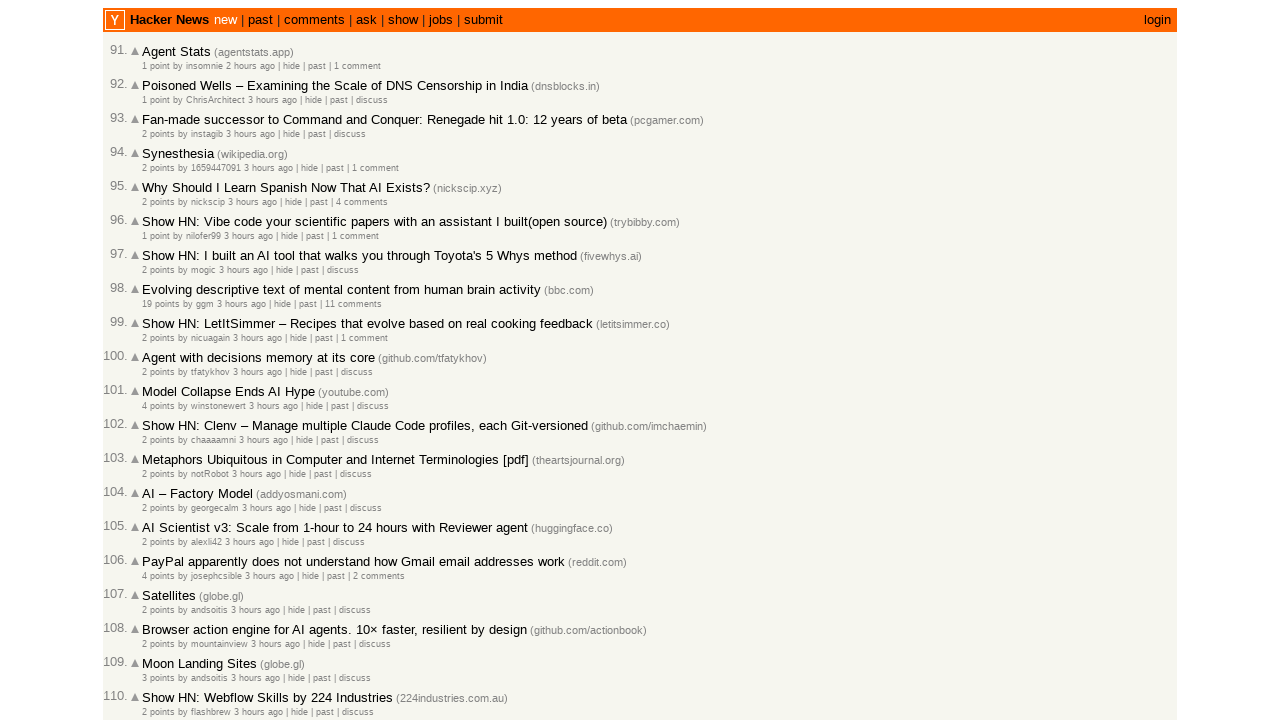

Validated article 66 is in chronological order (article 65 date 2026-03-02 06:56:35.500000+00:00 >= article 66 date 2026-03-02 06:54:45.500000+00:00)
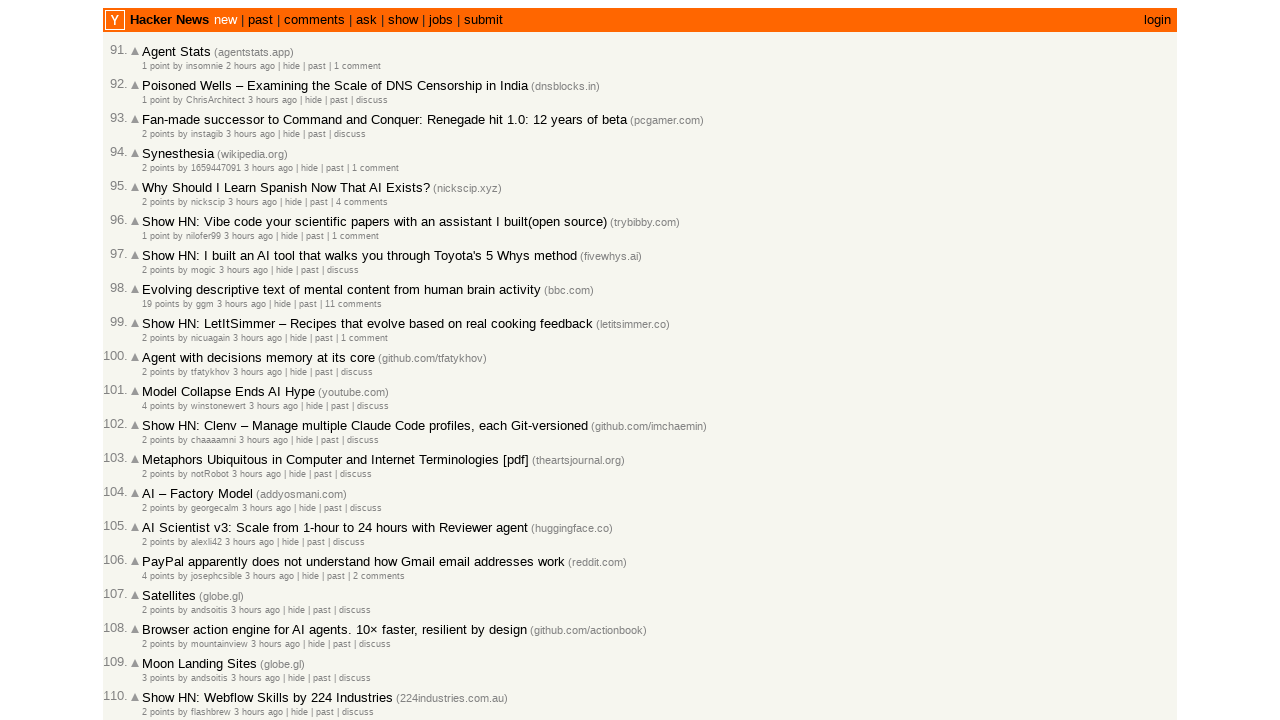

Validated article 67 is in chronological order (article 66 date 2026-03-02 06:54:45.500000+00:00 >= article 67 date 2026-03-02 06:51:45.500000+00:00)
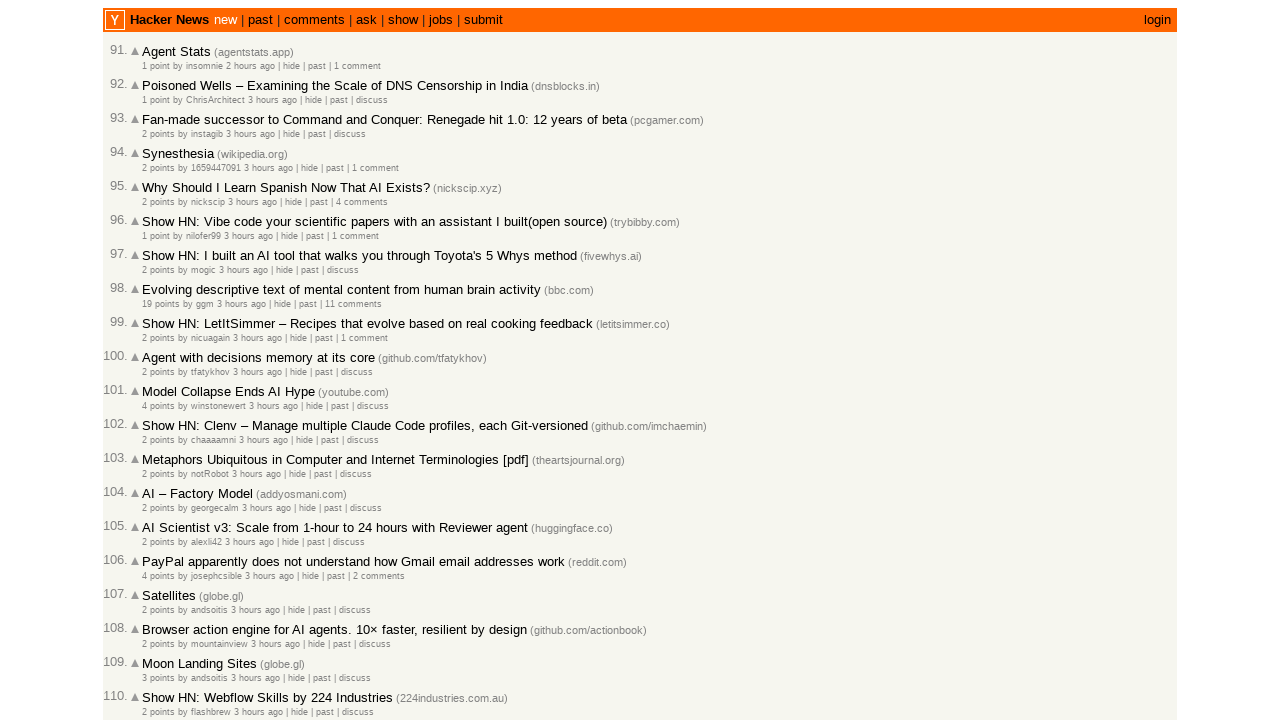

Validated article 68 is in chronological order (article 67 date 2026-03-02 06:51:45.500000+00:00 >= article 68 date 2026-03-02 06:51:12.500000+00:00)
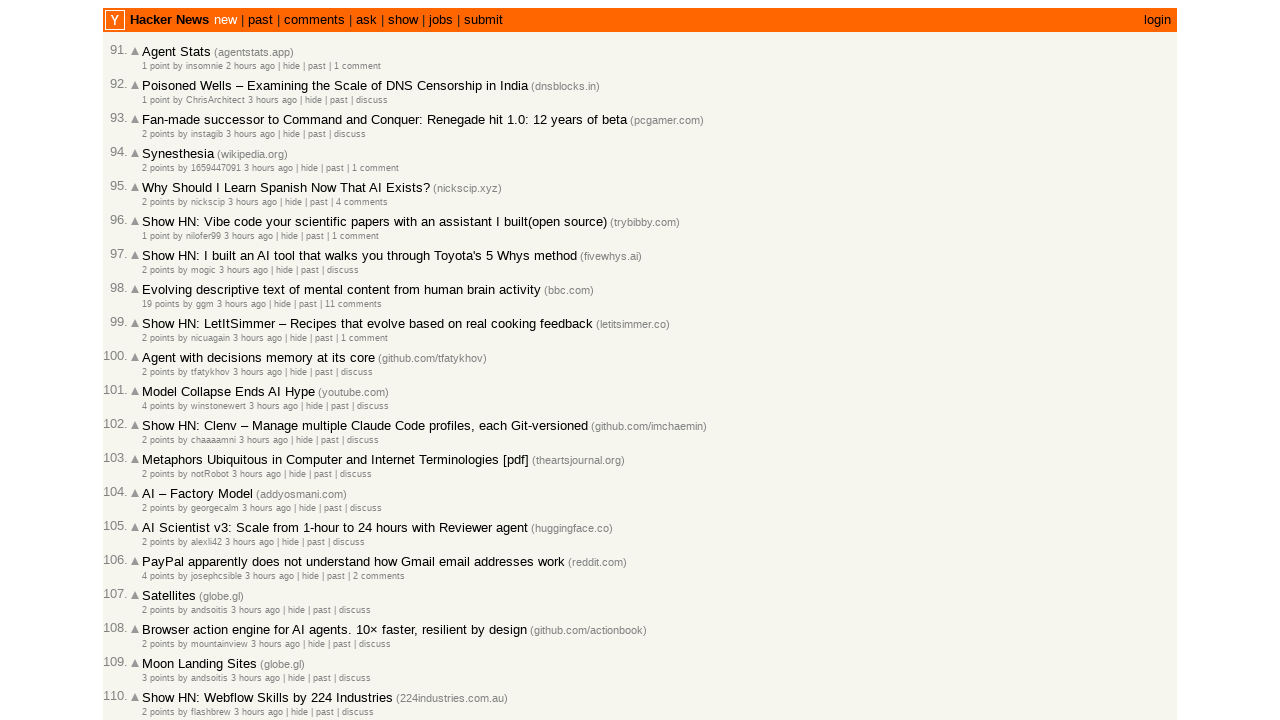

Validated article 69 is in chronological order (article 68 date 2026-03-02 06:51:12.500000+00:00 >= article 69 date 2026-03-02 06:50:33.500000+00:00)
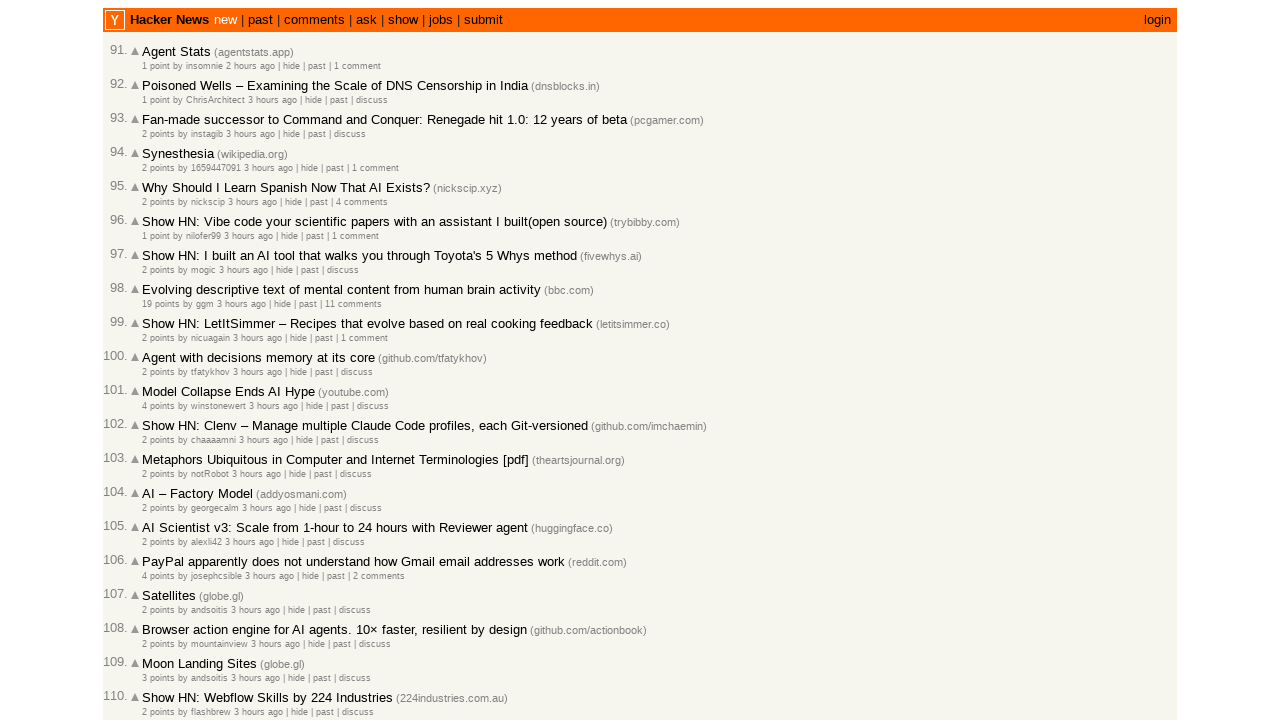

Validated article 70 is in chronological order (article 69 date 2026-03-02 06:50:33.500000+00:00 >= article 70 date 2026-03-02 06:48:07.500000+00:00)
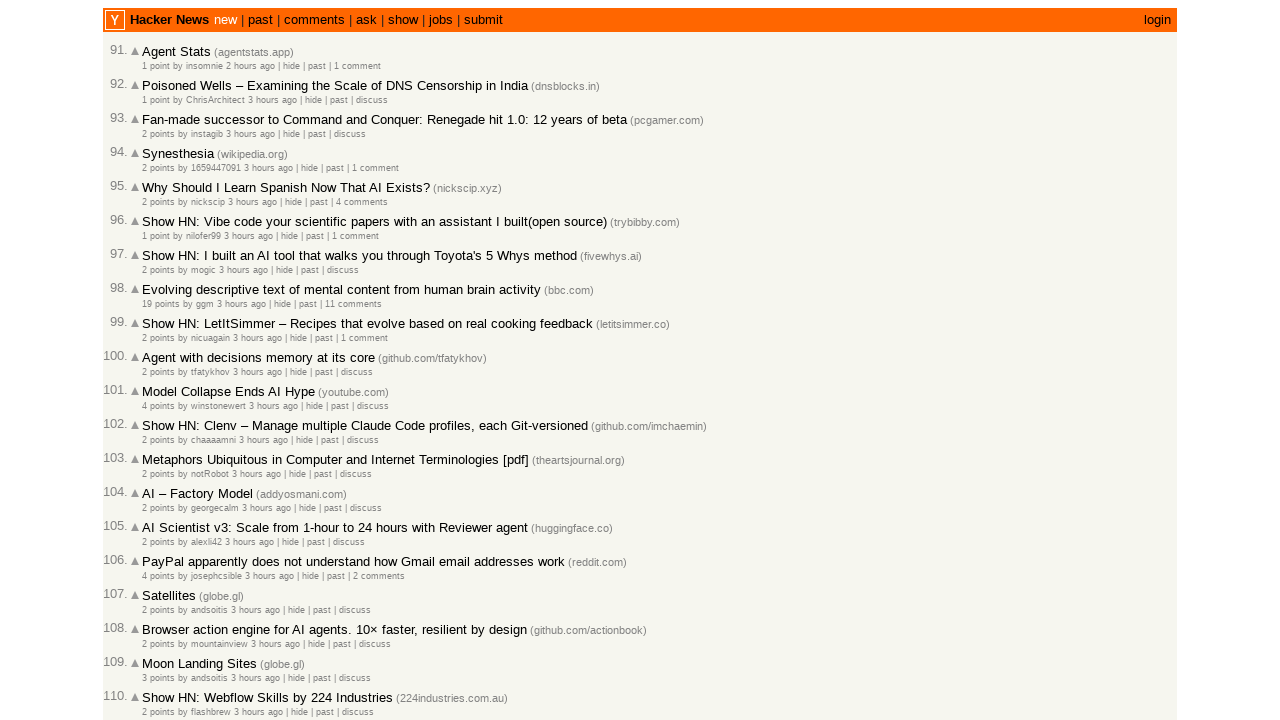

Validated article 71 is in chronological order (article 70 date 2026-03-02 06:48:07.500000+00:00 >= article 71 date 2026-03-02 06:45:43.500000+00:00)
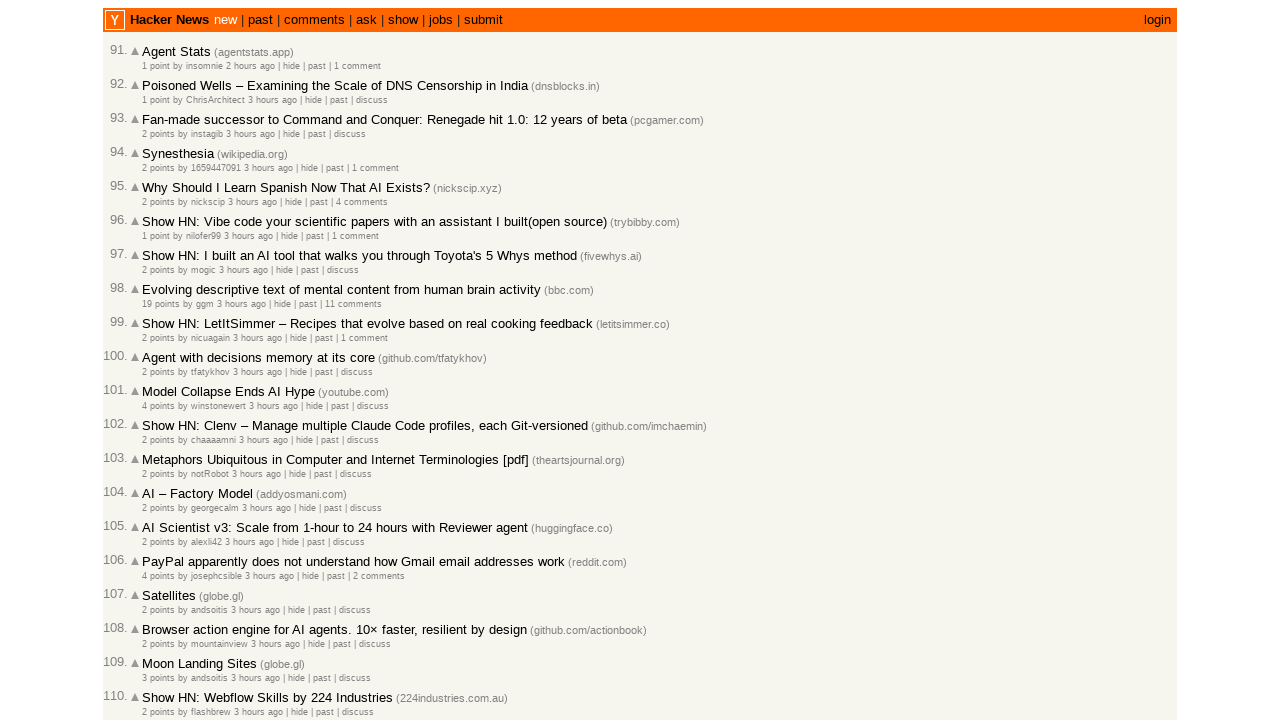

Validated article 72 is in chronological order (article 71 date 2026-03-02 06:45:43.500000+00:00 >= article 72 date 2026-03-02 06:44:34.500000+00:00)
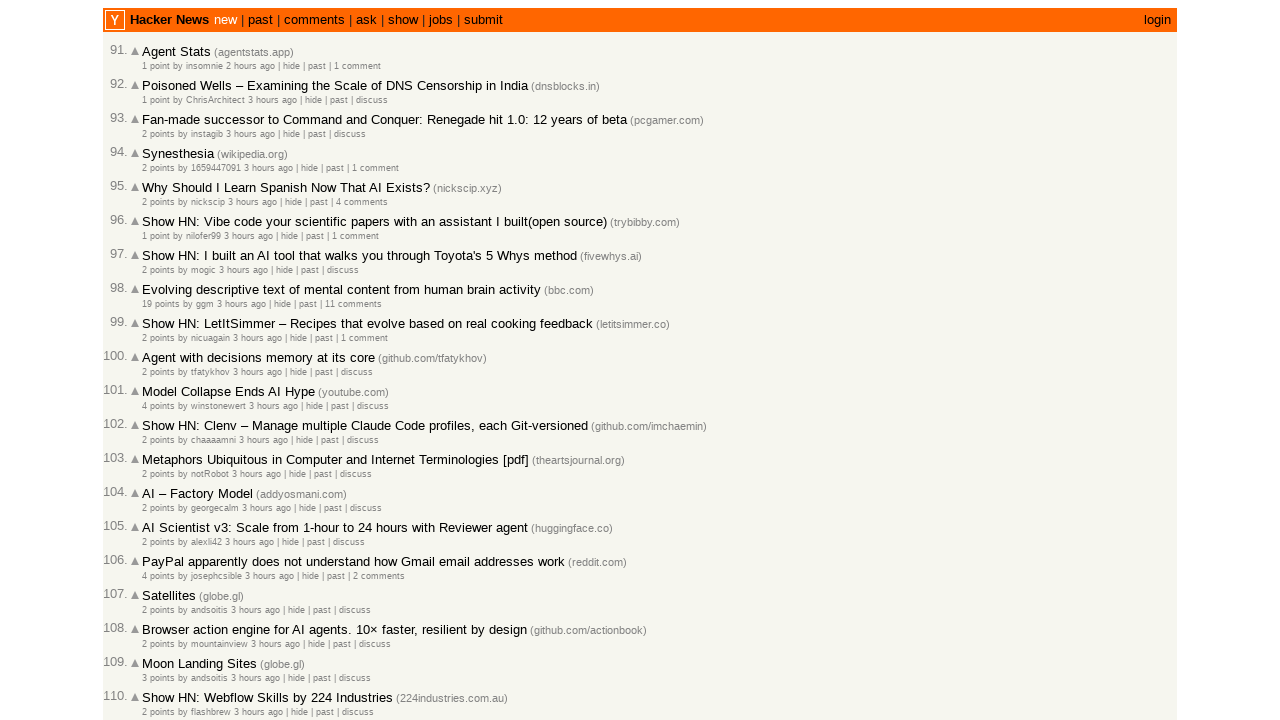

Validated article 73 is in chronological order (article 72 date 2026-03-02 06:44:34.500000+00:00 >= article 73 date 2026-03-02 06:43:38.500000+00:00)
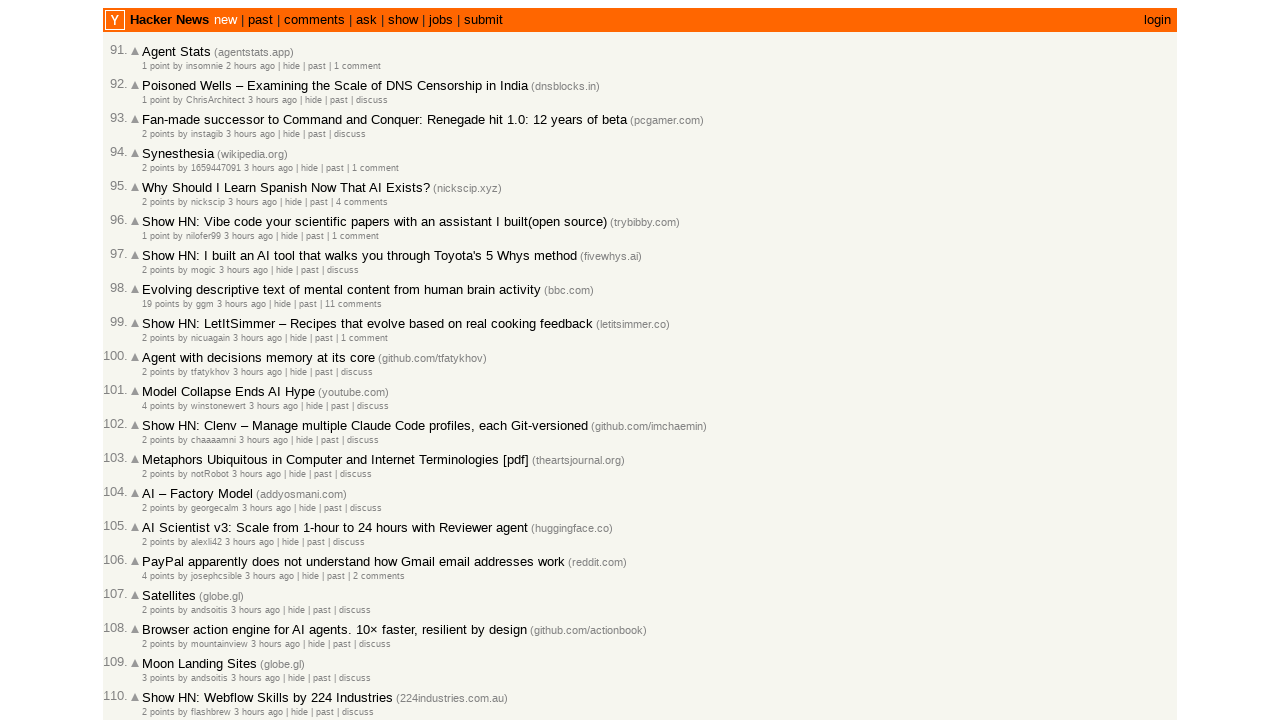

Validated article 74 is in chronological order (article 73 date 2026-03-02 06:43:38.500000+00:00 >= article 74 date 2026-03-02 06:42:57.500000+00:00)
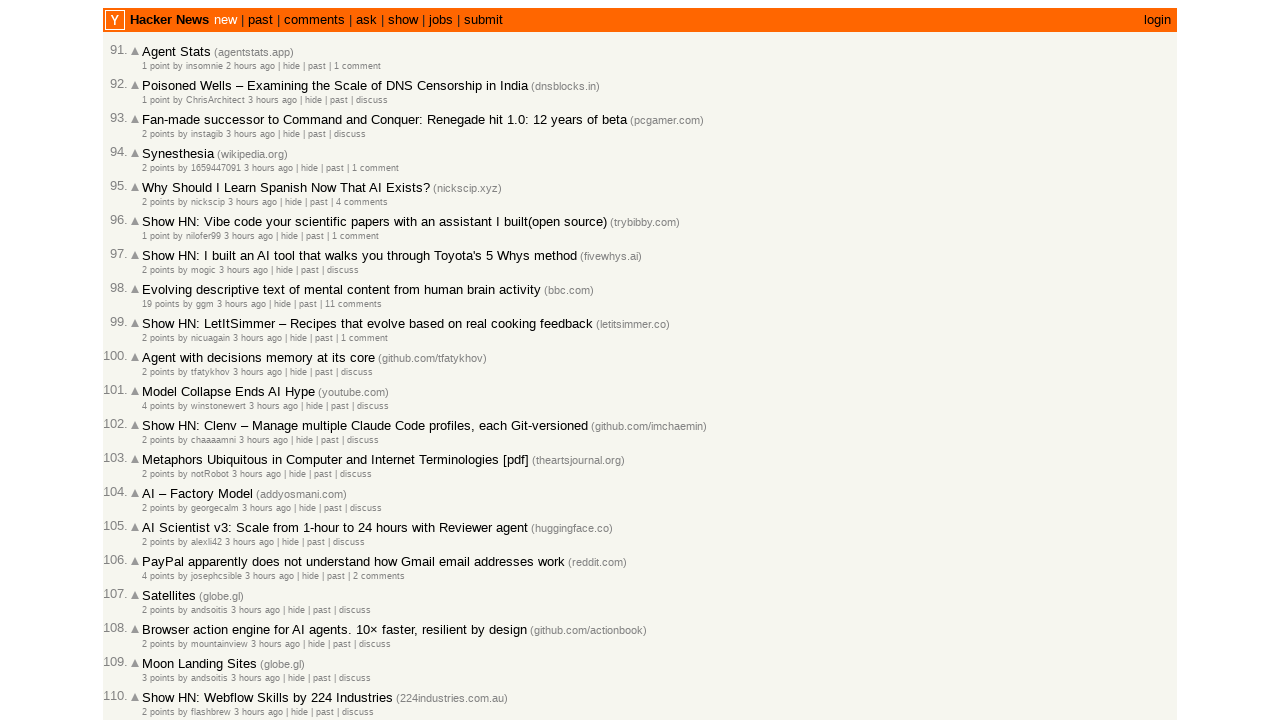

Validated article 75 is in chronological order (article 74 date 2026-03-02 06:42:57.500000+00:00 >= article 75 date 2026-03-02 06:40:28.500000+00:00)
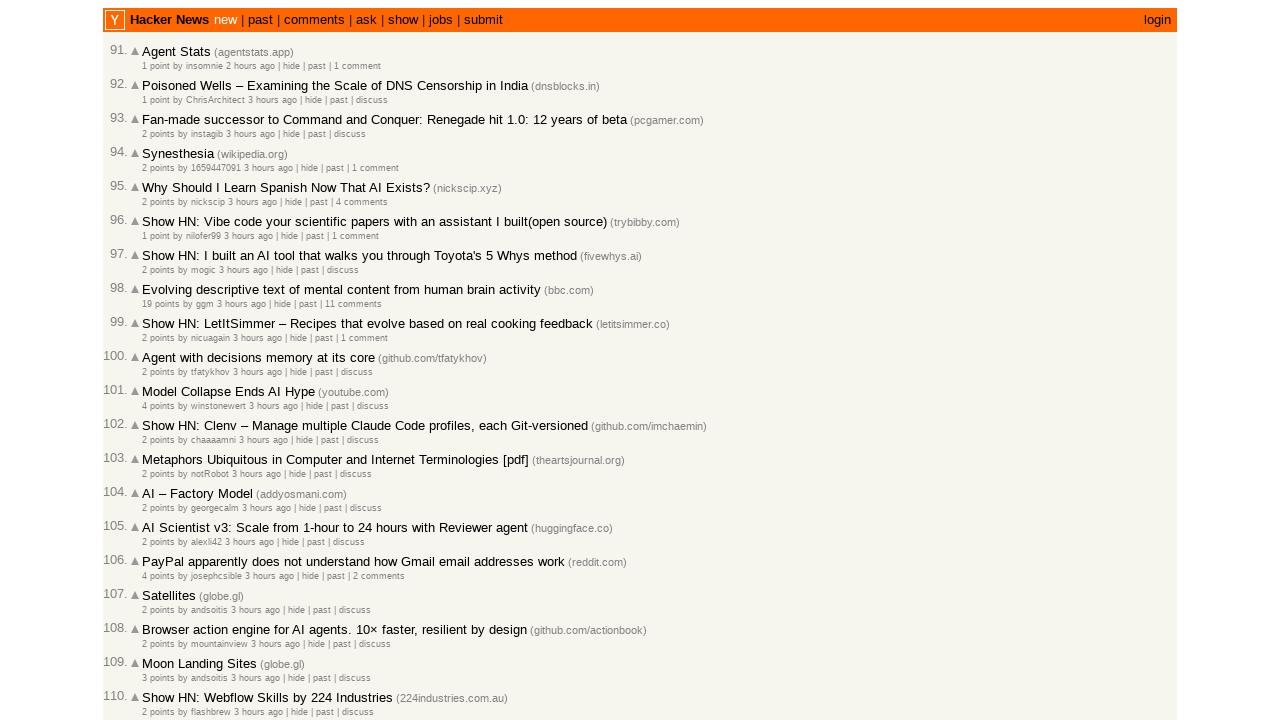

Validated article 76 is in chronological order (article 75 date 2026-03-02 06:40:28.500000+00:00 >= article 76 date 2026-03-02 06:33:38.500000+00:00)
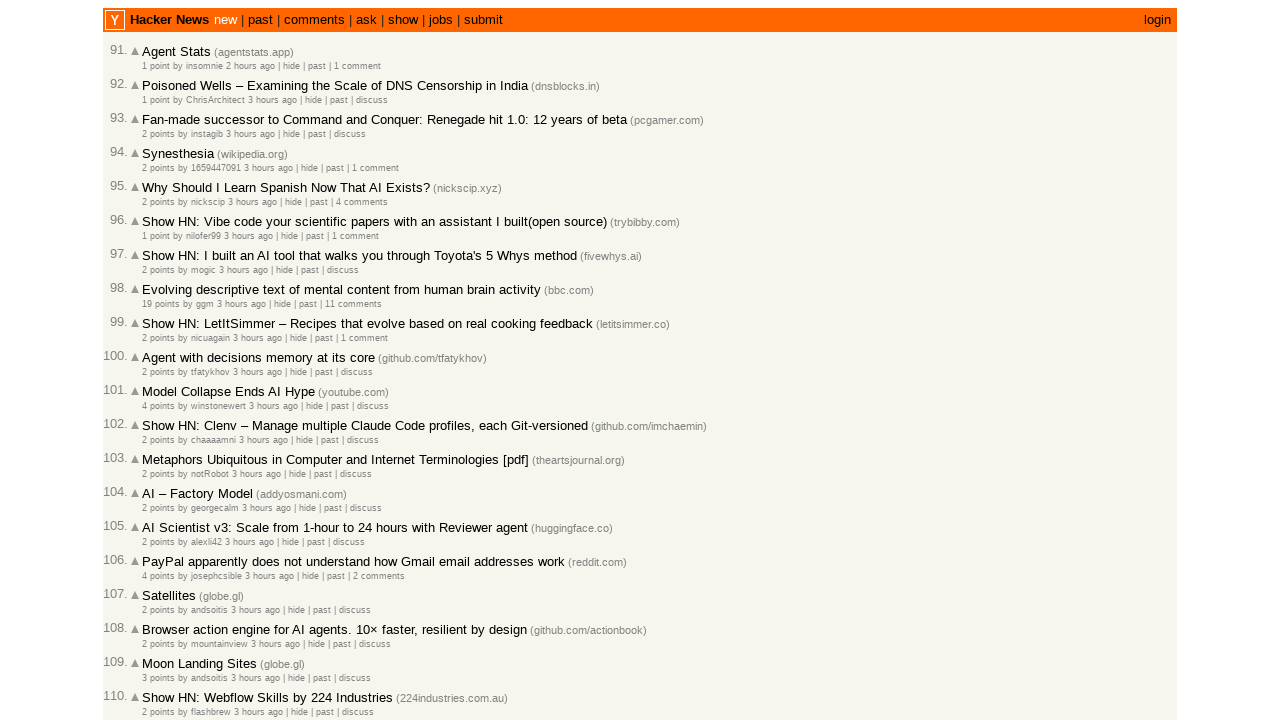

Validated article 77 is in chronological order (article 76 date 2026-03-02 06:33:38.500000+00:00 >= article 77 date 2026-03-02 06:26:57.500000+00:00)
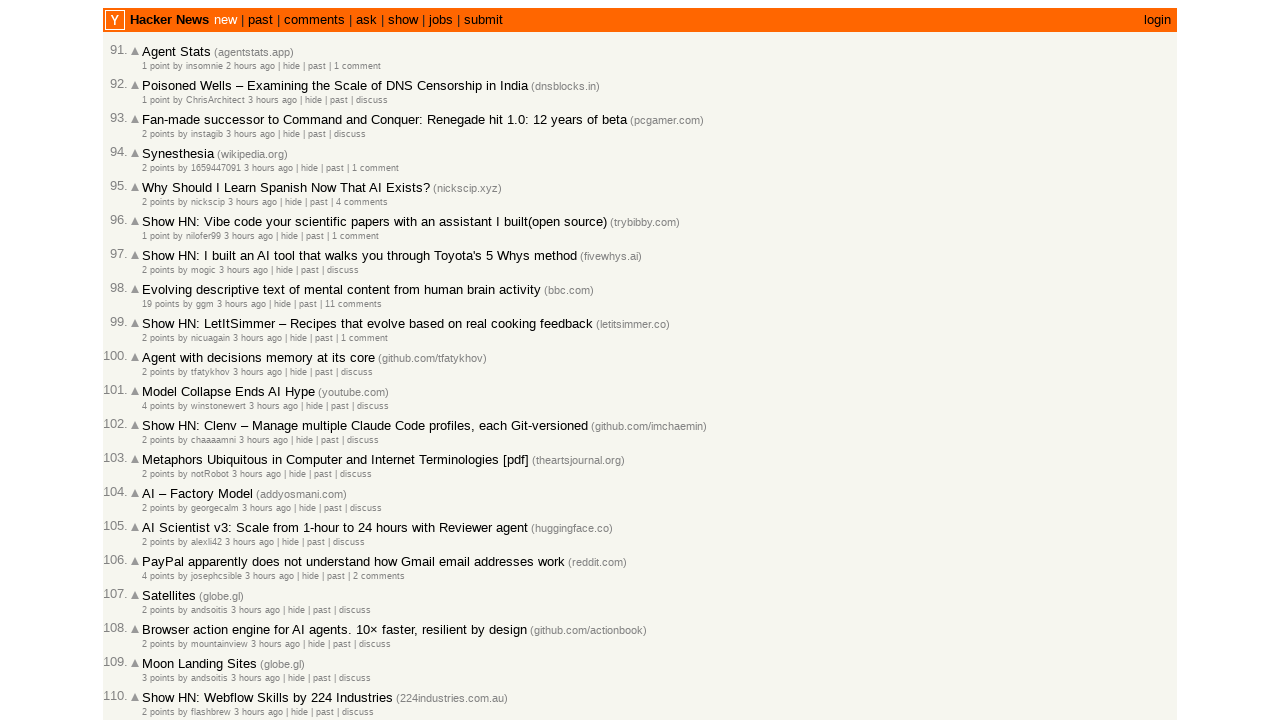

Validated article 78 is in chronological order (article 77 date 2026-03-02 06:26:57.500000+00:00 >= article 78 date 2026-03-02 06:26:27.500000+00:00)
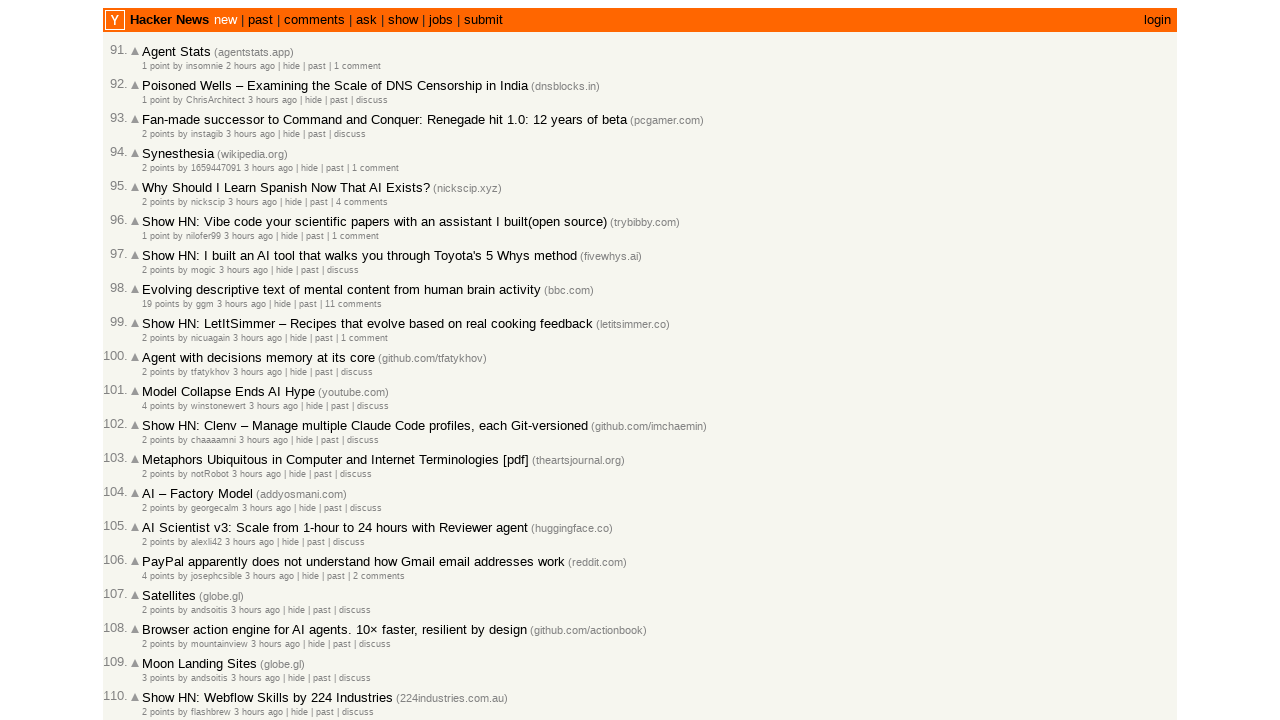

Validated article 79 is in chronological order (article 78 date 2026-03-02 06:26:27.500000+00:00 >= article 79 date 2026-03-02 06:25:28.500000+00:00)
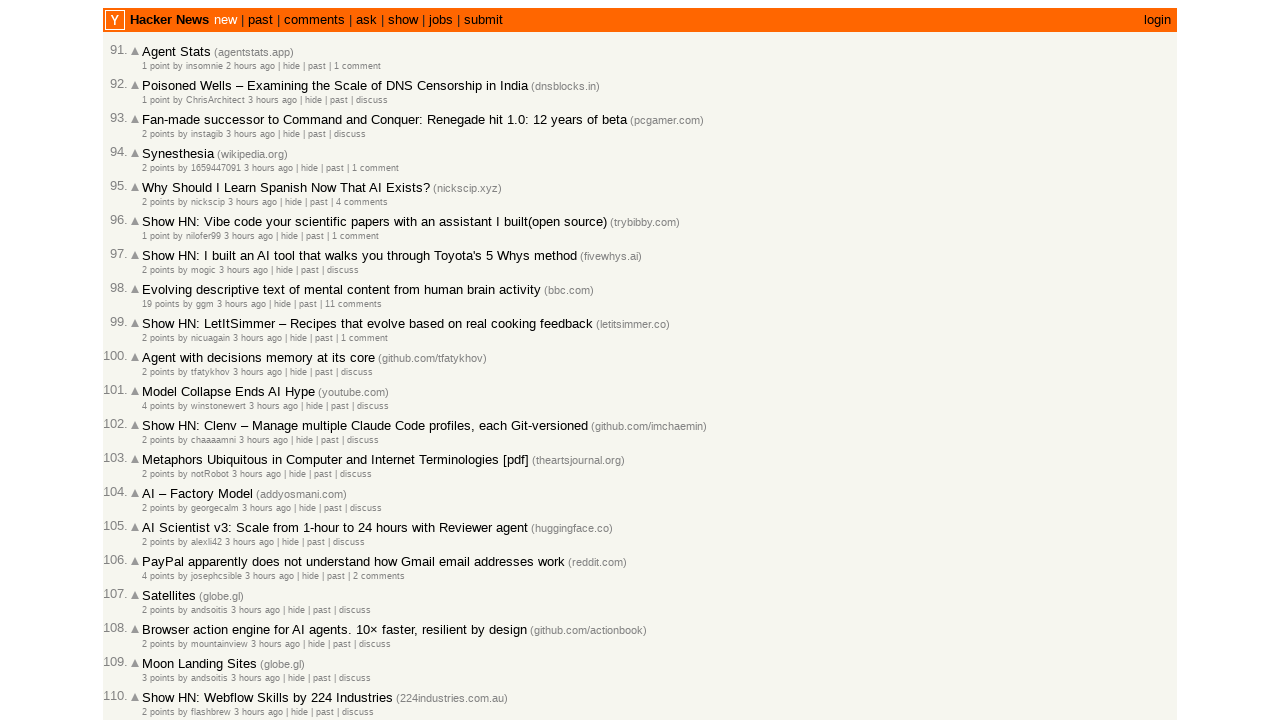

Validated article 80 is in chronological order (article 79 date 2026-03-02 06:25:28.500000+00:00 >= article 80 date 2026-03-02 06:23:08.500000+00:00)
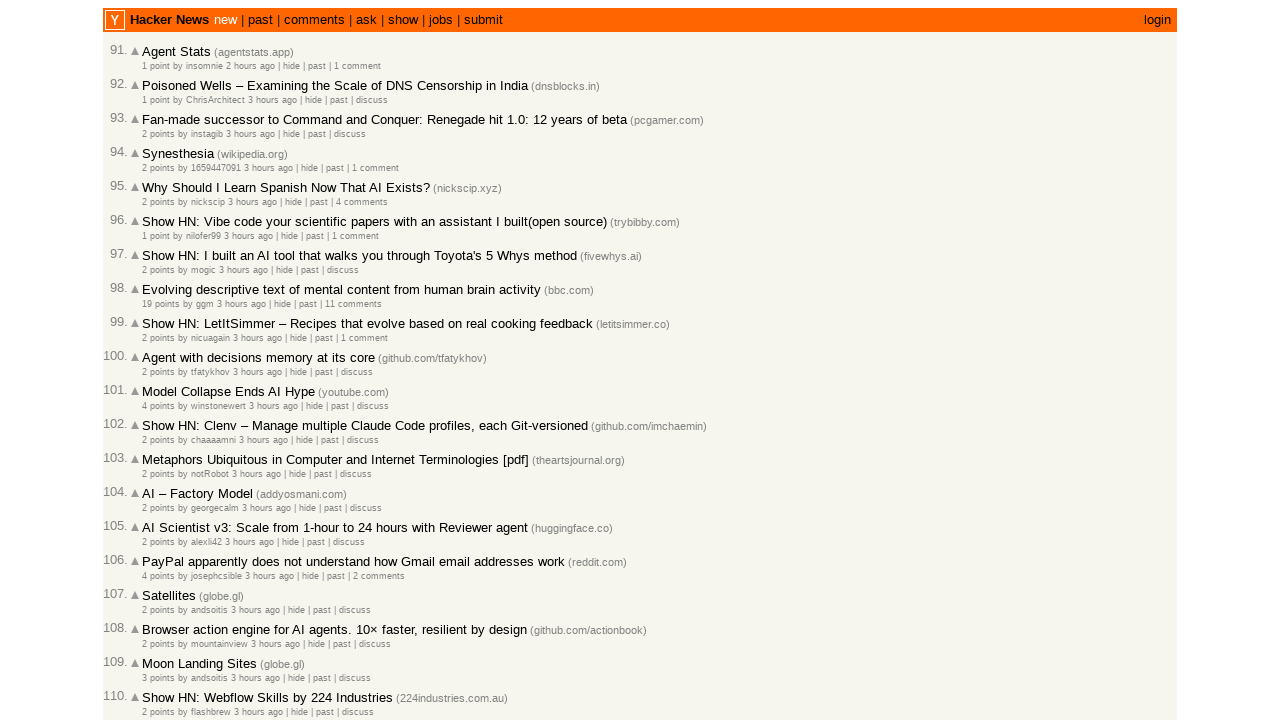

Validated article 81 is in chronological order (article 80 date 2026-03-02 06:23:08.500000+00:00 >= article 81 date 2026-03-02 06:20:43.500000+00:00)
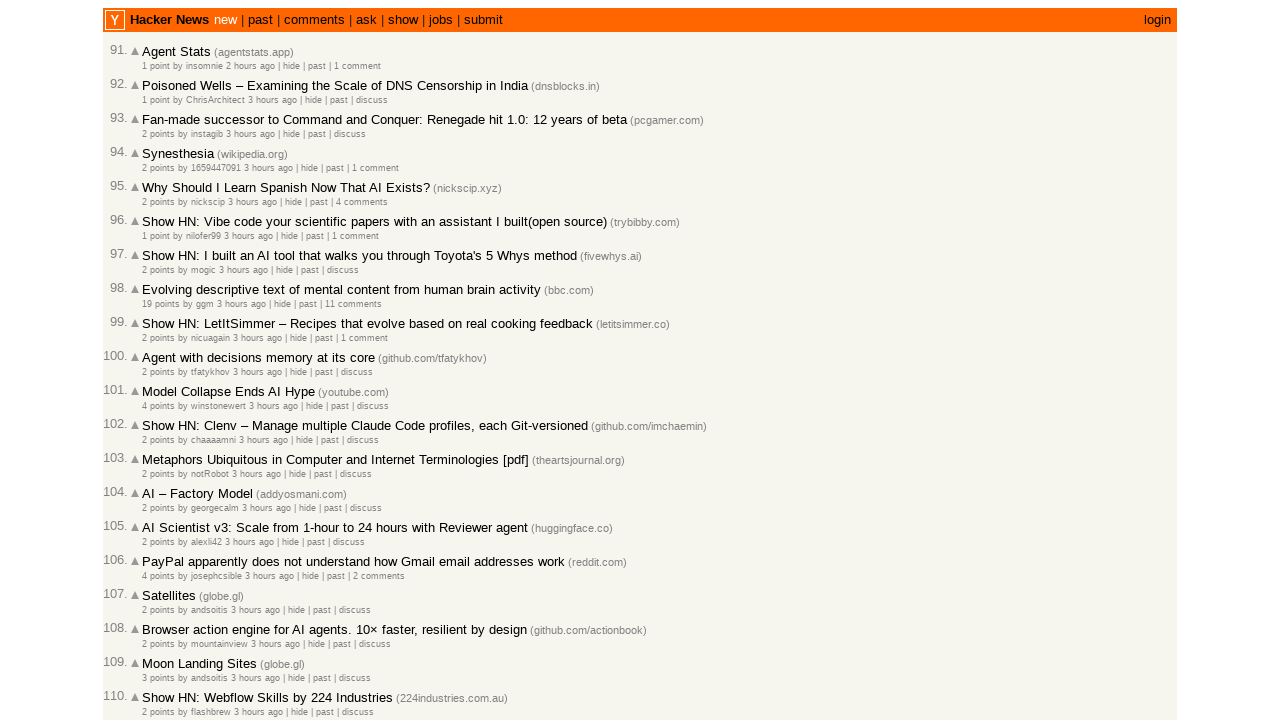

Validated article 82 is in chronological order (article 81 date 2026-03-02 06:20:43.500000+00:00 >= article 82 date 2026-03-02 06:17:28.500000+00:00)
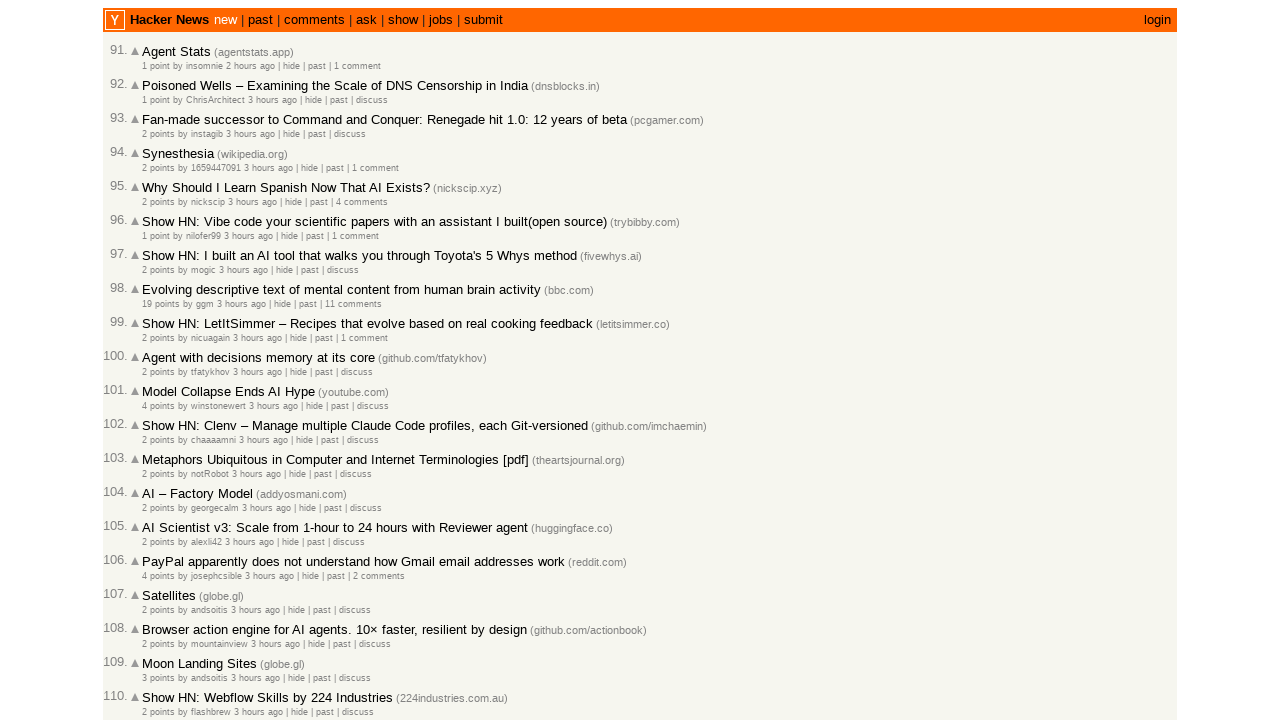

Validated article 83 is in chronological order (article 82 date 2026-03-02 06:17:28.500000+00:00 >= article 83 date 2026-03-02 06:16:06.500000+00:00)
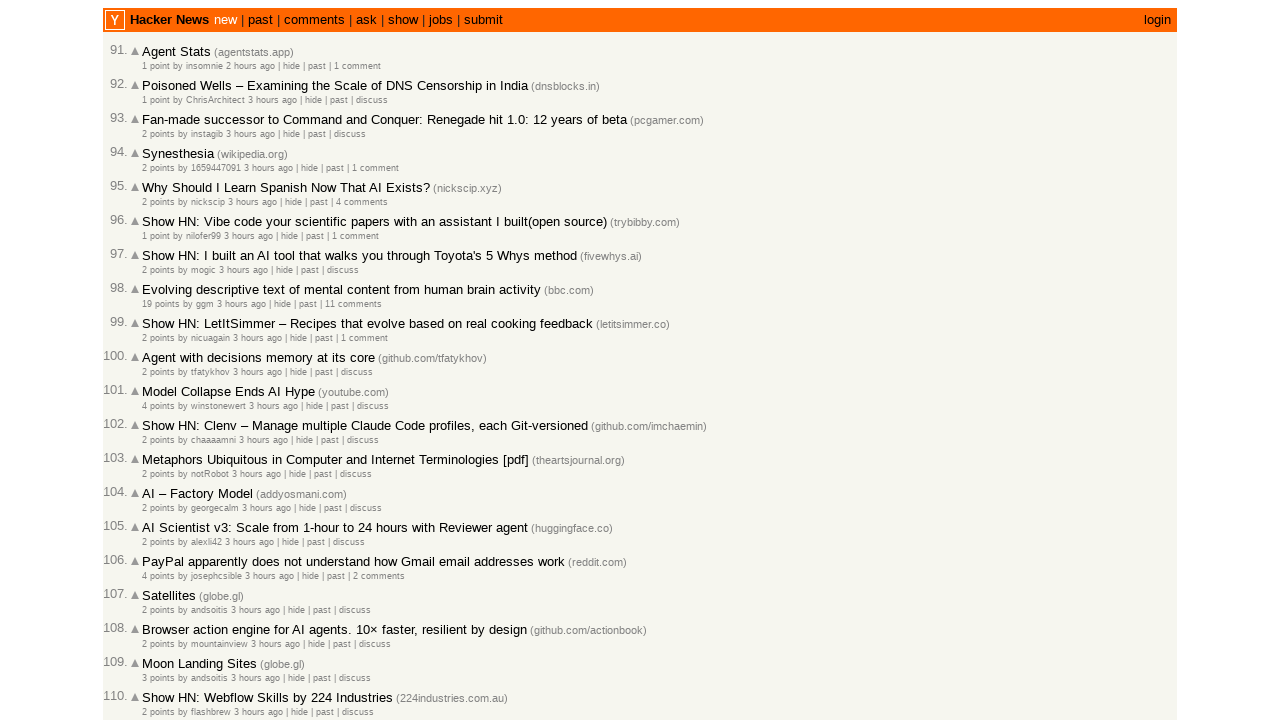

Validated article 84 is in chronological order (article 83 date 2026-03-02 06:16:06.500000+00:00 >= article 84 date 2026-03-02 06:16:03.500000+00:00)
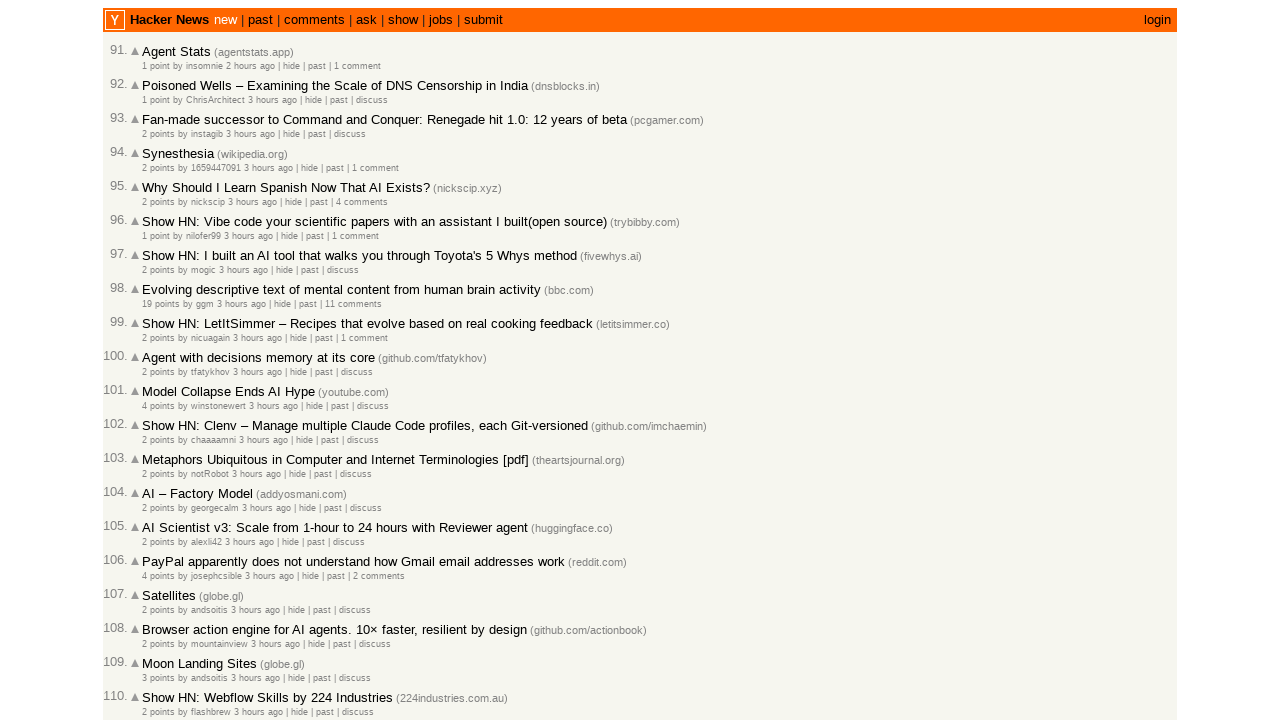

Validated article 85 is in chronological order (article 84 date 2026-03-02 06:16:03.500000+00:00 >= article 85 date 2026-03-02 06:14:36.500000+00:00)
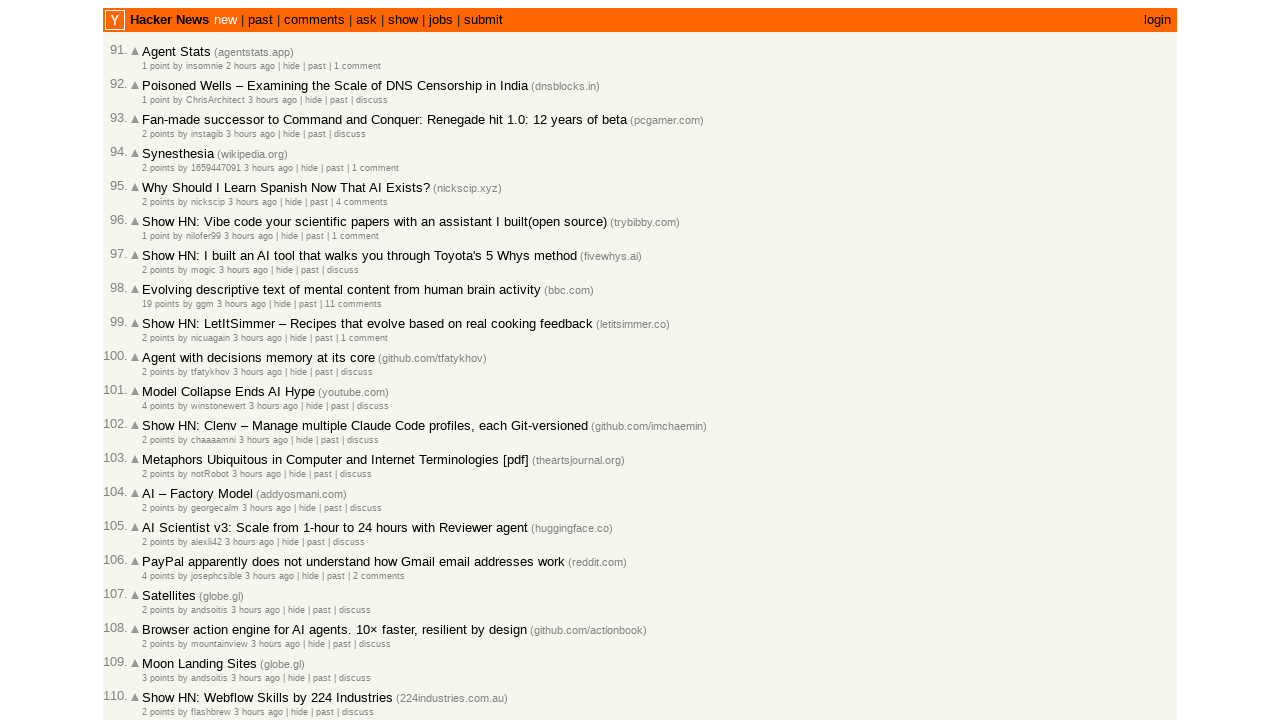

Validated article 86 is in chronological order (article 85 date 2026-03-02 06:14:36.500000+00:00 >= article 86 date 2026-03-02 06:11:21.500000+00:00)
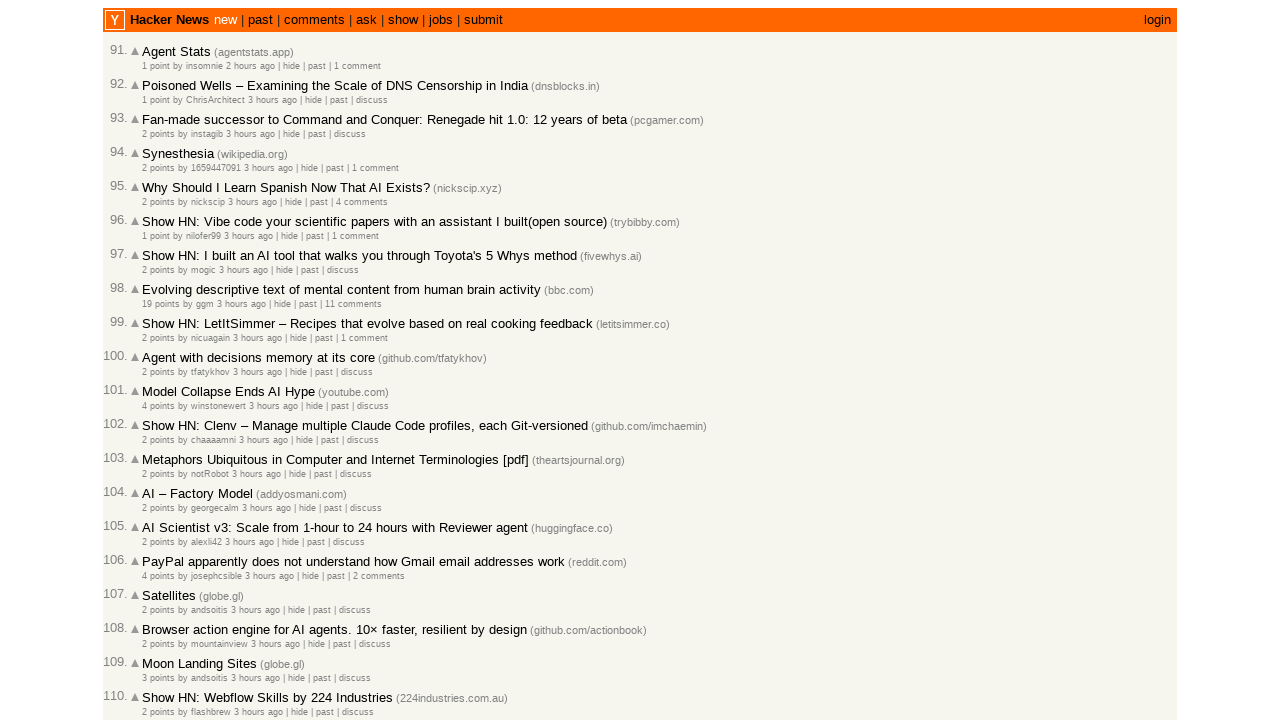

Validated article 87 is in chronological order (article 86 date 2026-03-02 06:11:21.500000+00:00 >= article 87 date 2026-03-02 06:06:35.500000+00:00)
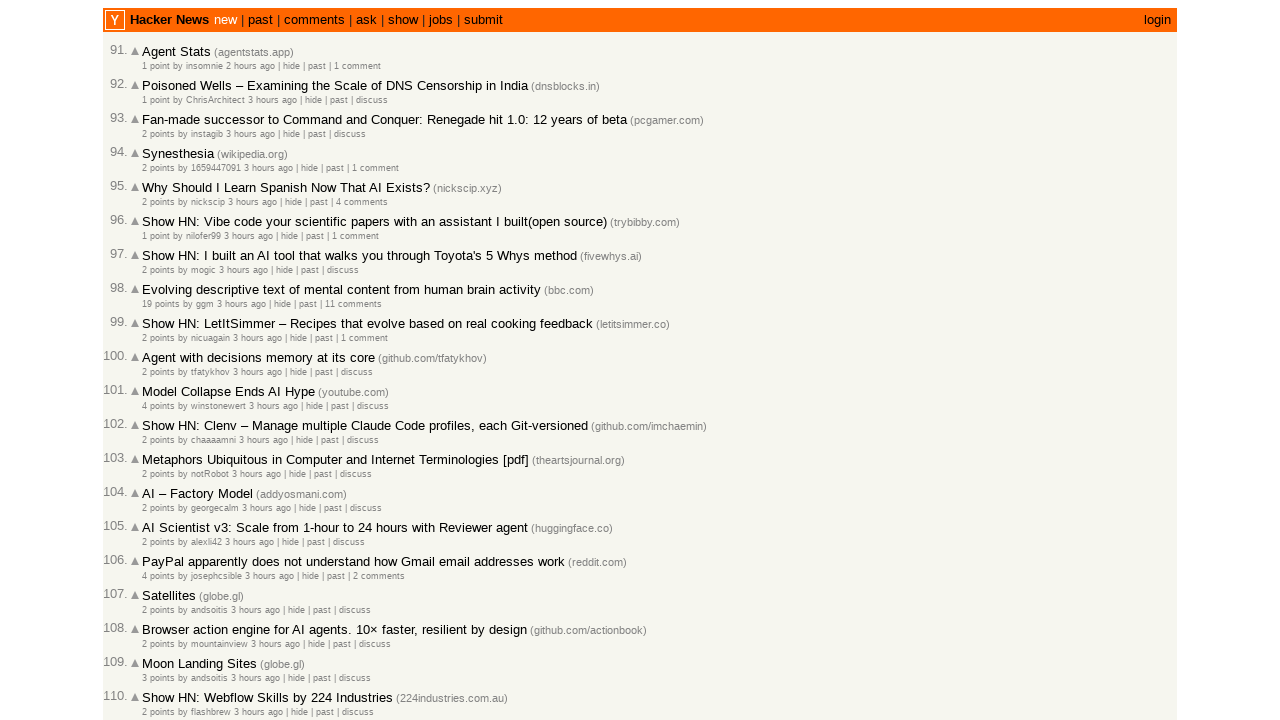

Validated article 88 is in chronological order (article 87 date 2026-03-02 06:06:35.500000+00:00 >= article 88 date 2026-03-02 05:59:03.500000+00:00)
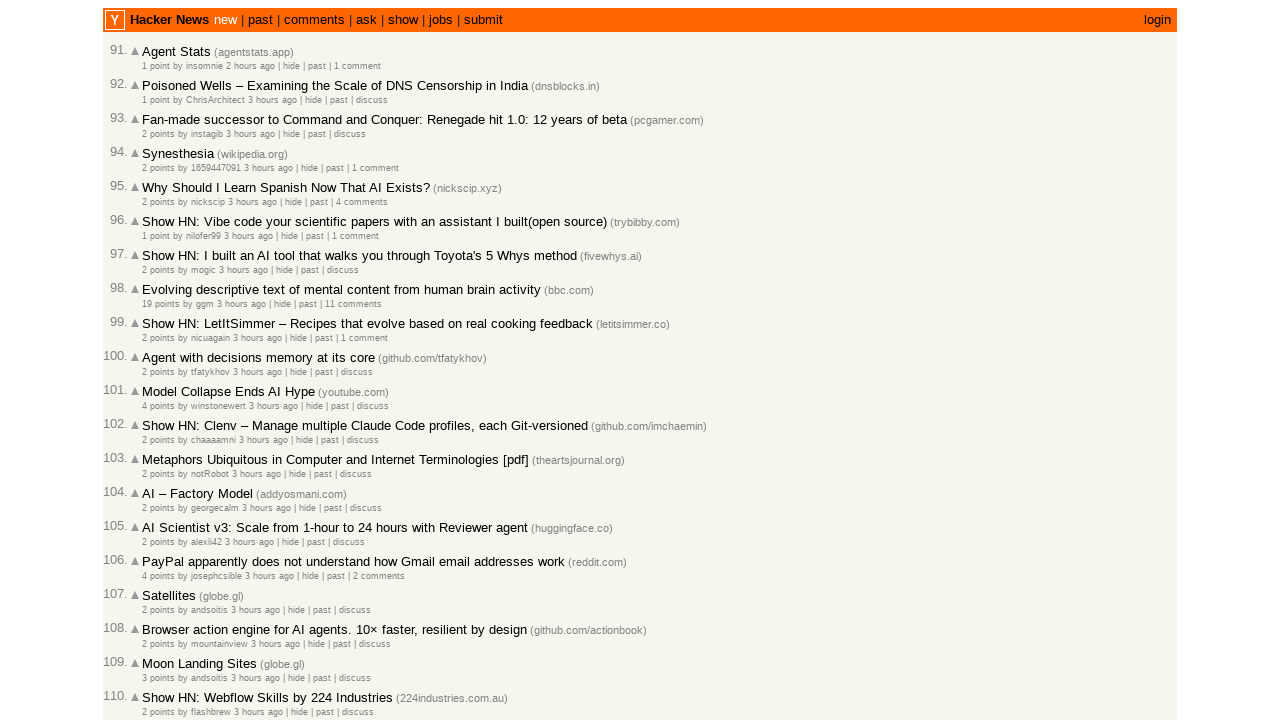

Validated article 89 is in chronological order (article 88 date 2026-03-02 05:59:03.500000+00:00 >= article 89 date 2026-03-02 05:58:36.500000+00:00)
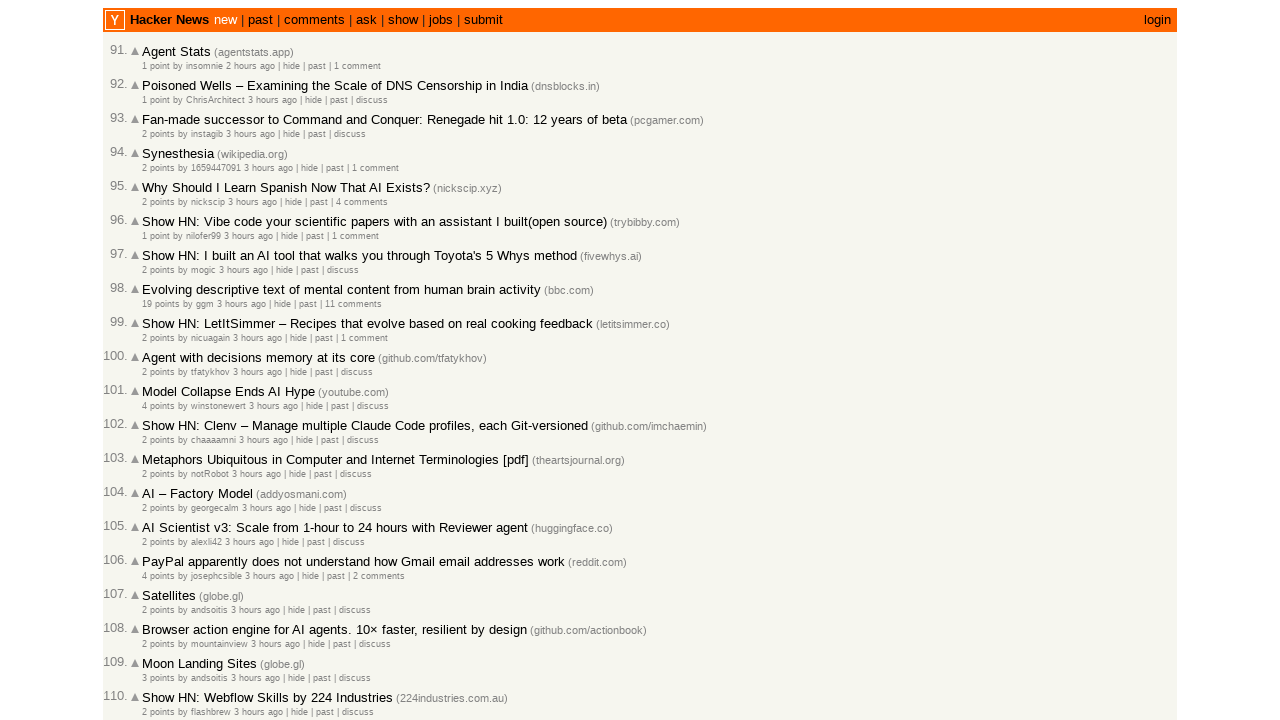

Validated article 90 is in chronological order (article 89 date 2026-03-02 05:58:36.500000+00:00 >= article 90 date 2026-03-02 05:56:38.500000+00:00)
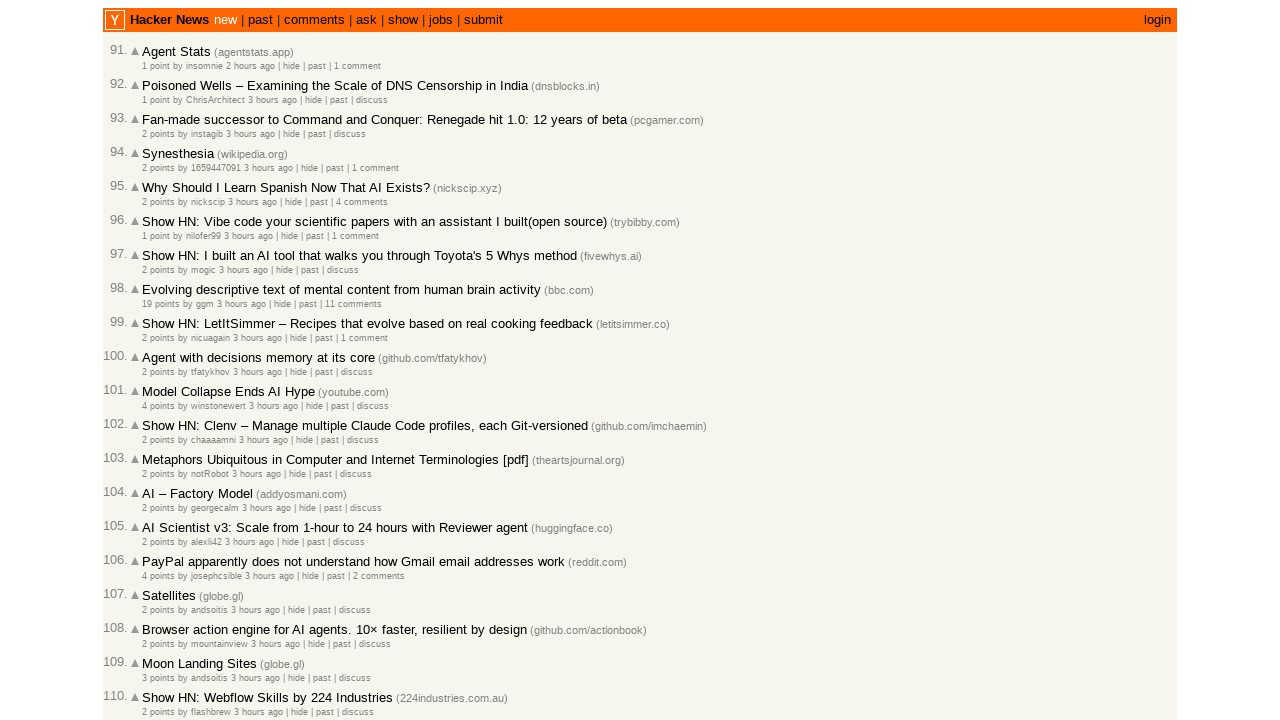

Validated article 91 is in chronological order (article 90 date 2026-03-02 05:56:38.500000+00:00 >= article 91 date 2026-03-02 05:54:59.500000+00:00)
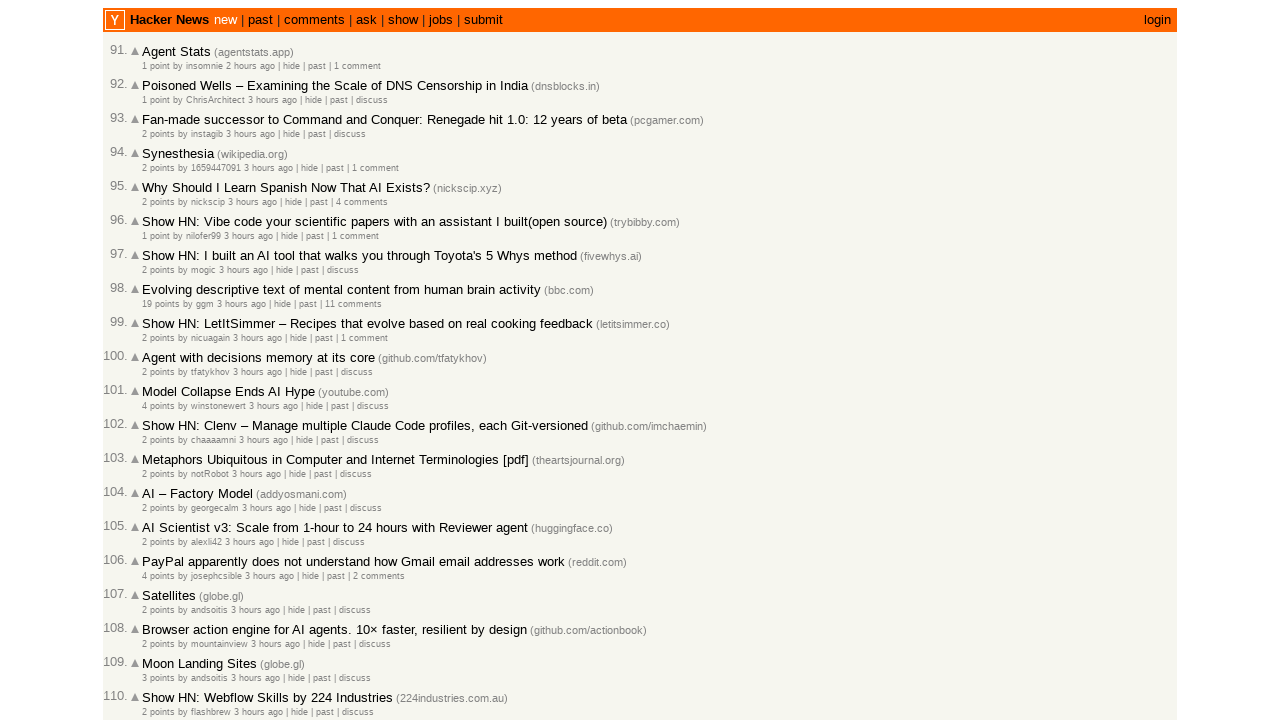

Validated article 92 is in chronological order (article 91 date 2026-03-02 05:54:59.500000+00:00 >= article 92 date 2026-03-02 05:53:24.500000+00:00)
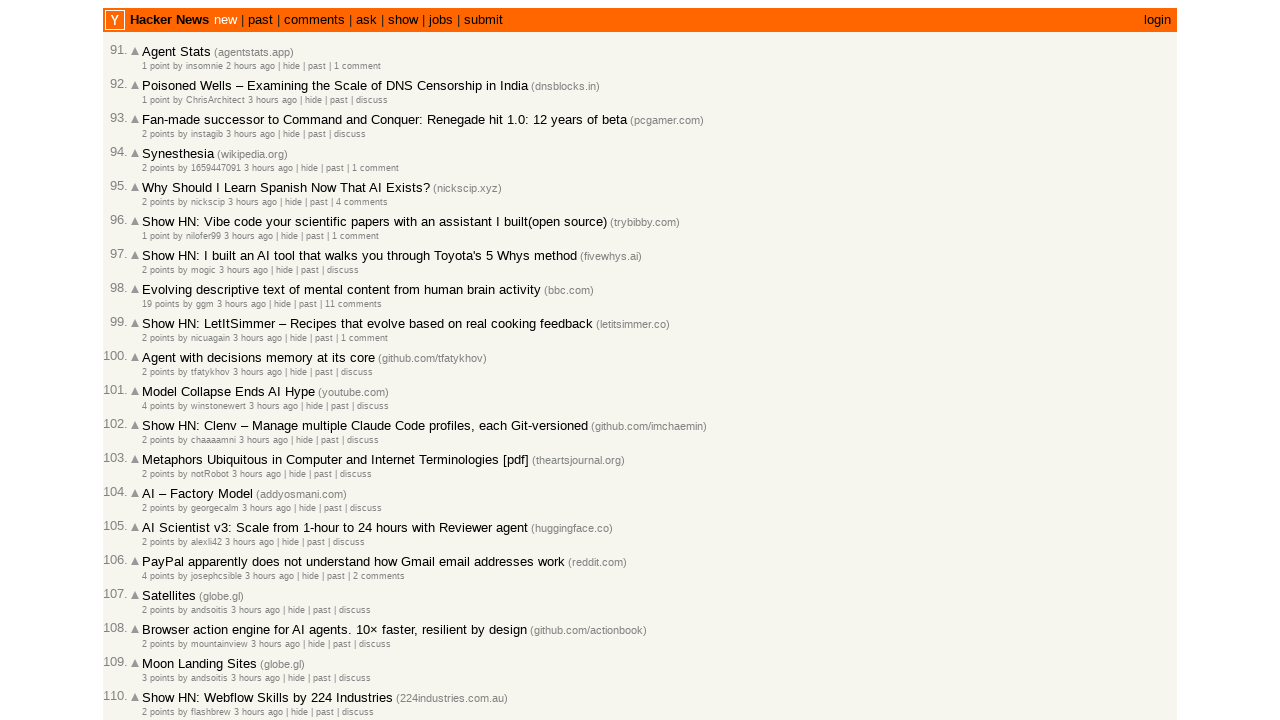

Validated article 93 is in chronological order (article 92 date 2026-03-02 05:53:24.500000+00:00 >= article 93 date 2026-03-02 05:53:15.500000+00:00)
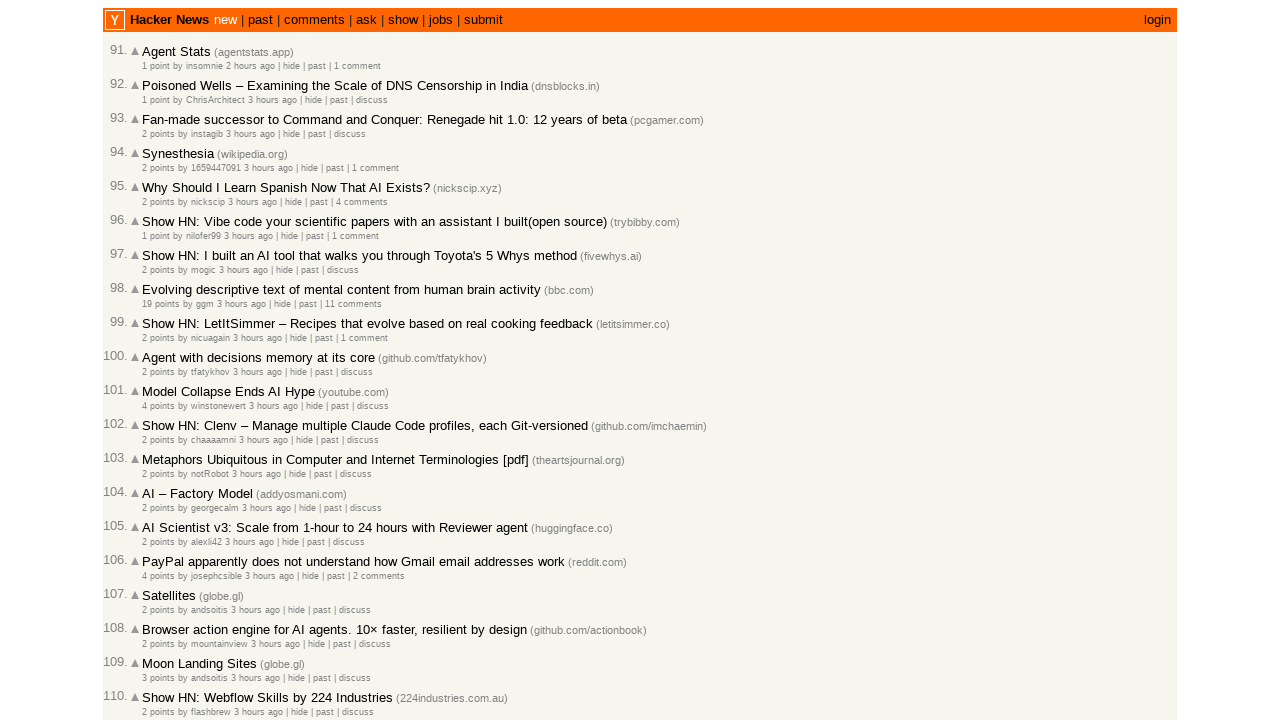

Validated article 94 is in chronological order (article 93 date 2026-03-02 05:53:15.500000+00:00 >= article 94 date 2026-03-02 05:51:40.500000+00:00)
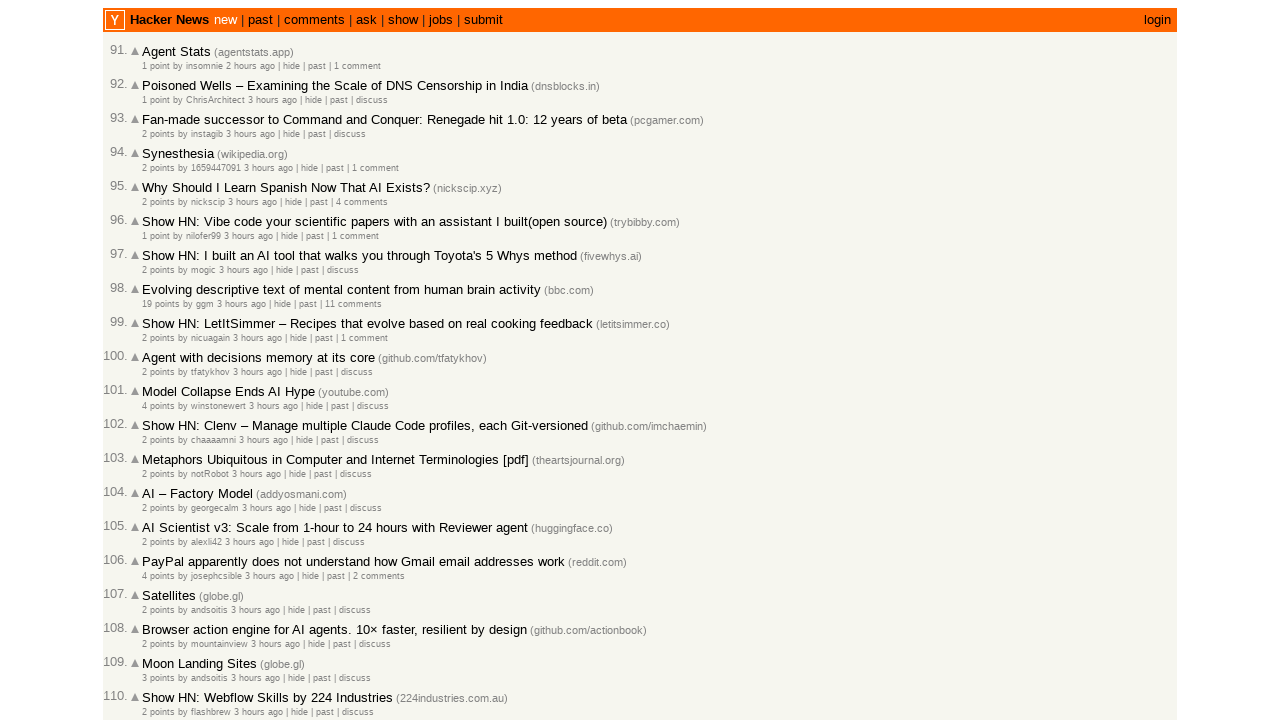

Validated article 95 is in chronological order (article 94 date 2026-03-02 05:51:40.500000+00:00 >= article 95 date 2026-03-02 05:51:34.500000+00:00)
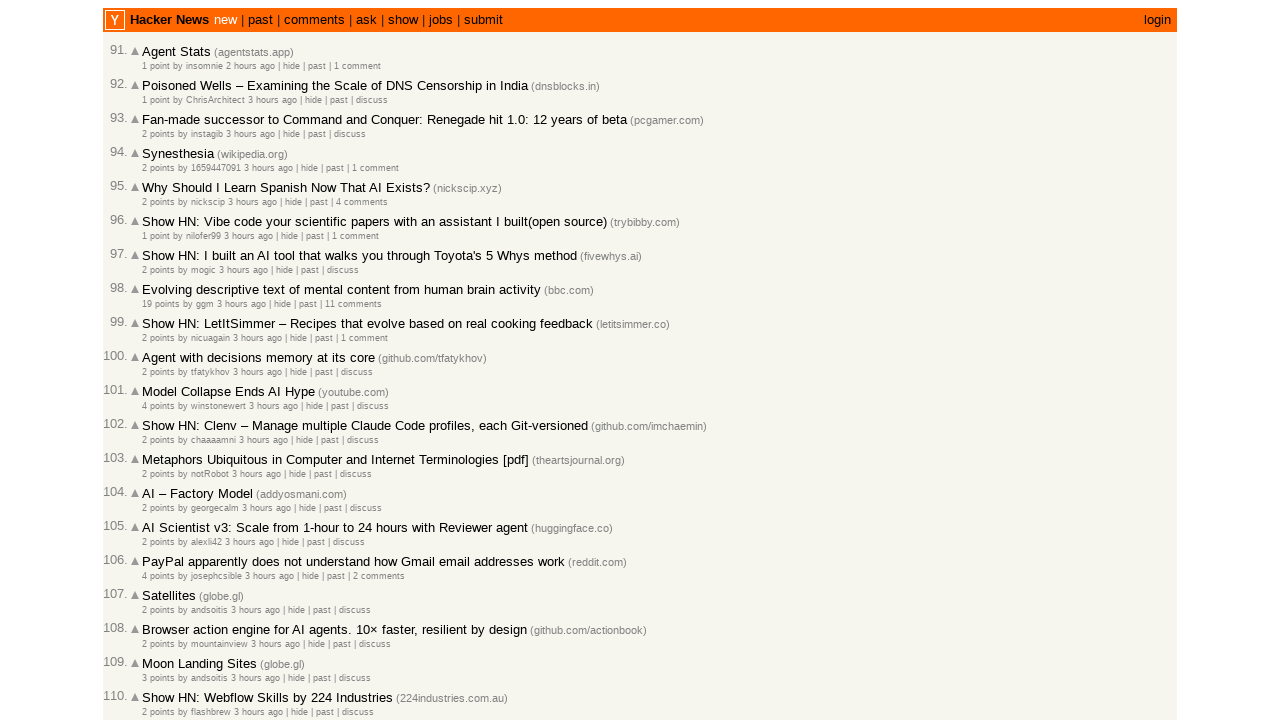

Validated article 96 is in chronological order (article 95 date 2026-03-02 05:51:34.500000+00:00 >= article 96 date 2026-03-02 05:40:02.500000+00:00)
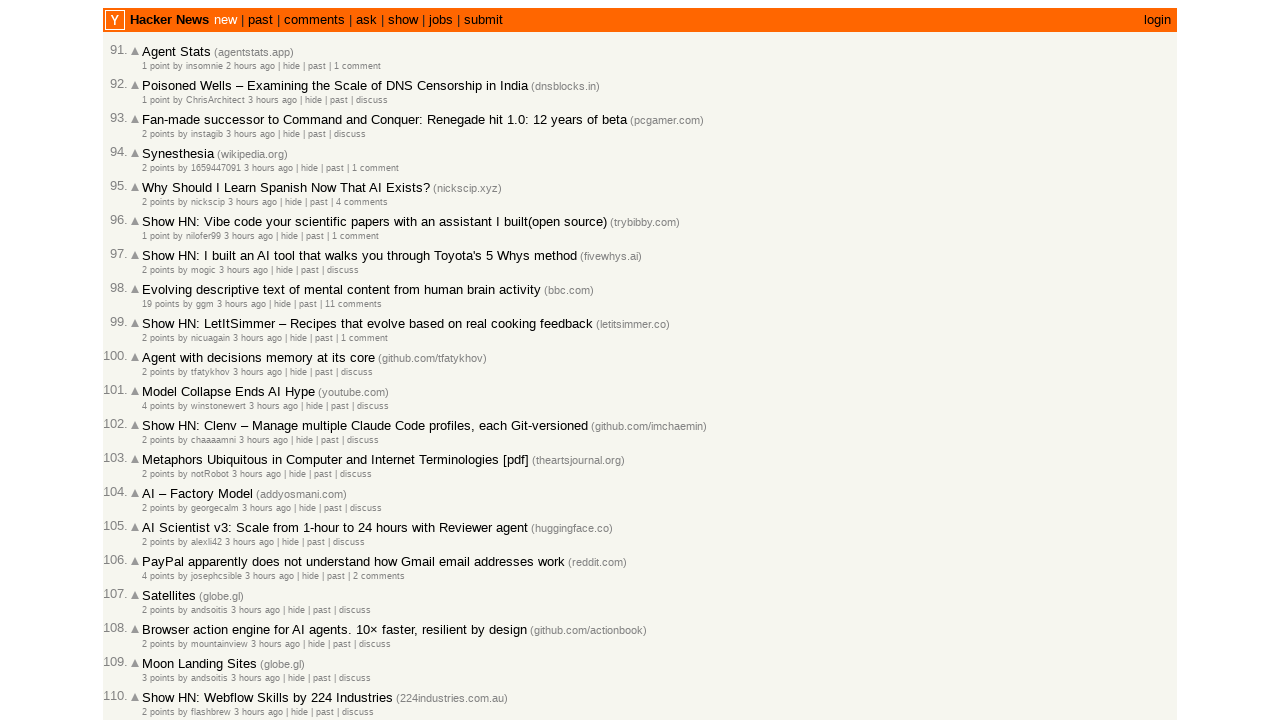

Validated article 97 is in chronological order (article 96 date 2026-03-02 05:40:02.500000+00:00 >= article 97 date 2026-03-02 05:39:36.500000+00:00)
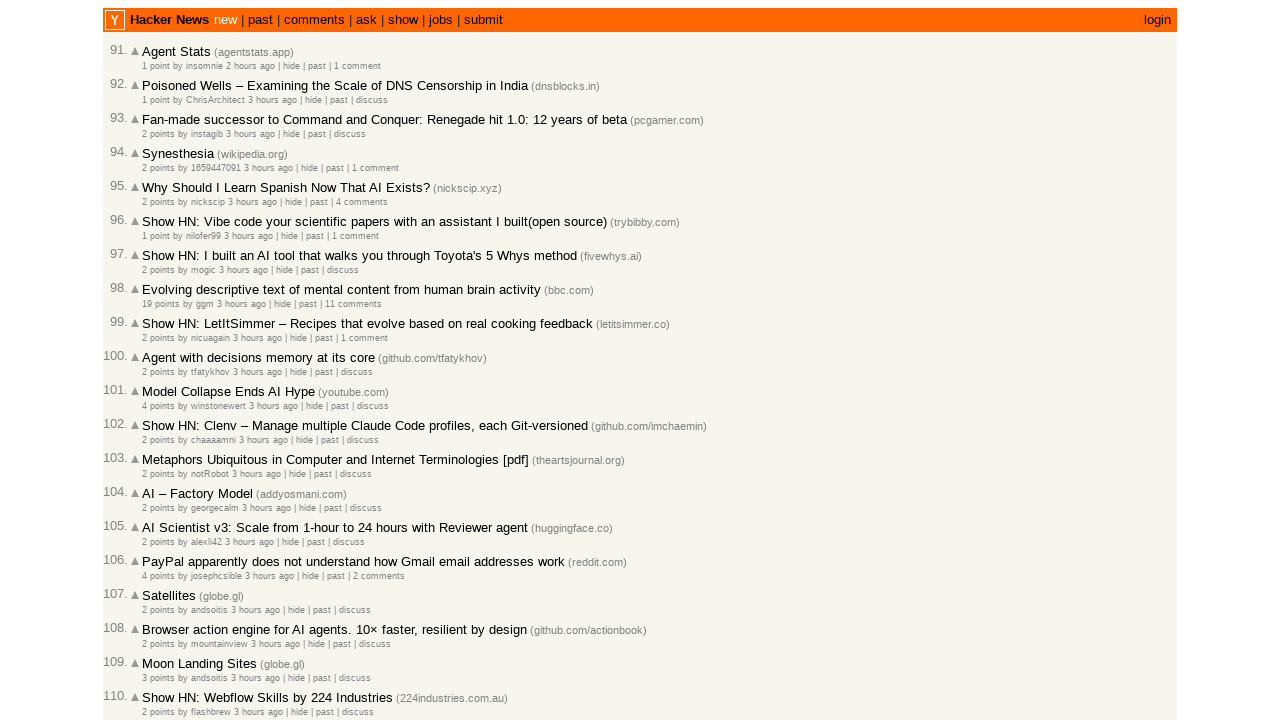

Validated article 98 is in chronological order (article 97 date 2026-03-02 05:39:36.500000+00:00 >= article 98 date 2026-03-02 05:36:01.500000+00:00)
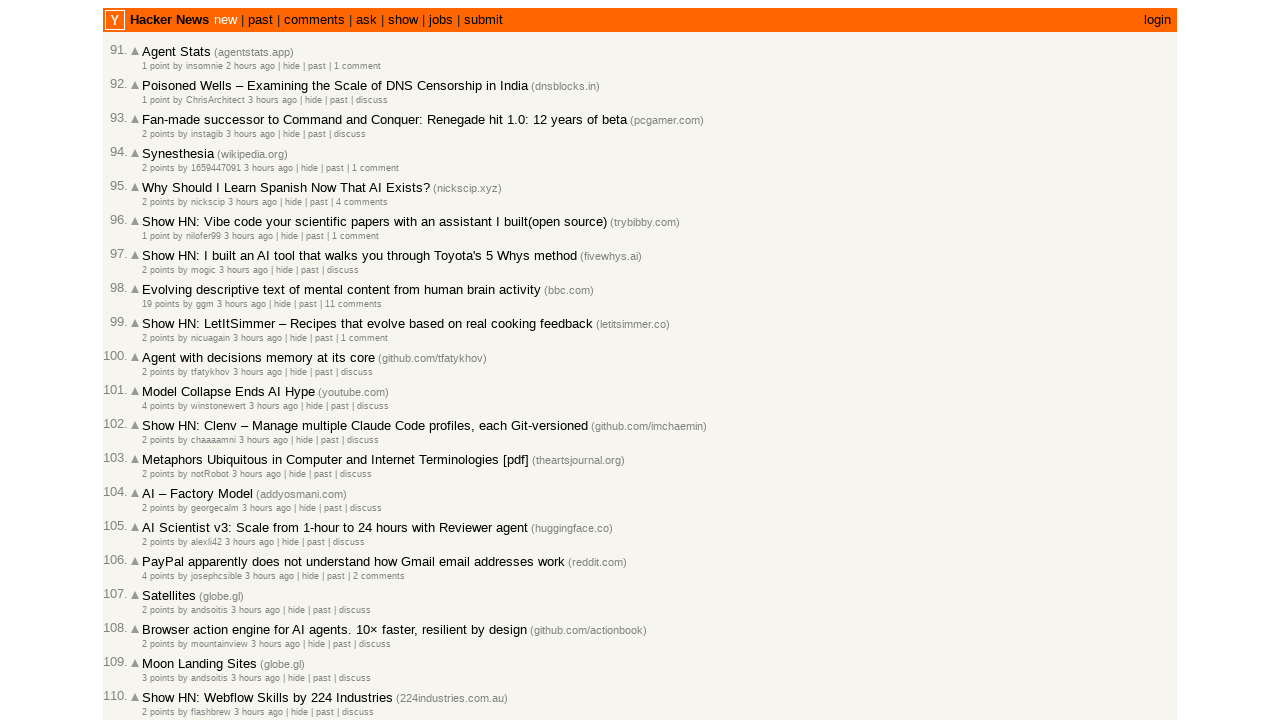

Validated article 99 is in chronological order (article 98 date 2026-03-02 05:36:01.500000+00:00 >= article 99 date 2026-03-02 05:29:17.500000+00:00)
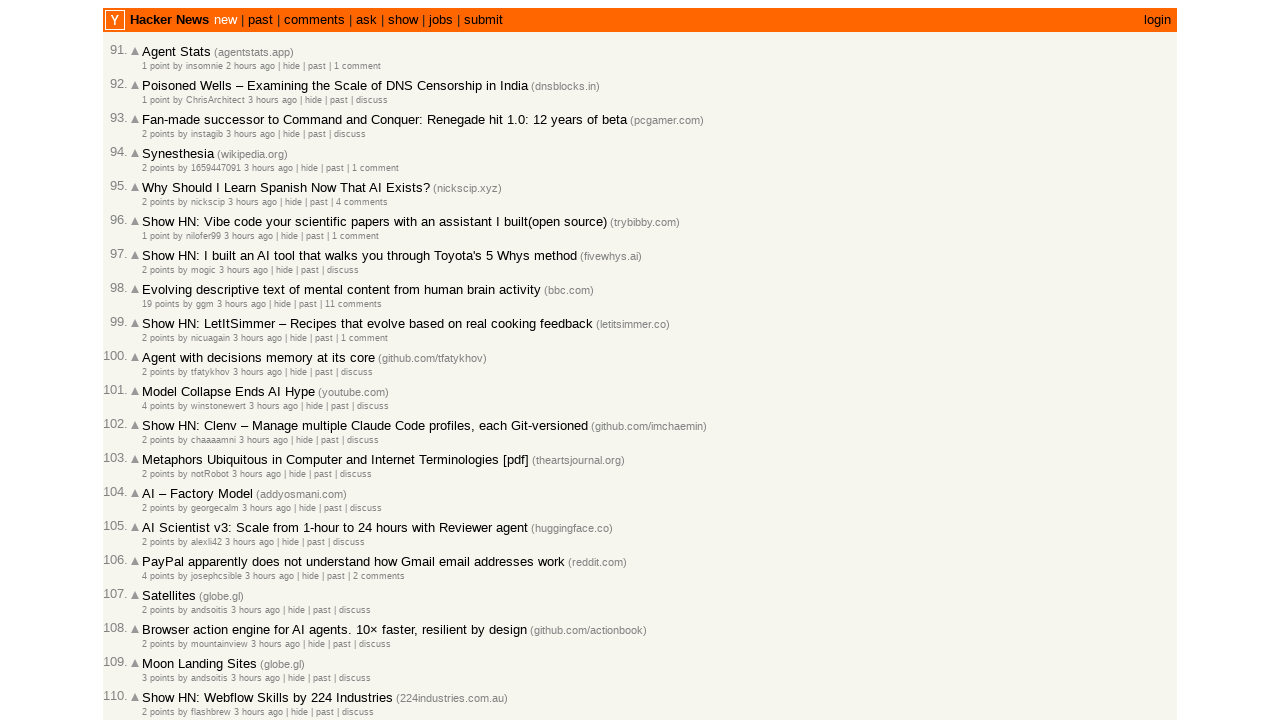

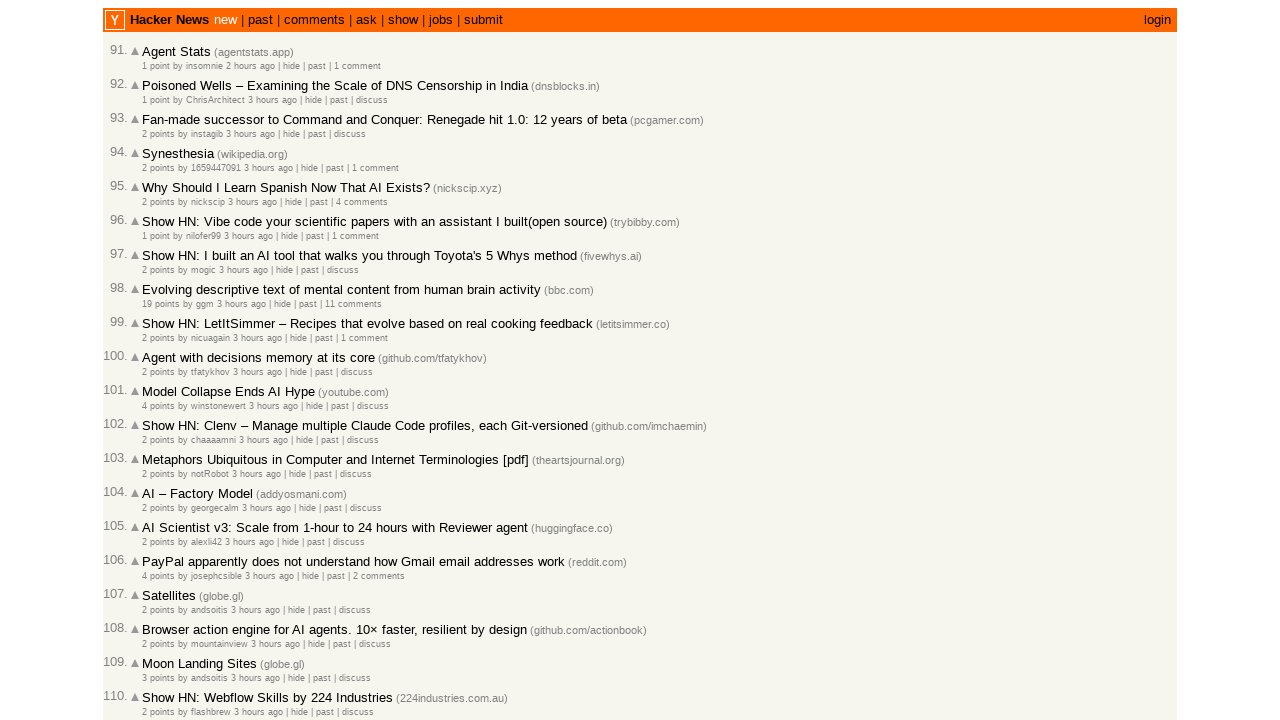